Automates the RPA Challenge by clicking the start button, then filling out a form 10 times with different employee data (first name, last name, company, role, address, email, phone) and submitting each form.

Starting URL: https://rpachallenge.com/

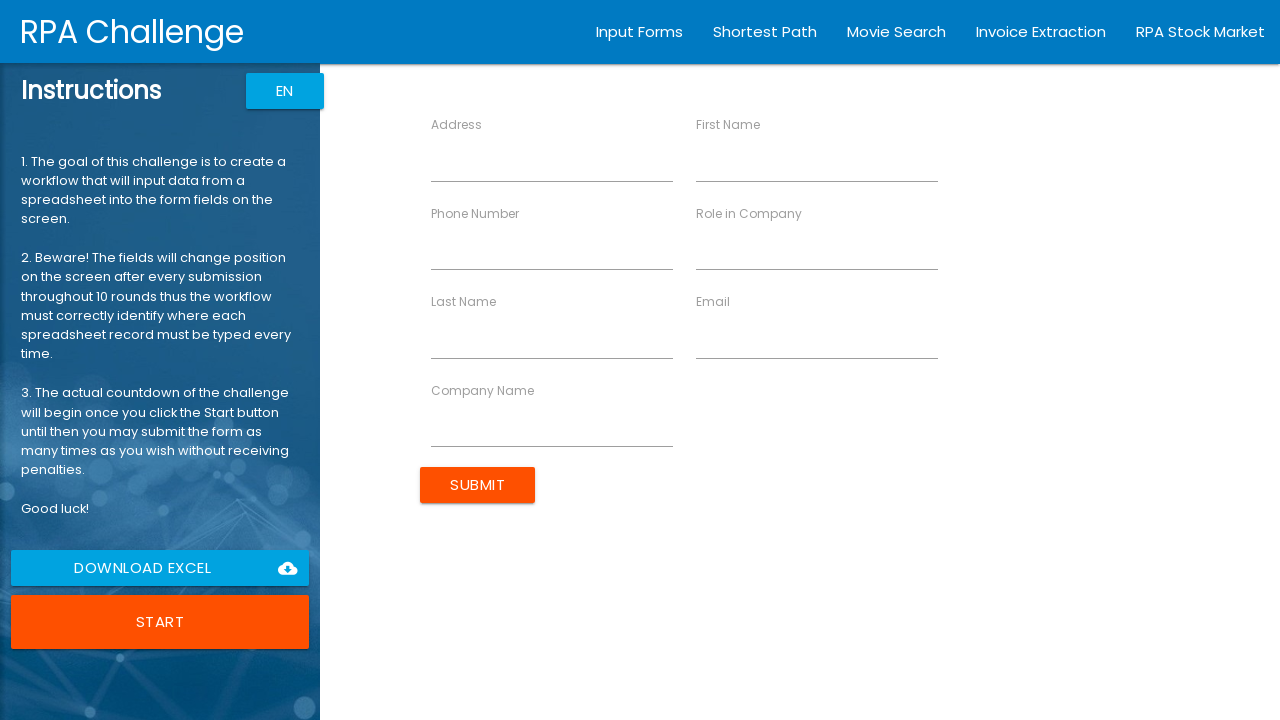

Clicked the Start button to begin the RPA Challenge at (160, 622) on button:has-text('Start')
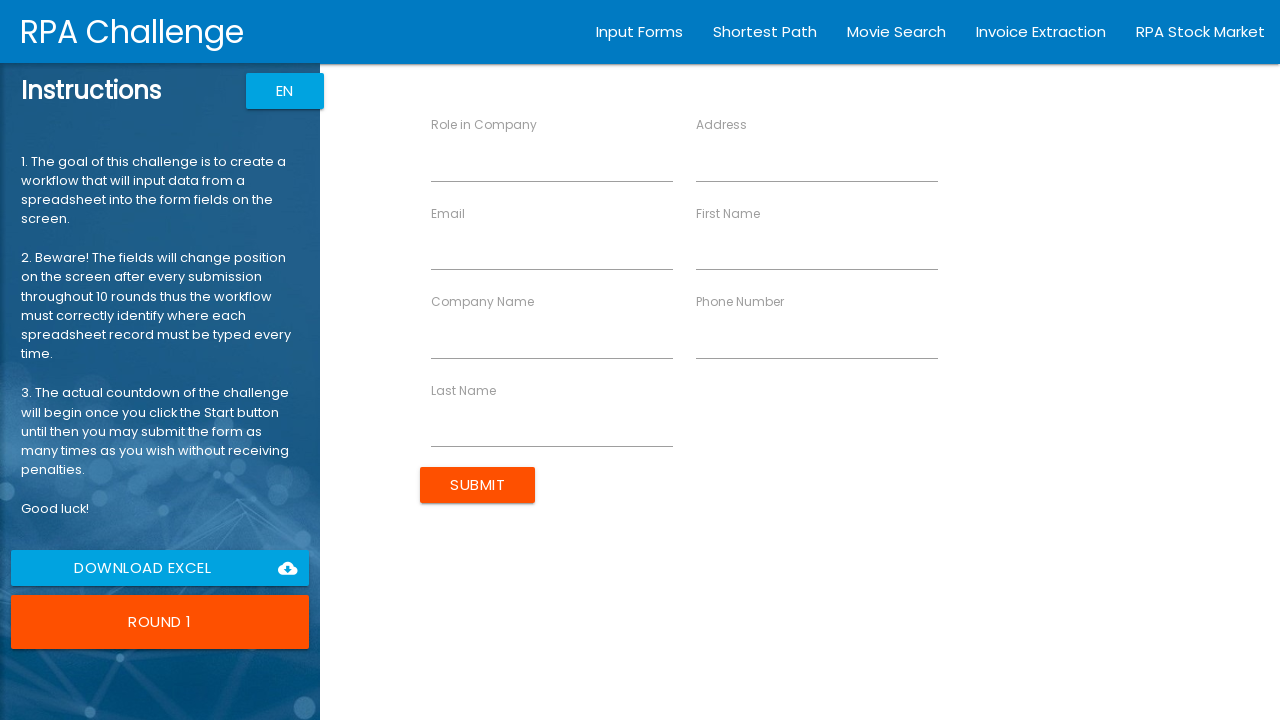

Filled first name field with 'John' (employee 1/10) on input[ng-reflect-name='labelFirstName']
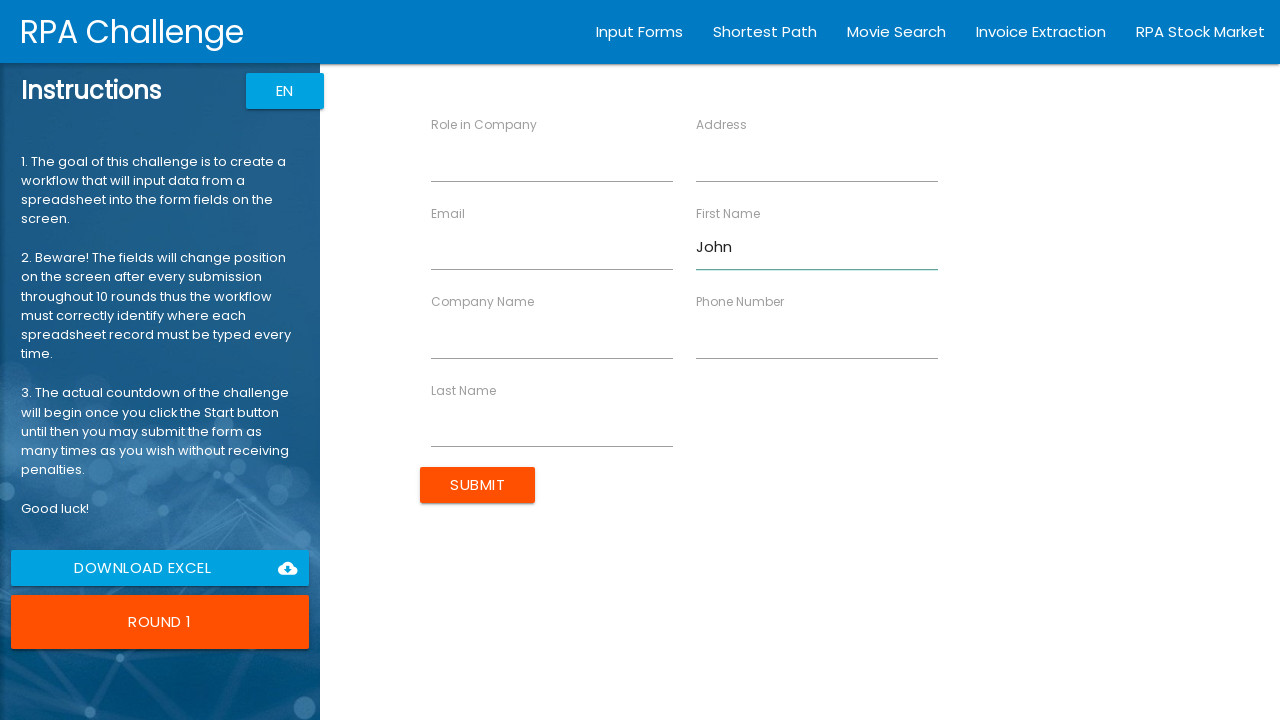

Filled company name field with 'IT Solutions' on input[ng-reflect-name='labelCompanyName']
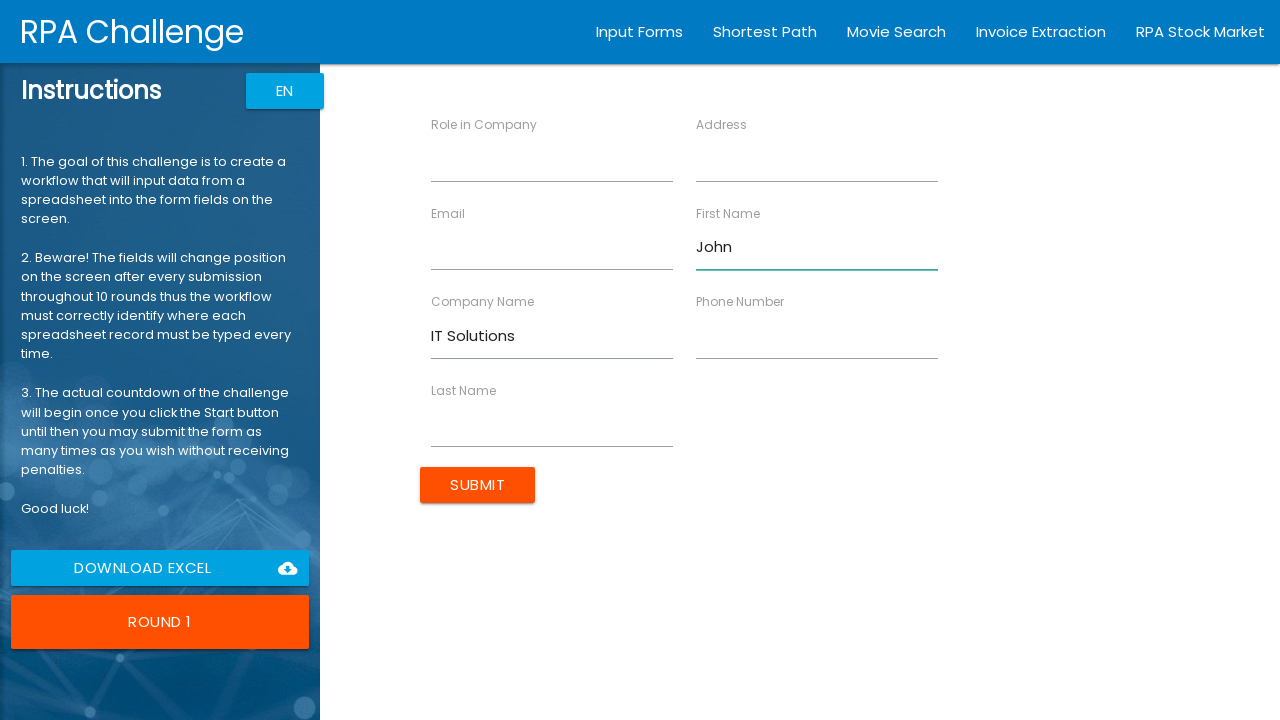

Filled email field with 'jsmith@itsolutions.co.uk' on input[ng-reflect-name='labelEmail']
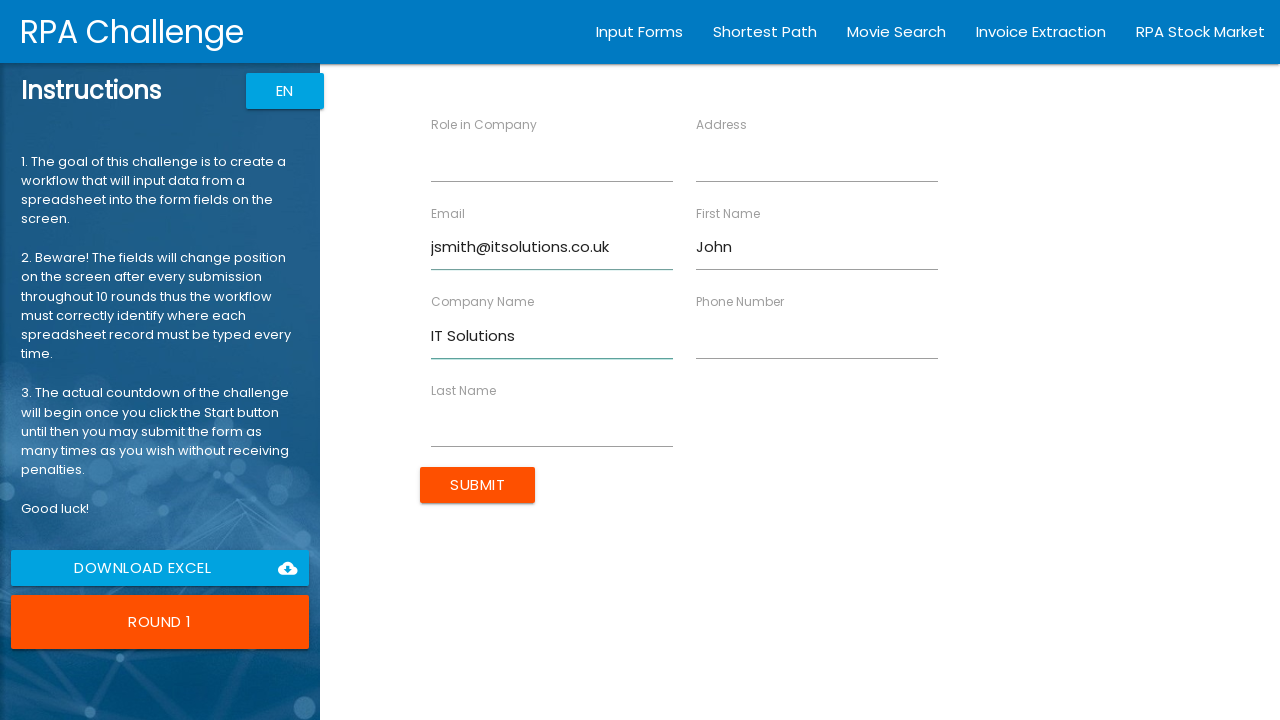

Filled phone field with '40716543298' on input[ng-reflect-name='labelPhone']
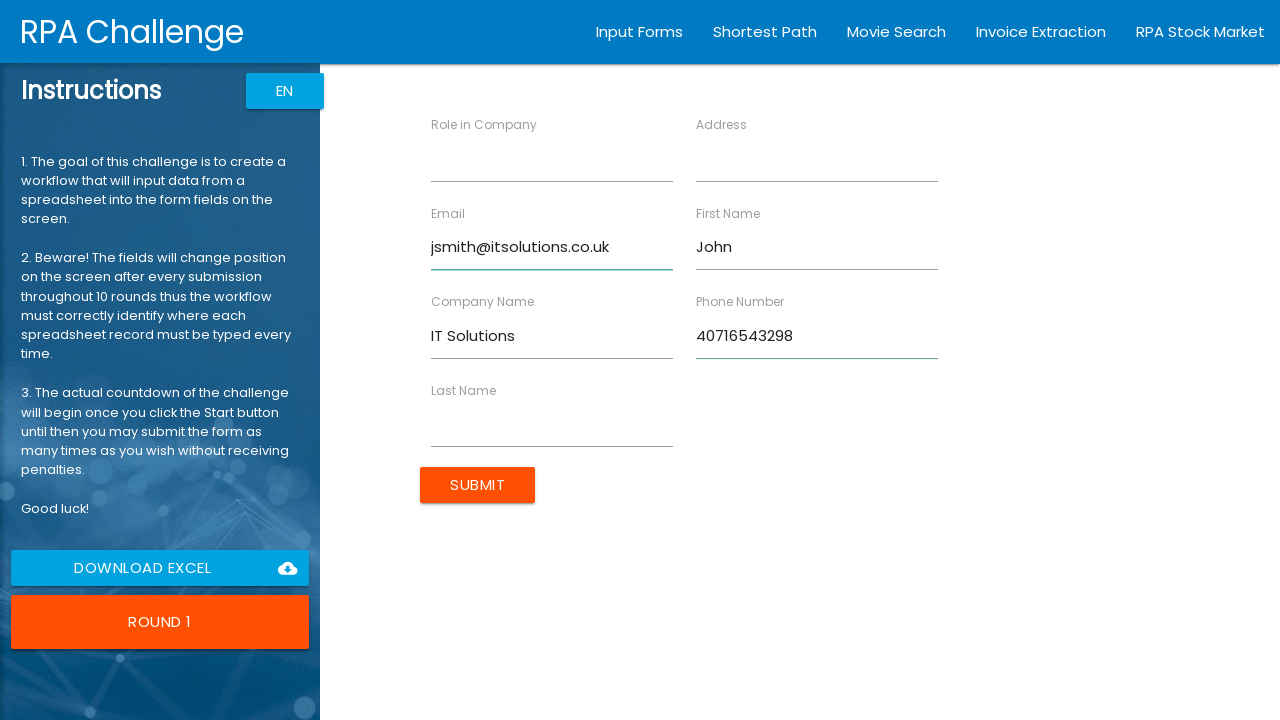

Filled address field with '98 North Road' on input[ng-reflect-name='labelAddress']
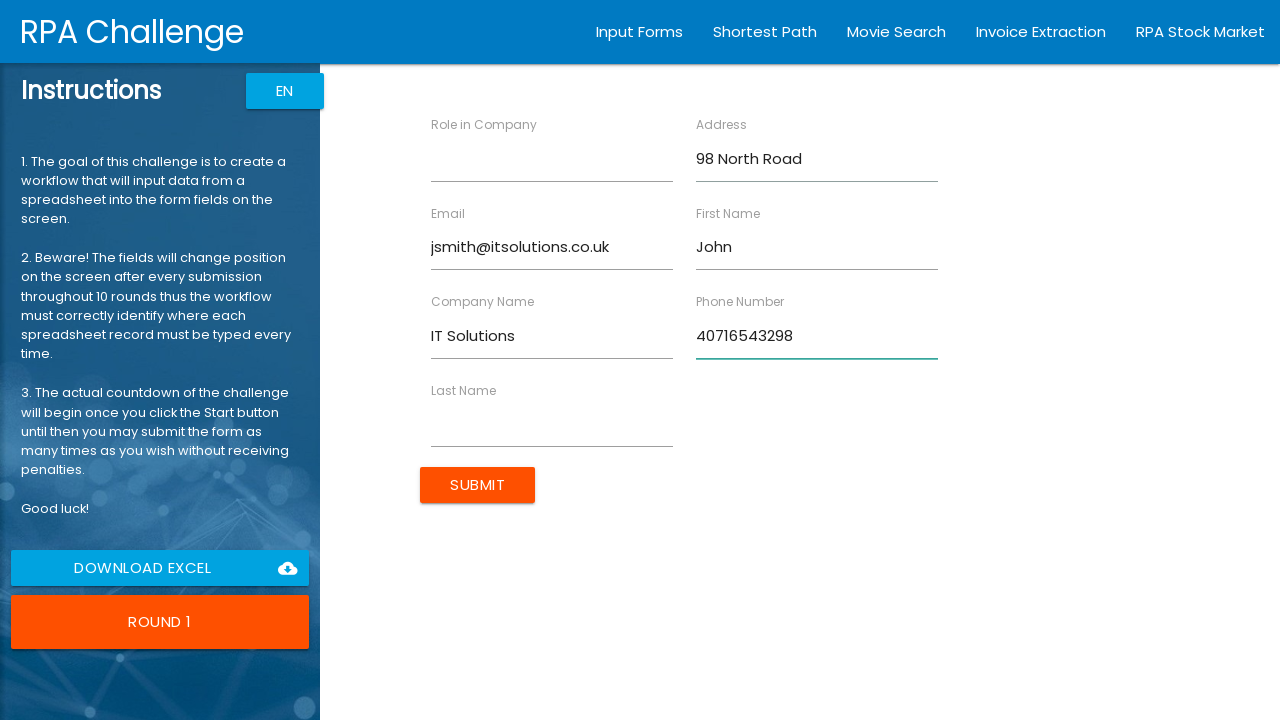

Filled last name field with 'Smith' on input[ng-reflect-name='labelLastName']
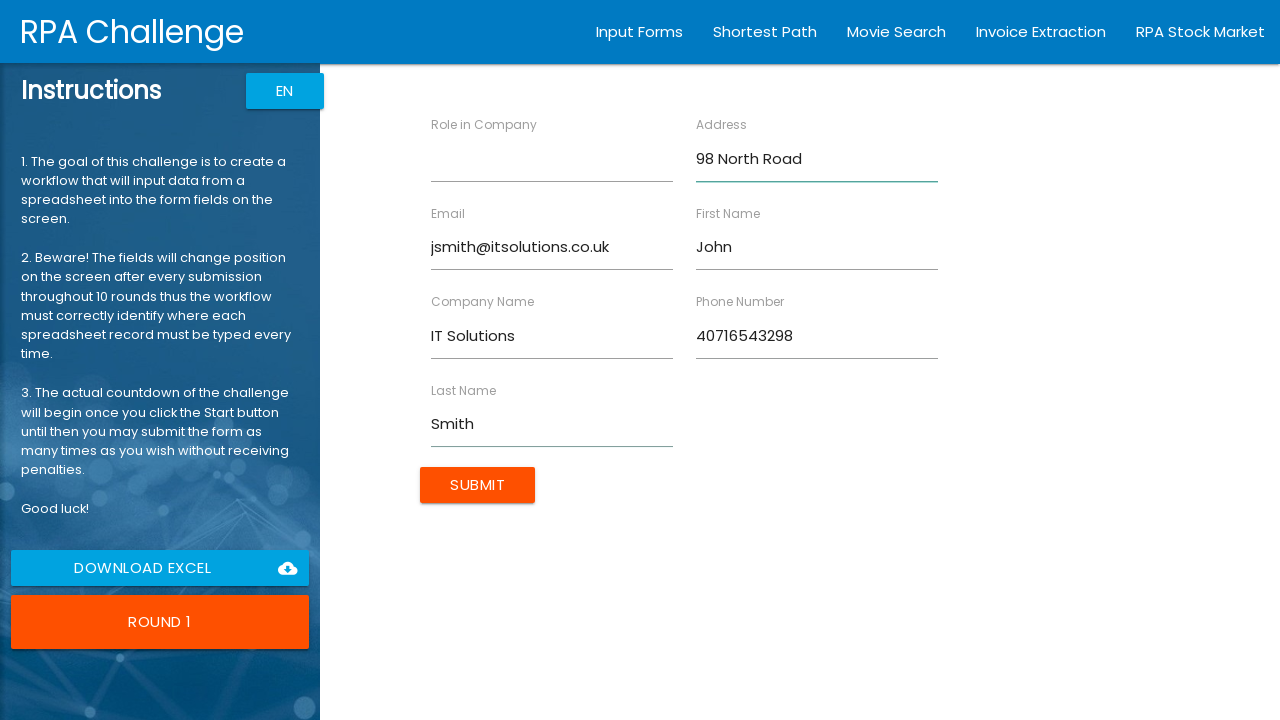

Filled role field with 'Analyst' on input[ng-reflect-name='labelRole']
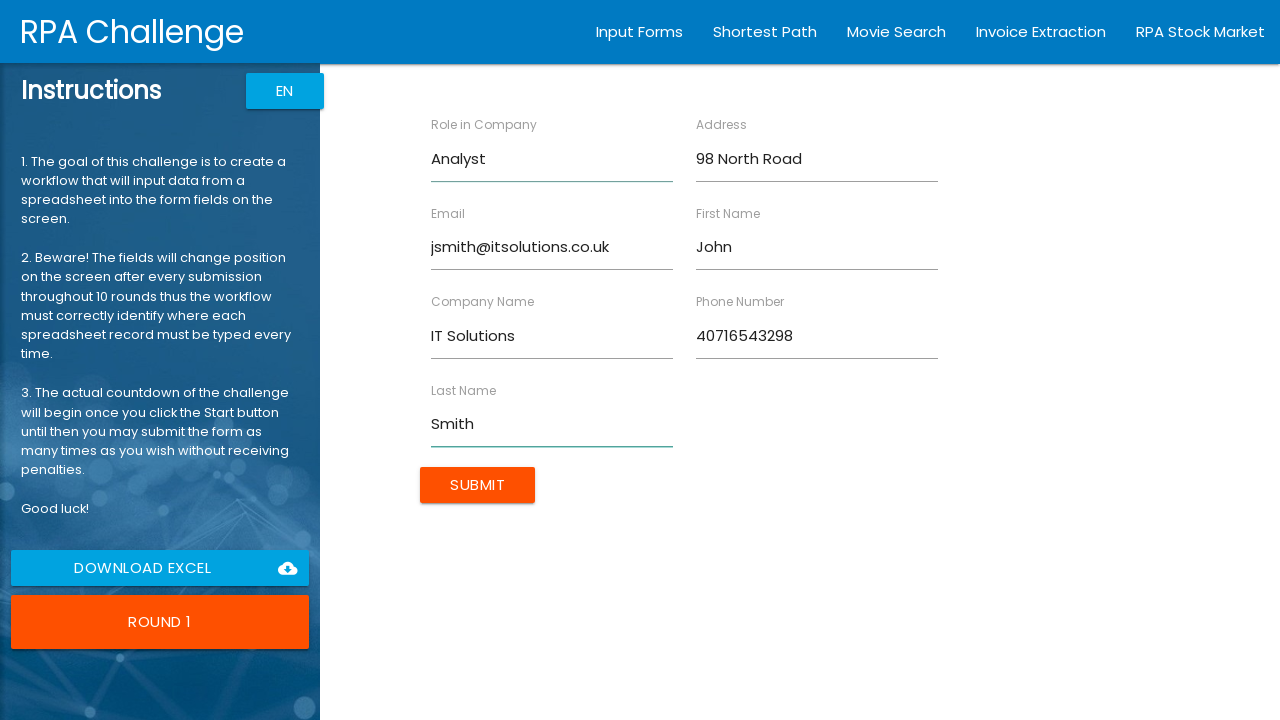

Clicked submit button to submit form 1/10 at (478, 485) on input[type='submit']
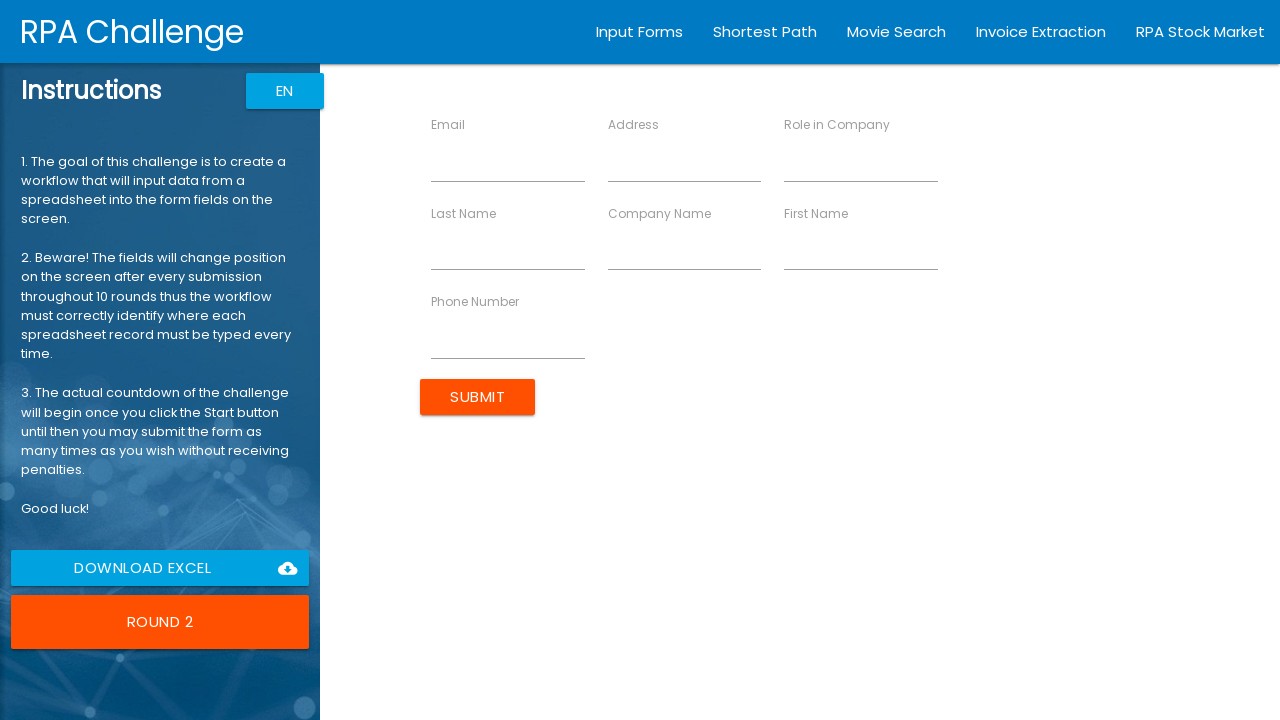

Filled first name field with 'Jane' (employee 2/10) on input[ng-reflect-name='labelFirstName']
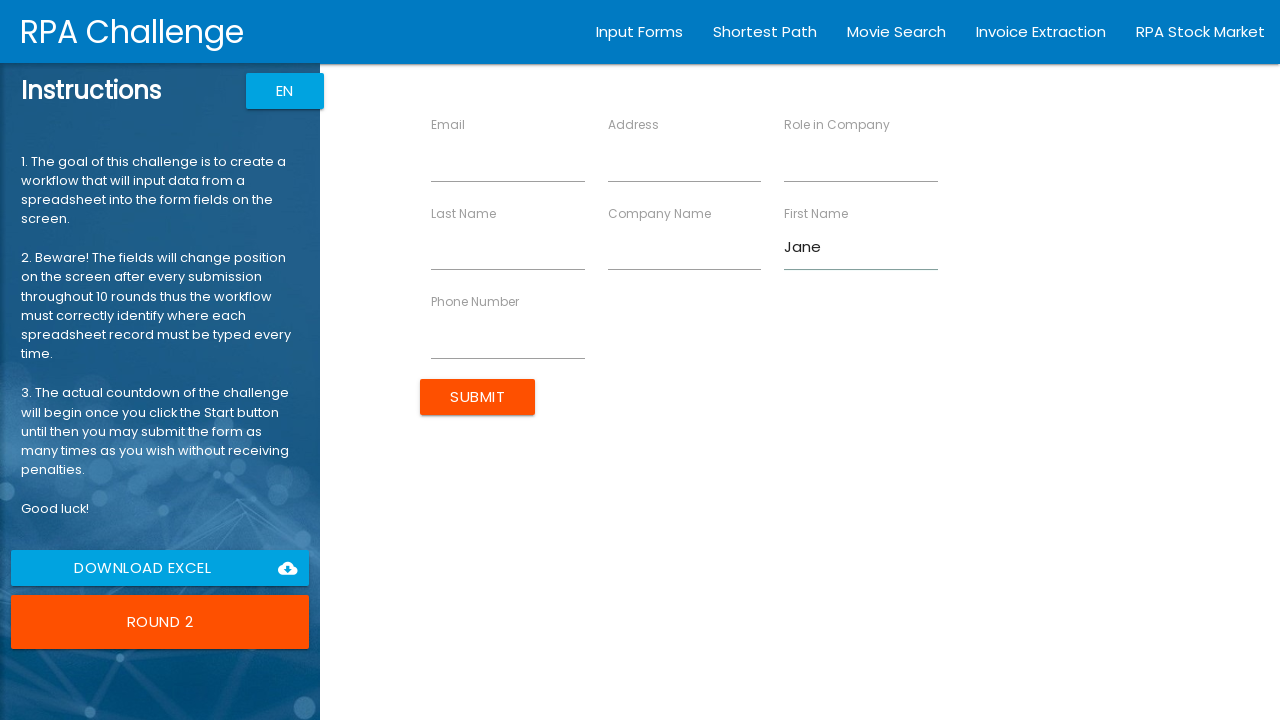

Filled company name field with 'MediCare' on input[ng-reflect-name='labelCompanyName']
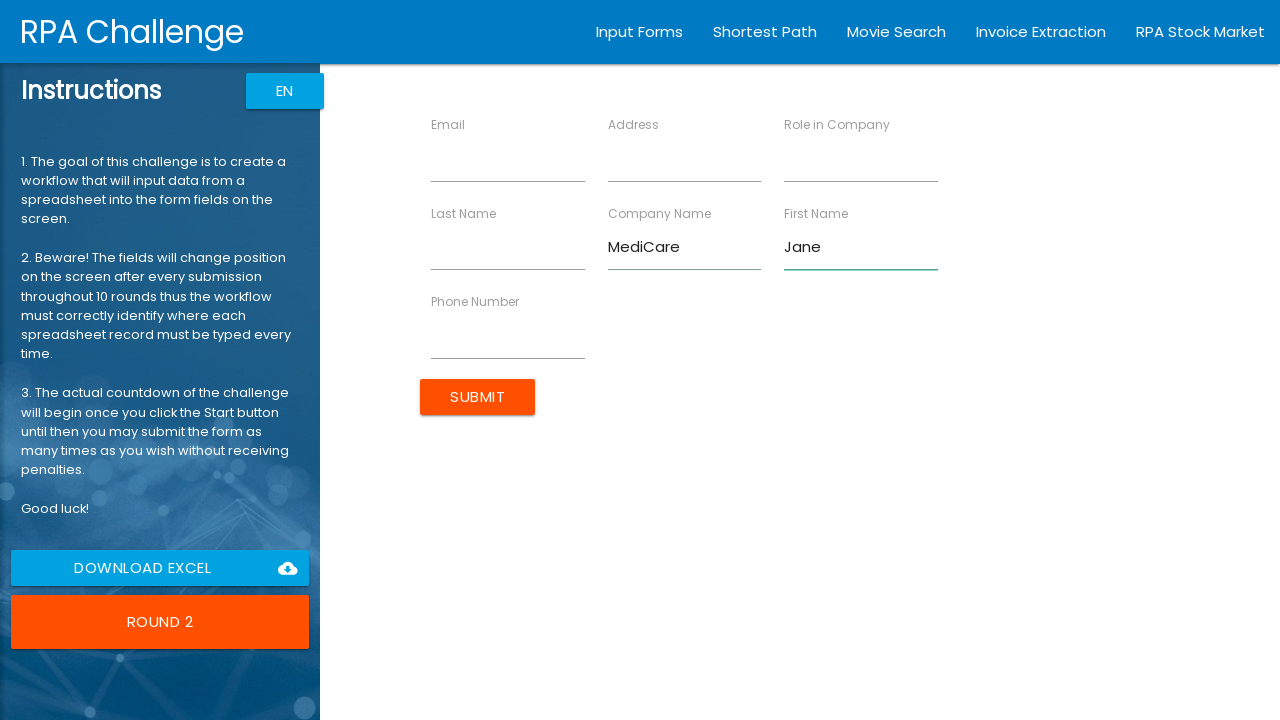

Filled email field with 'jdorsey@mc.com' on input[ng-reflect-name='labelEmail']
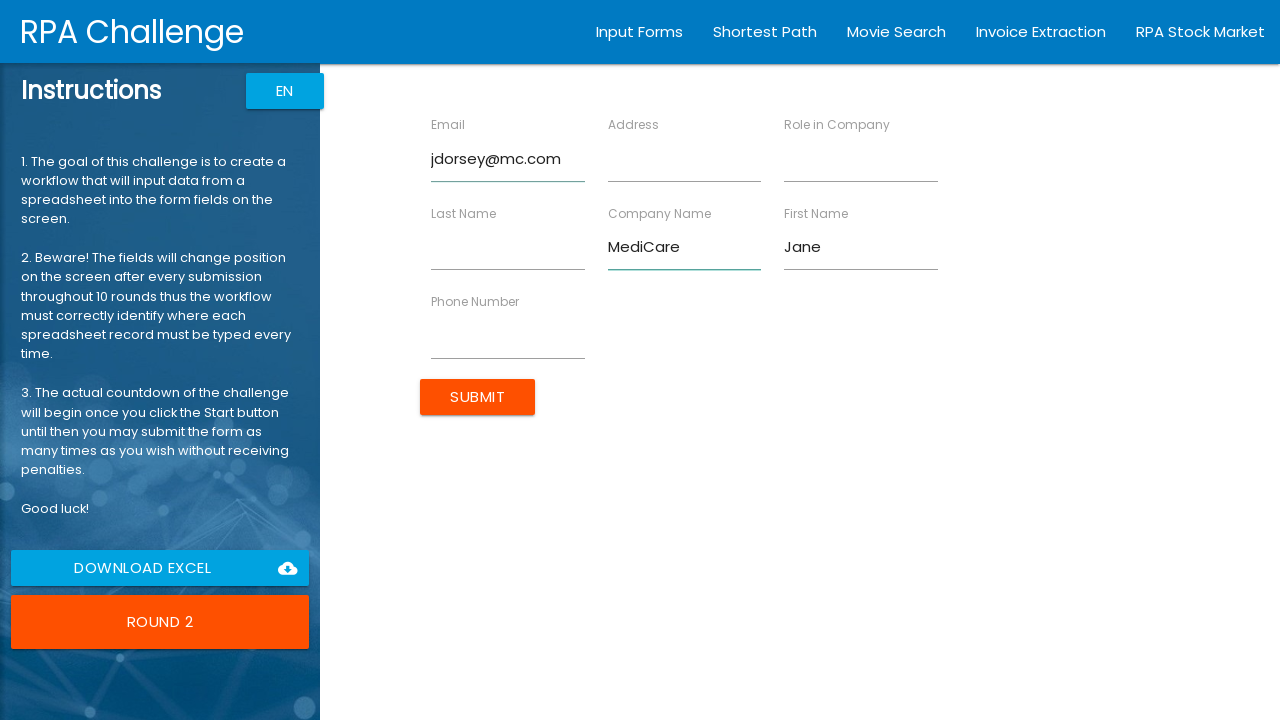

Filled phone field with '40791345621' on input[ng-reflect-name='labelPhone']
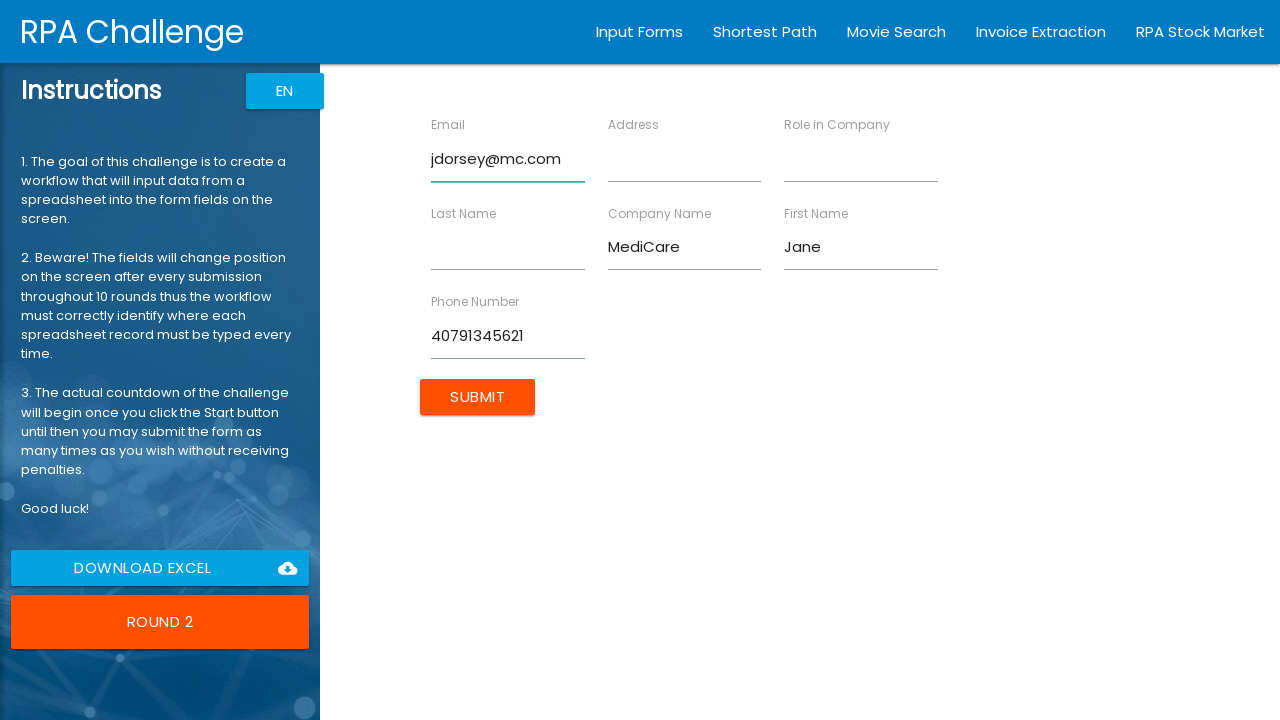

Filled address field with '11 Crown Street' on input[ng-reflect-name='labelAddress']
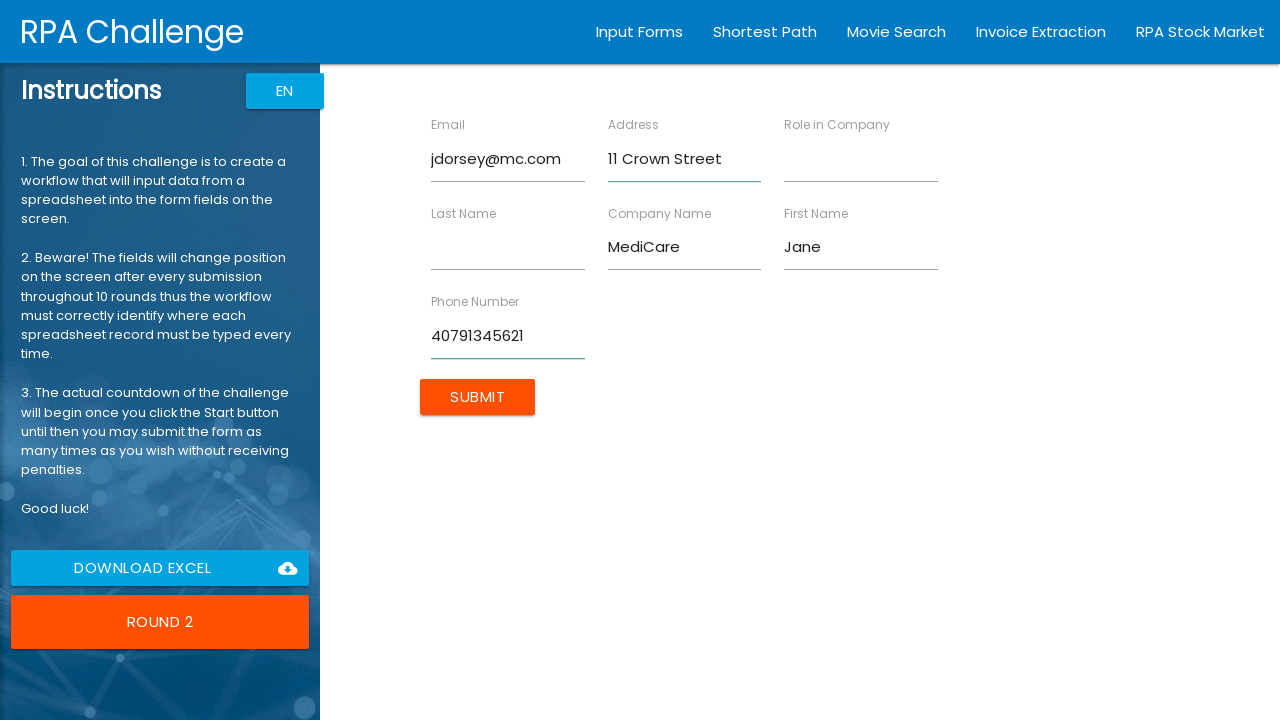

Filled last name field with 'Dorsey' on input[ng-reflect-name='labelLastName']
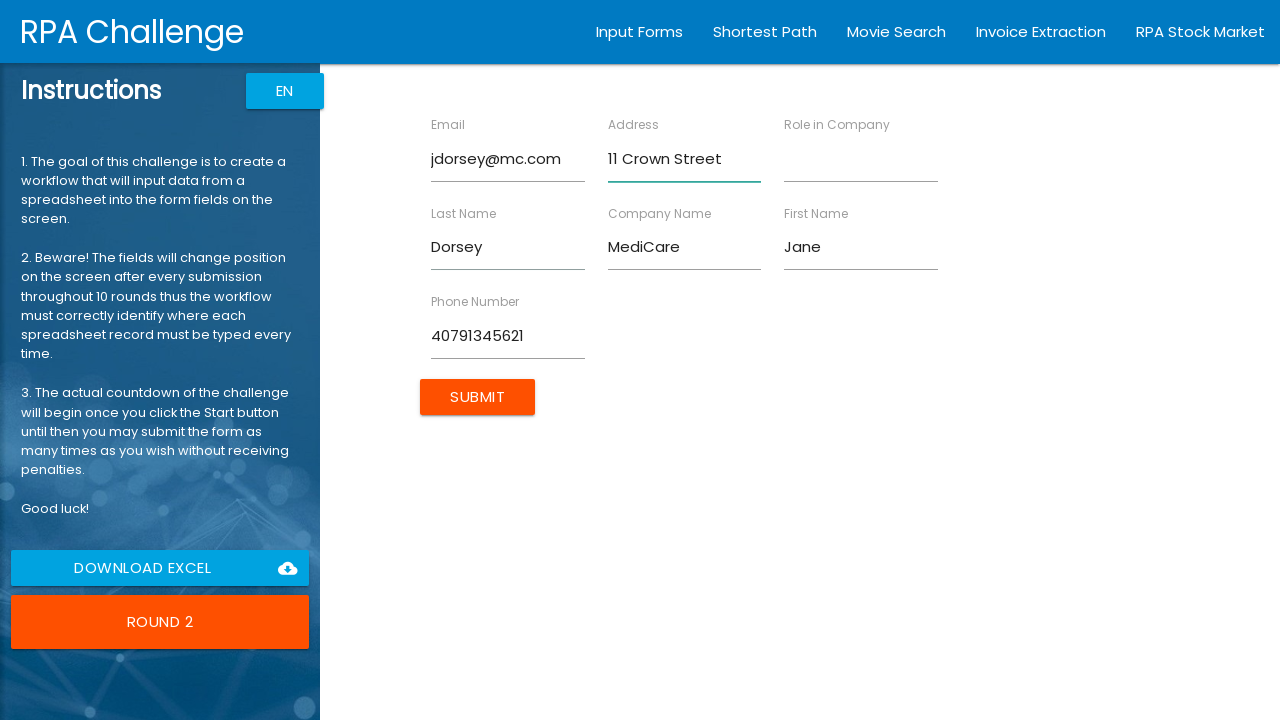

Filled role field with 'Medical Engineer' on input[ng-reflect-name='labelRole']
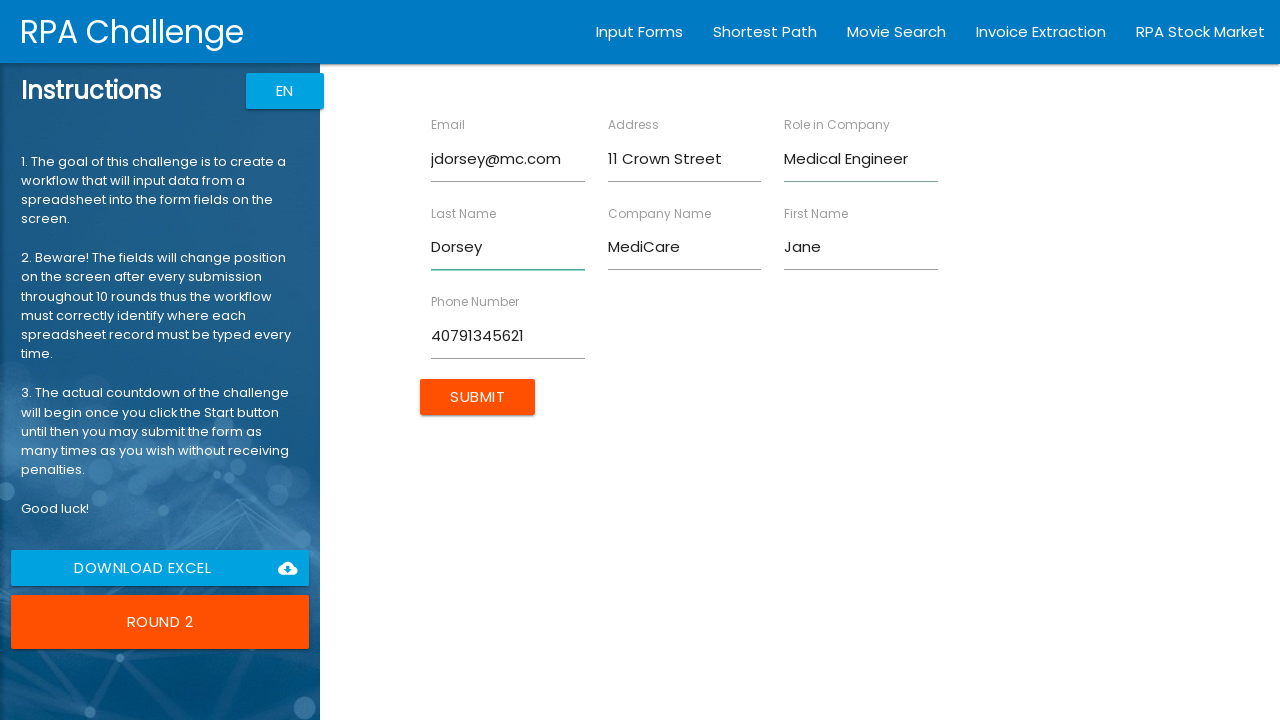

Clicked submit button to submit form 2/10 at (478, 396) on input[type='submit']
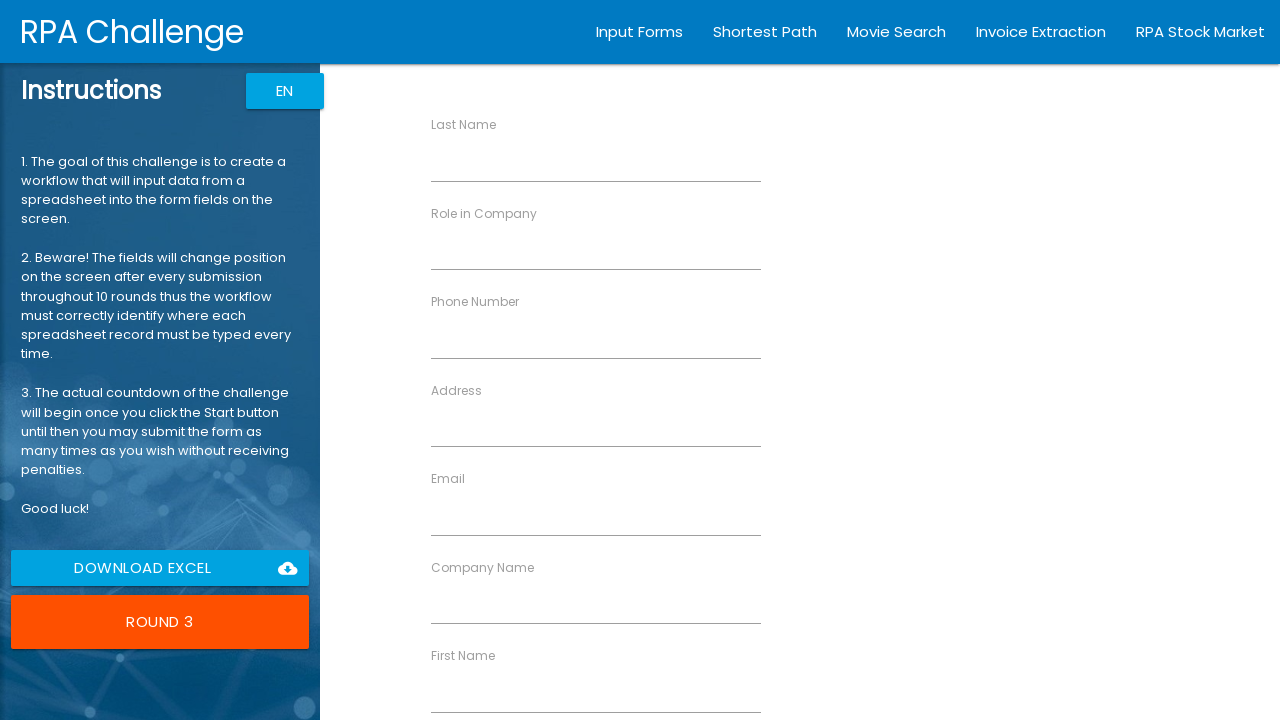

Filled first name field with 'Albert' (employee 3/10) on input[ng-reflect-name='labelFirstName']
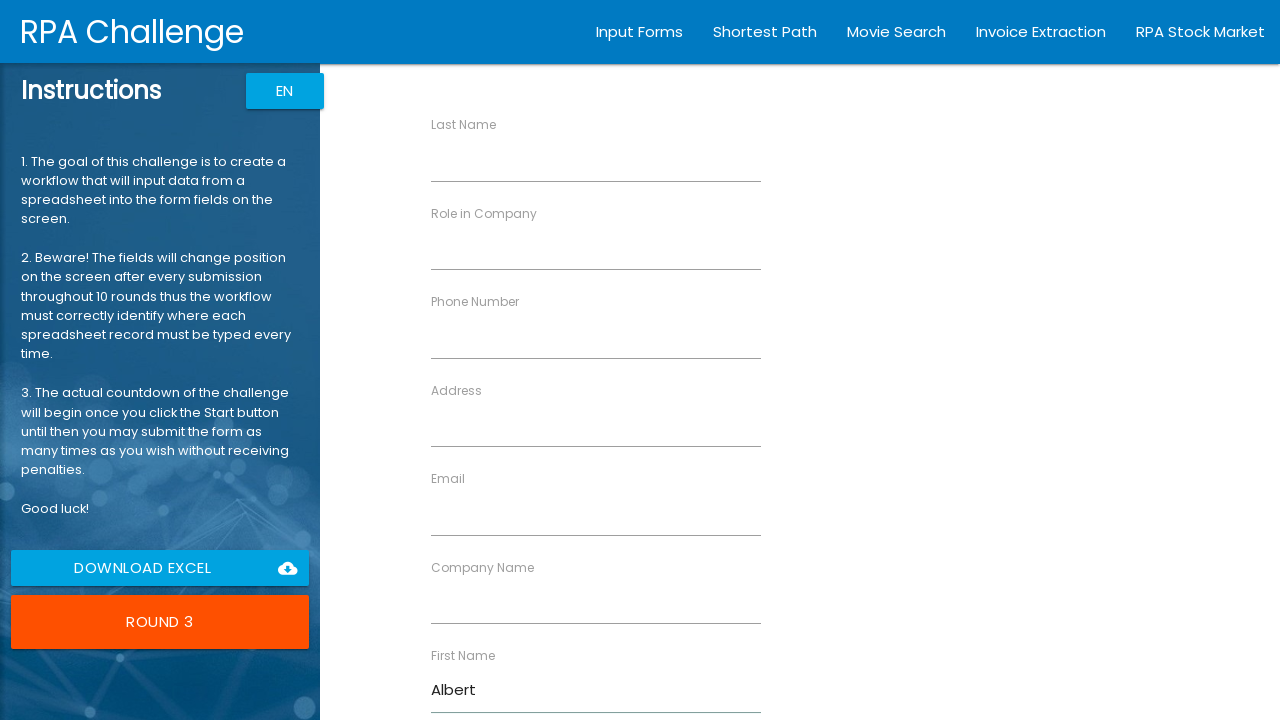

Filled company name field with 'Waterfront' on input[ng-reflect-name='labelCompanyName']
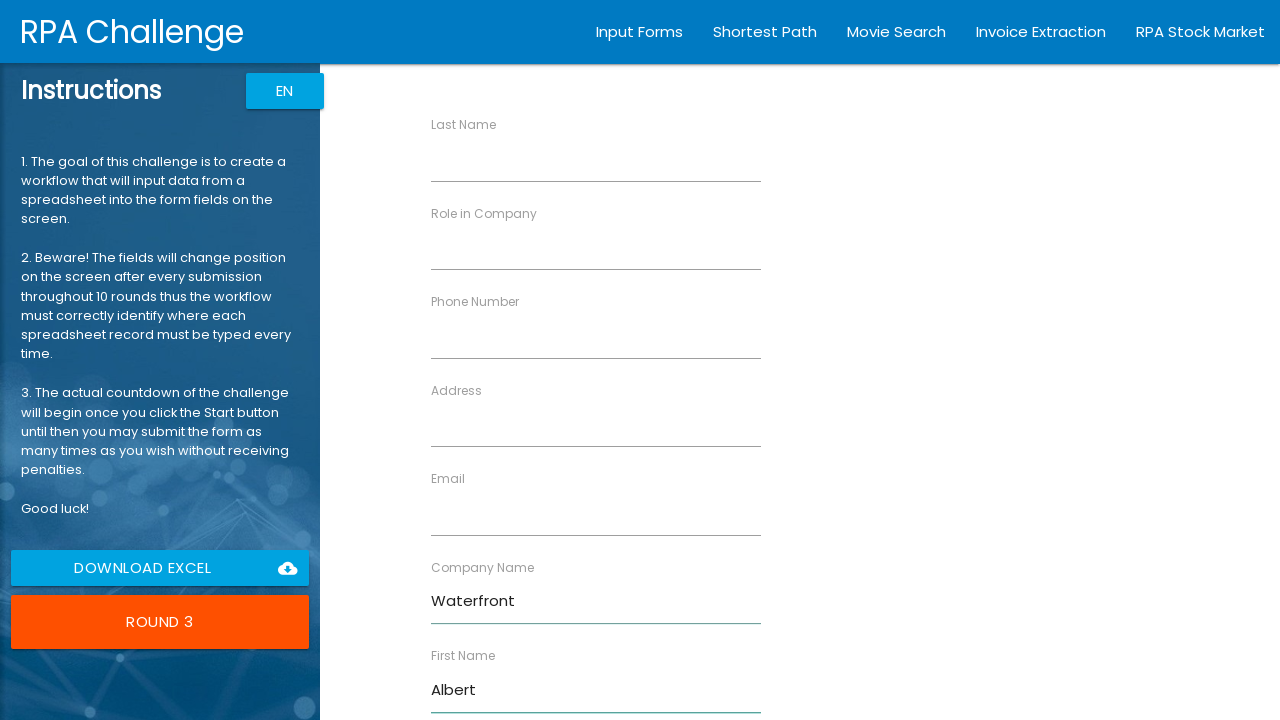

Filled email field with 'kipling@waterfront.com' on input[ng-reflect-name='labelEmail']
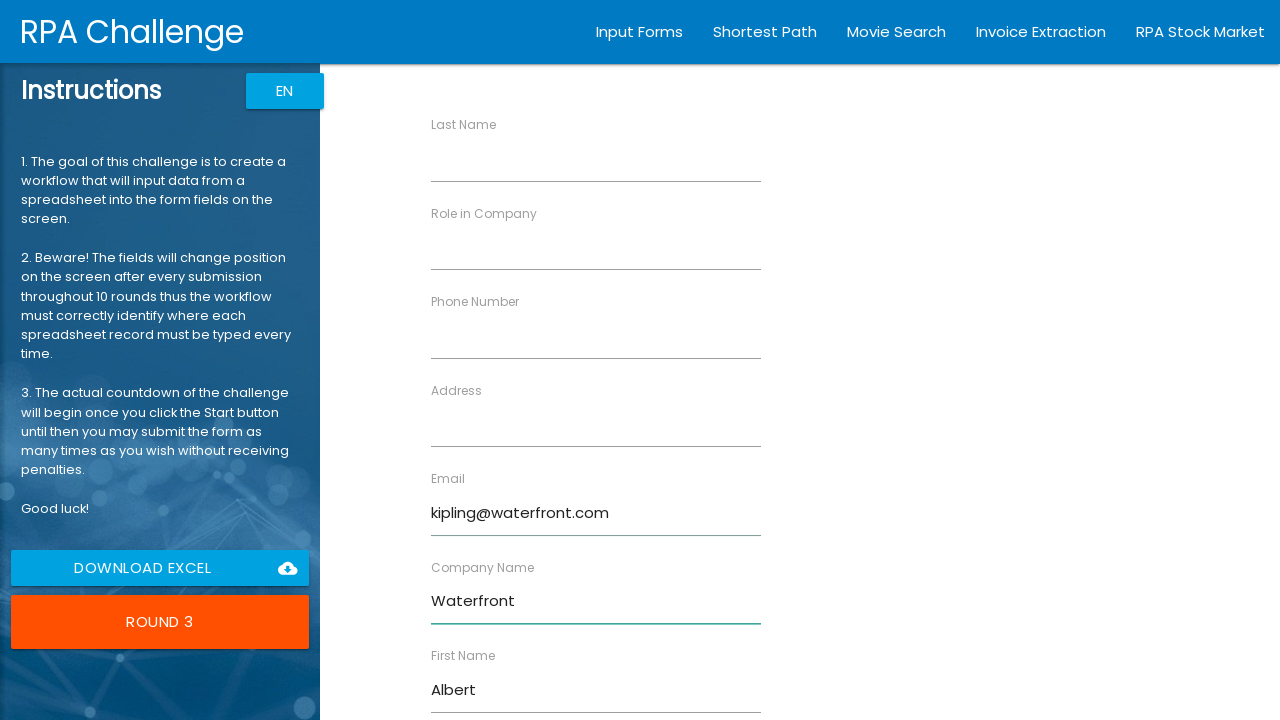

Filled phone field with '40735416854' on input[ng-reflect-name='labelPhone']
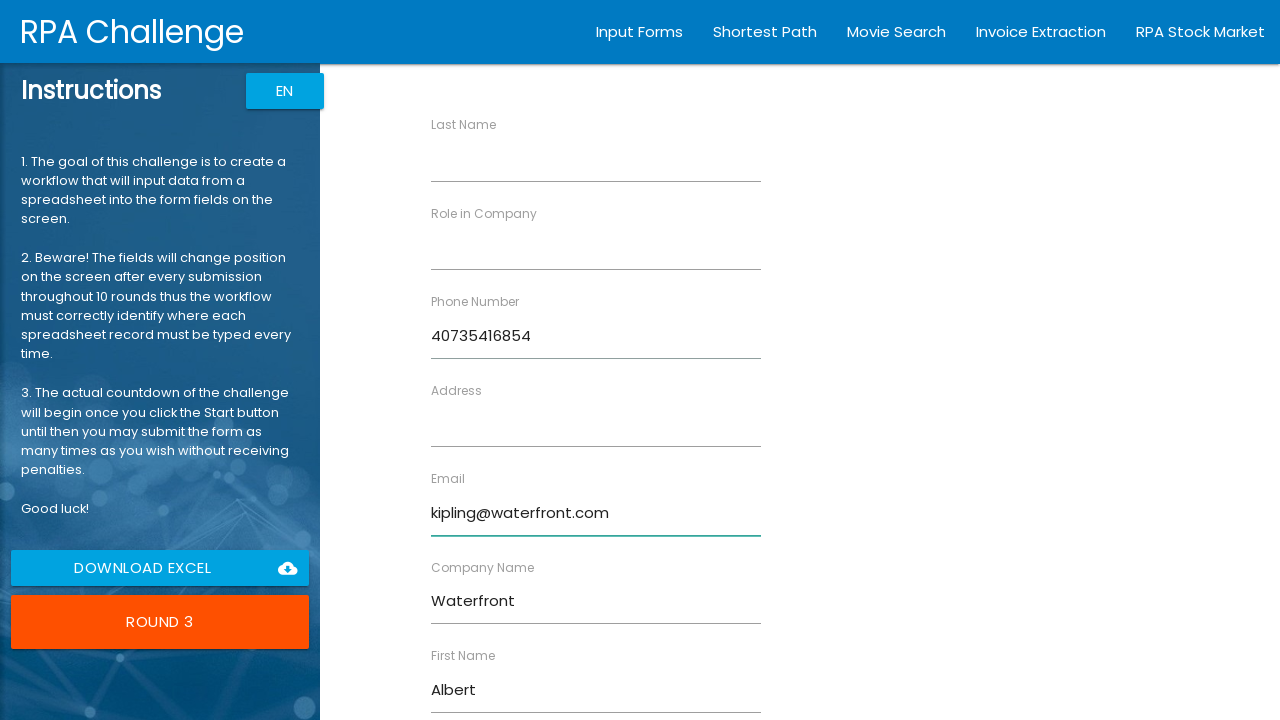

Filled address field with '22 Guild Street' on input[ng-reflect-name='labelAddress']
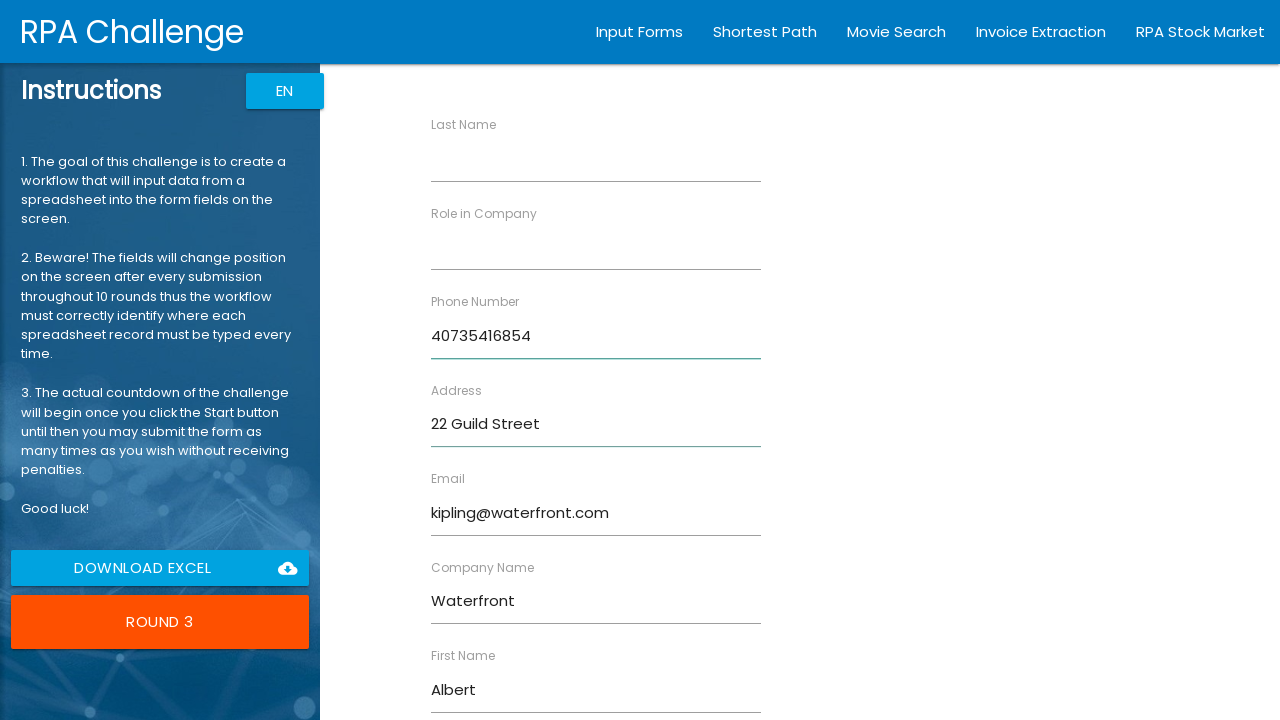

Filled last name field with 'Kipling' on input[ng-reflect-name='labelLastName']
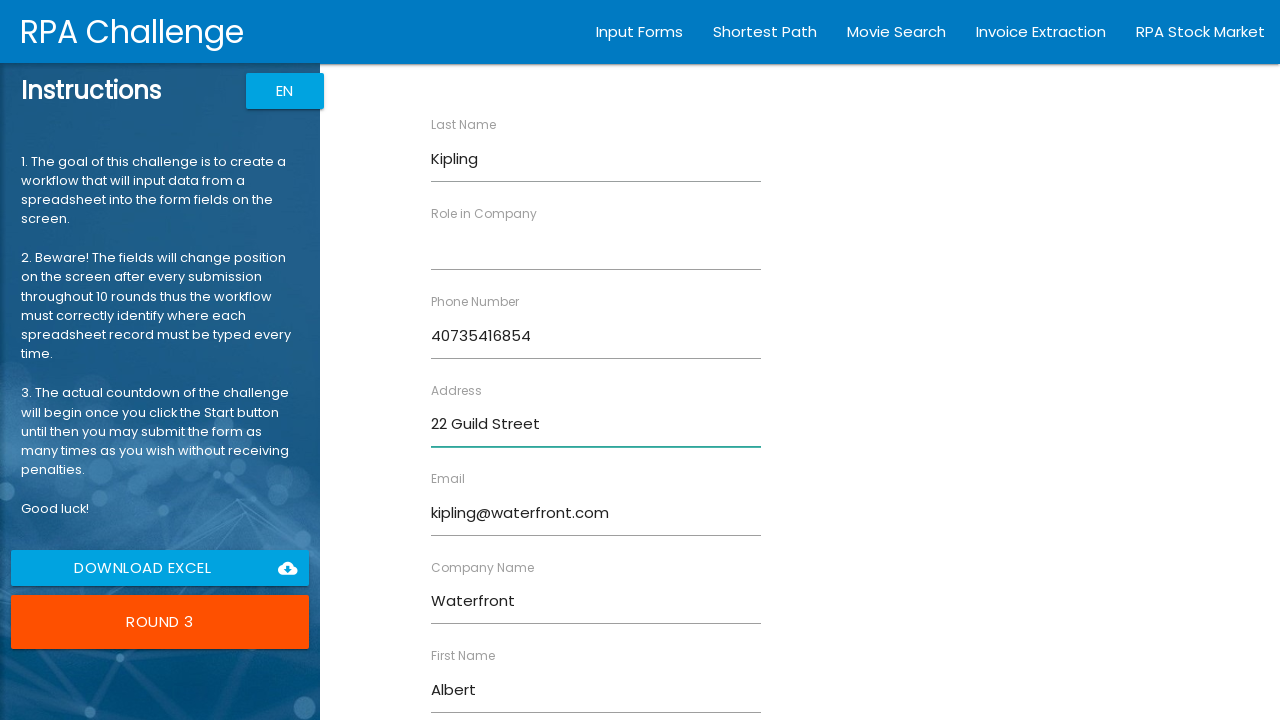

Filled role field with 'Accountant' on input[ng-reflect-name='labelRole']
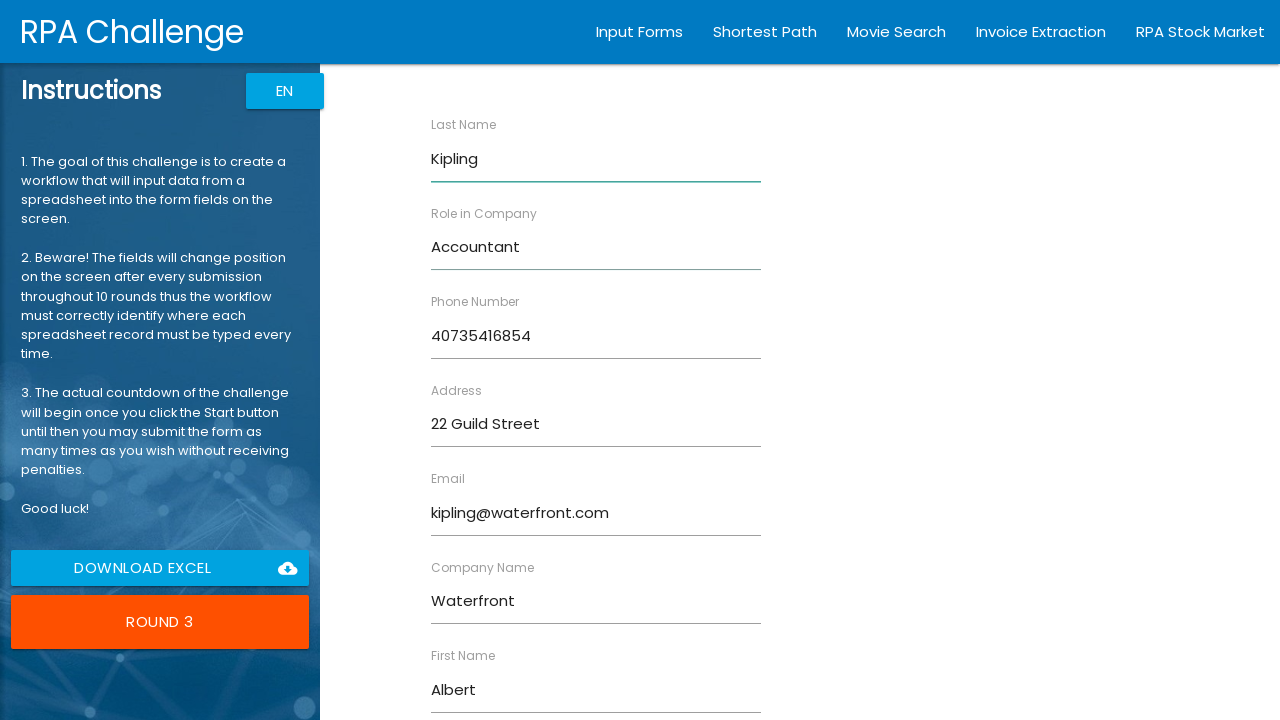

Clicked submit button to submit form 3/10 at (478, 688) on input[type='submit']
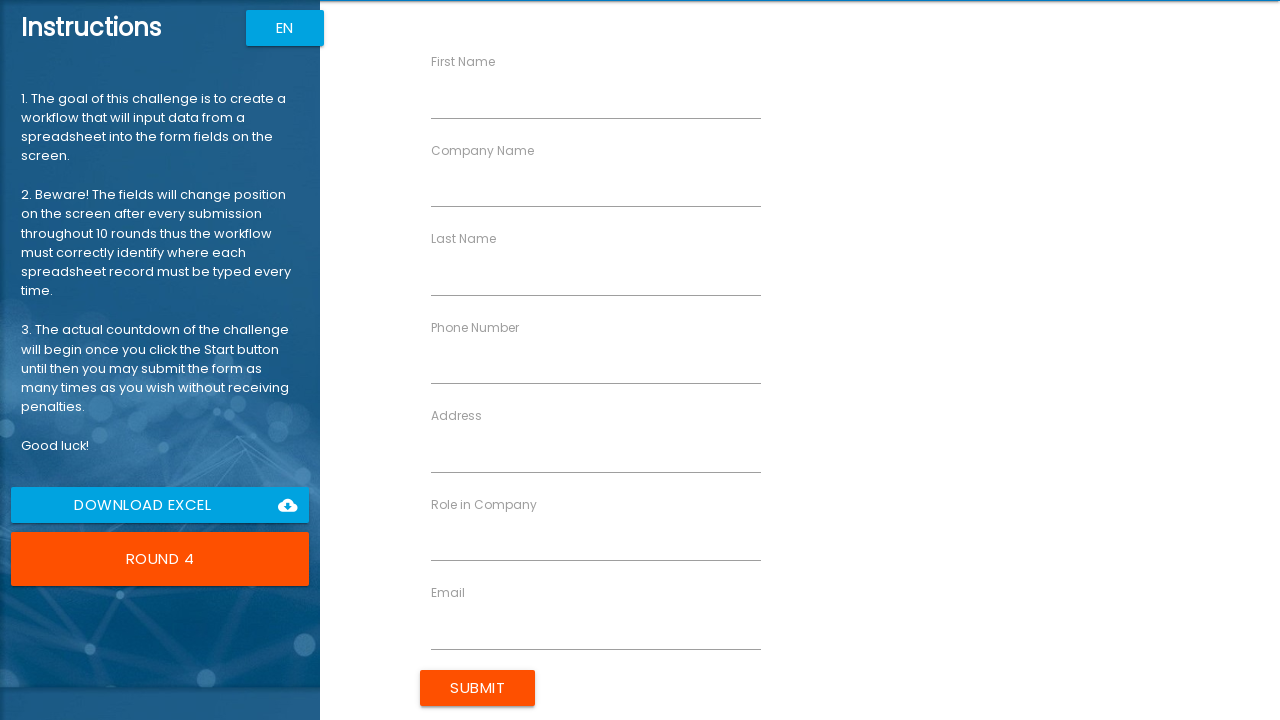

Filled first name field with 'Michael' (employee 4/10) on input[ng-reflect-name='labelFirstName']
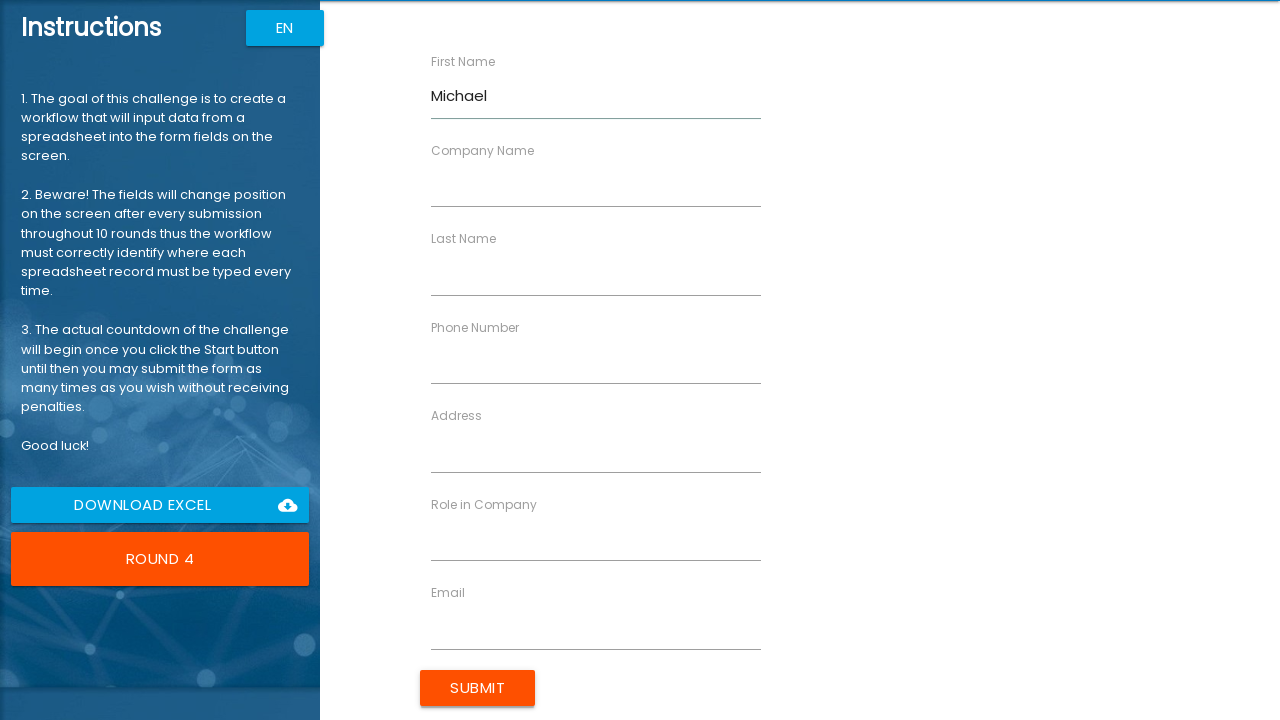

Filled company name field with 'MediCare' on input[ng-reflect-name='labelCompanyName']
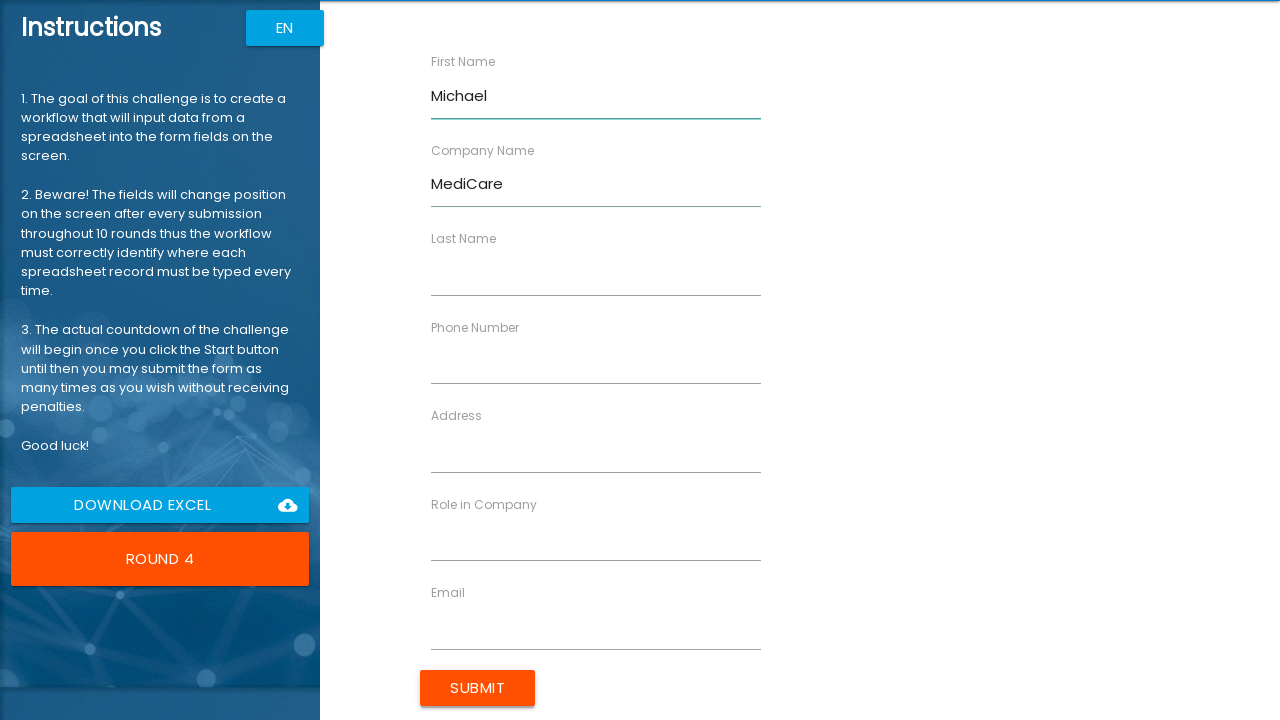

Filled email field with 'mrobertson@mc.com' on input[ng-reflect-name='labelEmail']
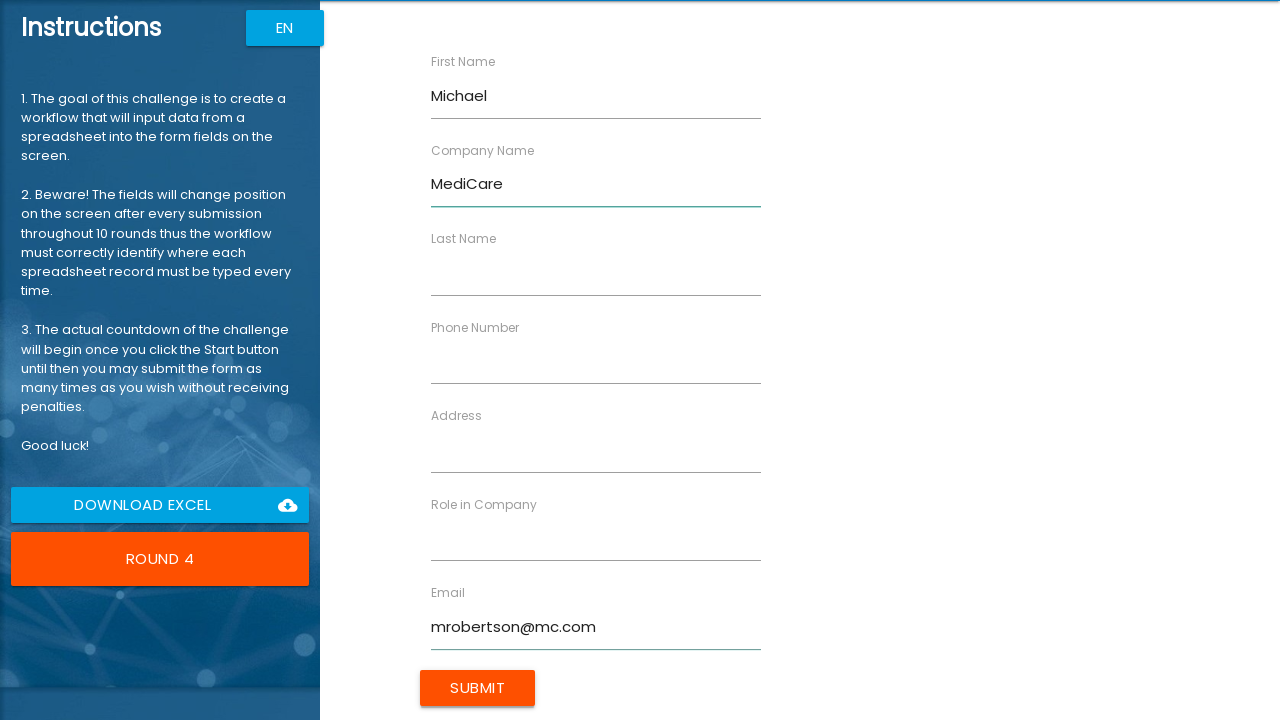

Filled phone field with '40733652145' on input[ng-reflect-name='labelPhone']
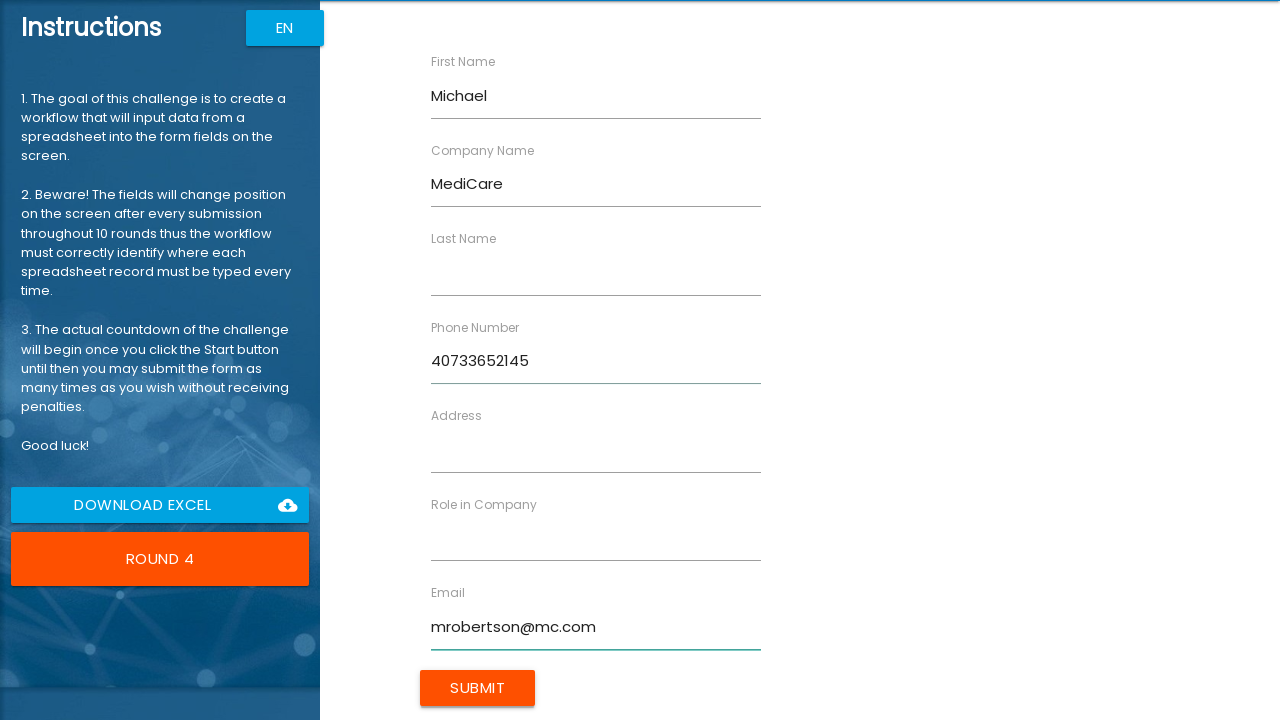

Filled address field with '17 Farburn Terrace' on input[ng-reflect-name='labelAddress']
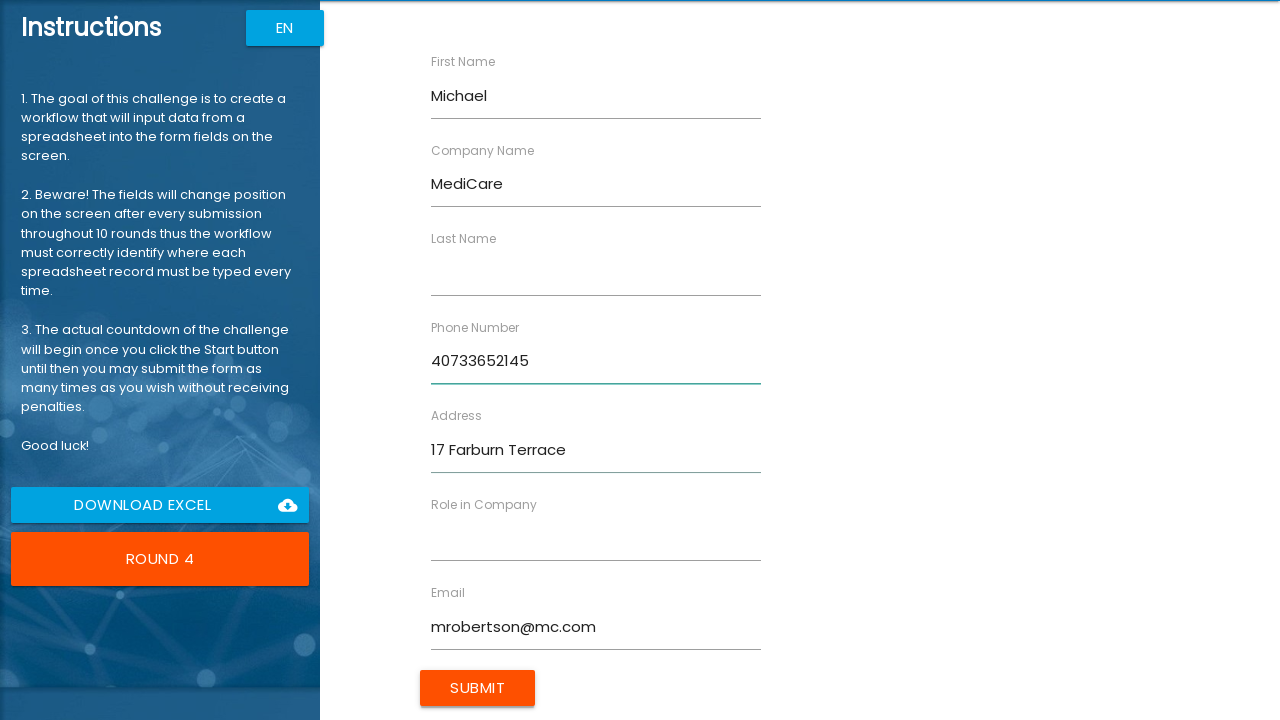

Filled last name field with 'Robertson' on input[ng-reflect-name='labelLastName']
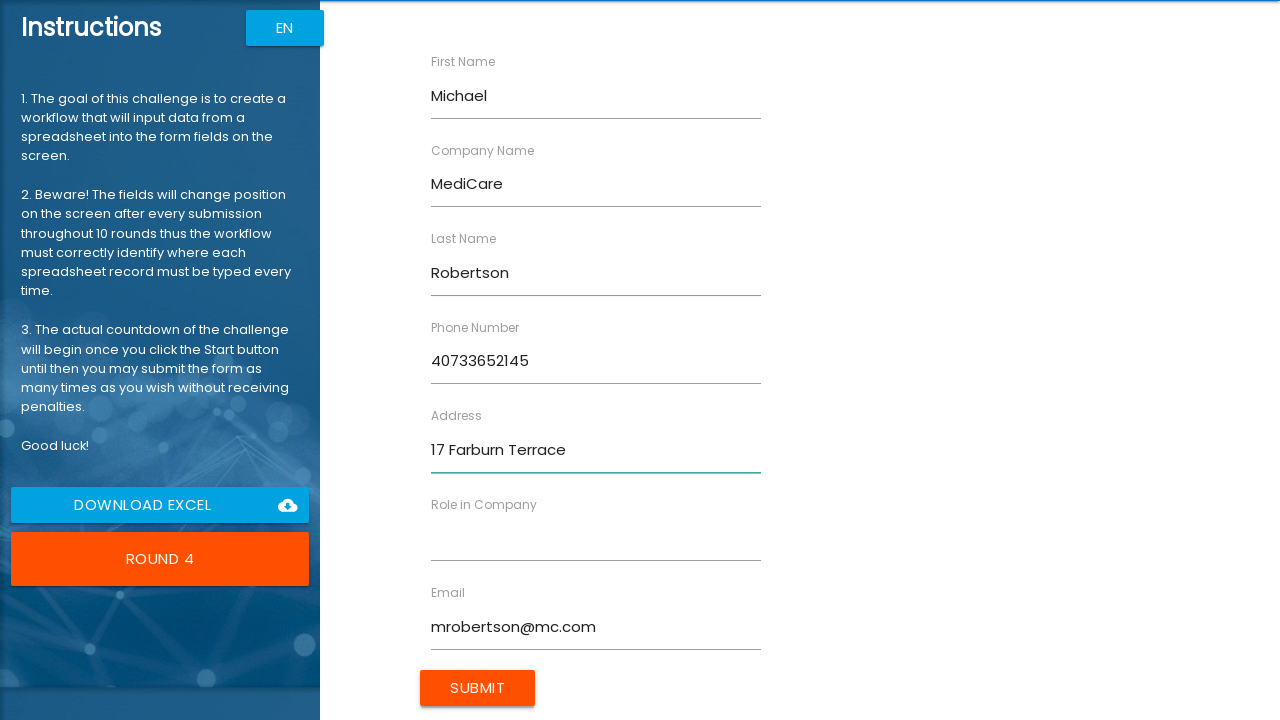

Filled role field with 'IT Specialist' on input[ng-reflect-name='labelRole']
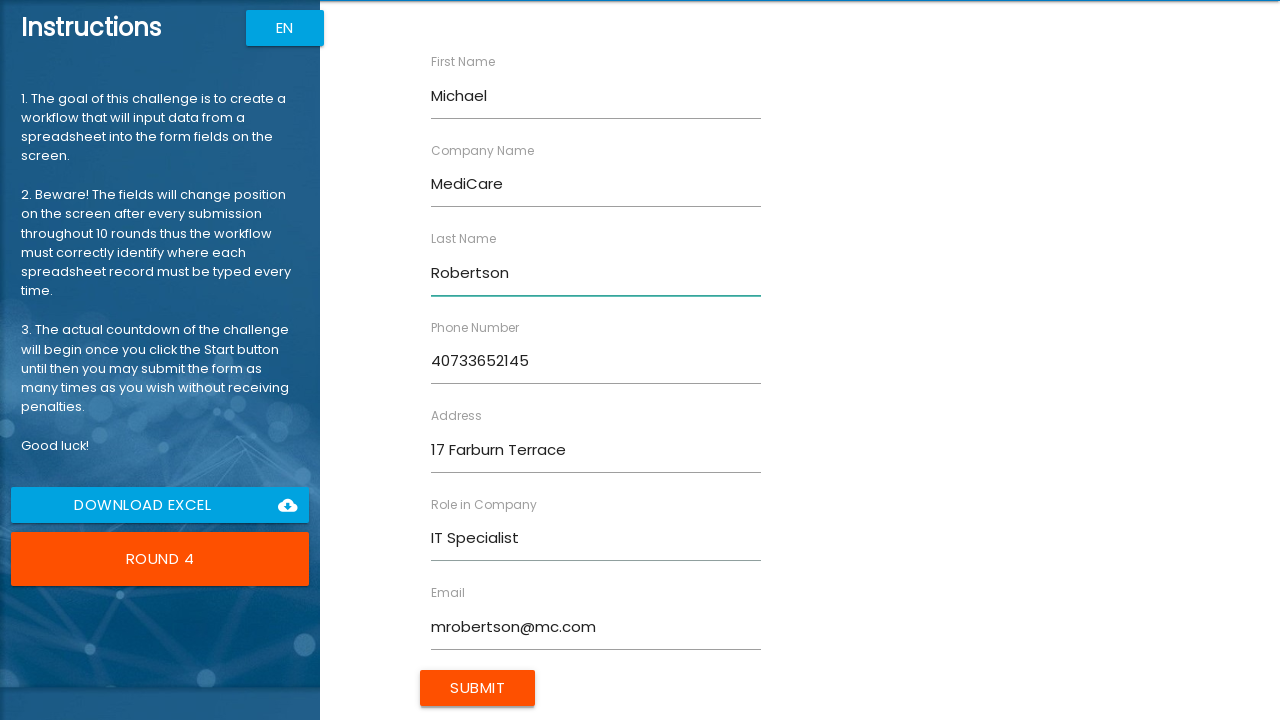

Clicked submit button to submit form 4/10 at (478, 688) on input[type='submit']
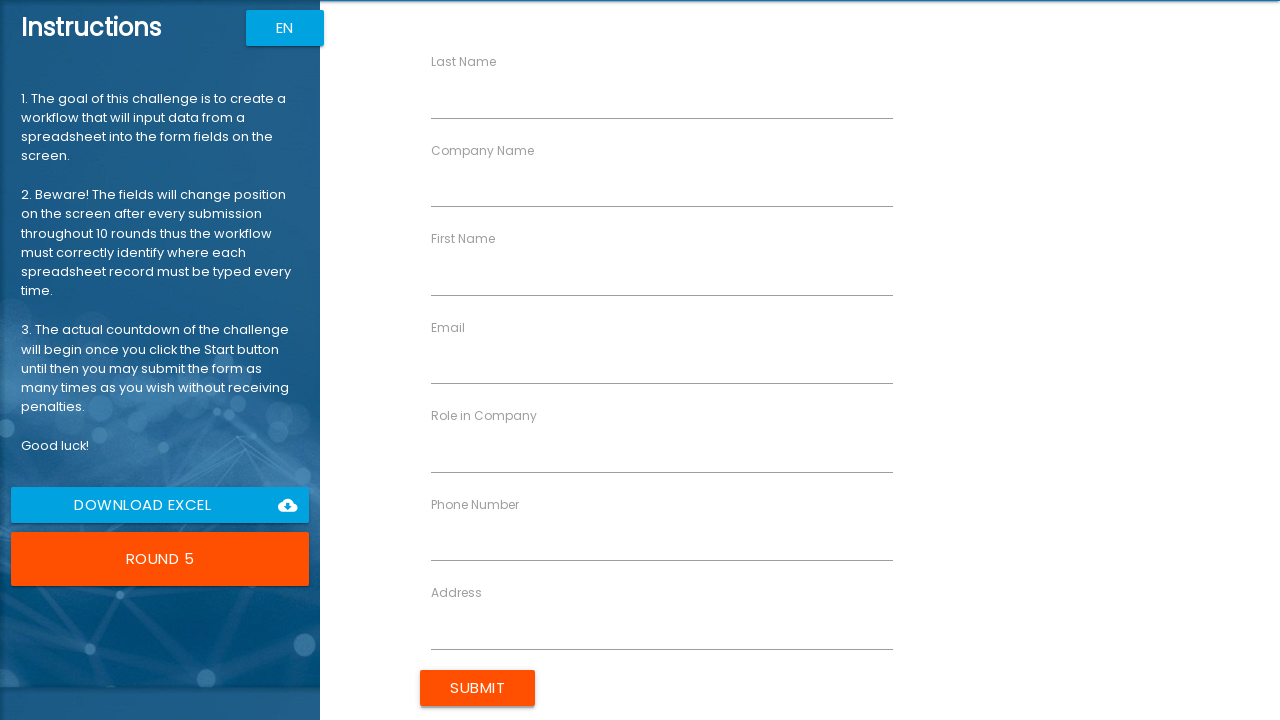

Filled first name field with 'Doug' (employee 5/10) on input[ng-reflect-name='labelFirstName']
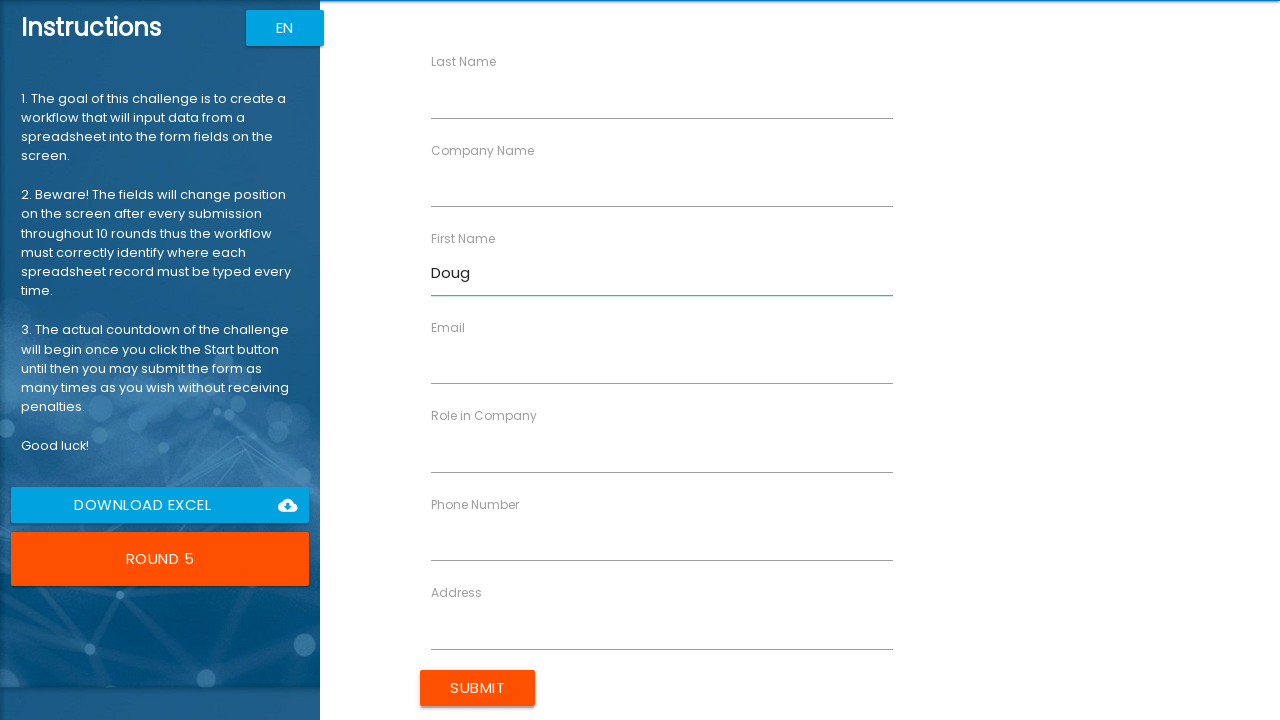

Filled company name field with 'Timepath Inc.' on input[ng-reflect-name='labelCompanyName']
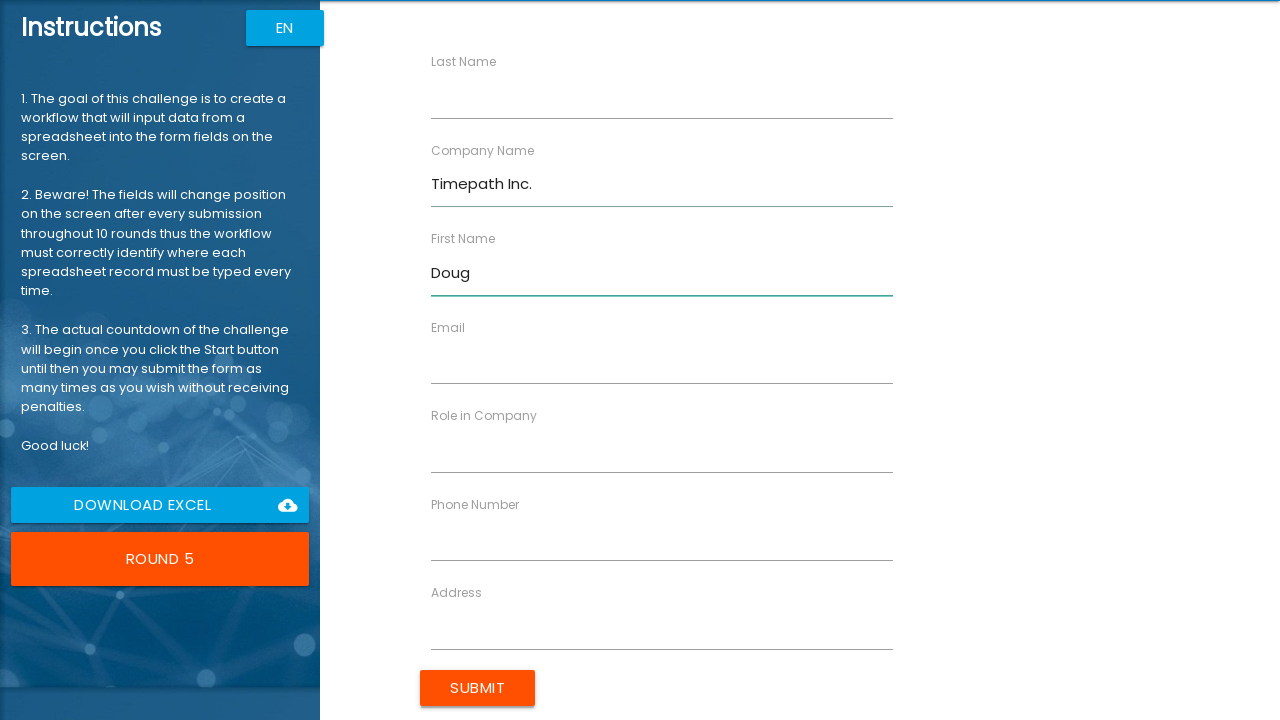

Filled email field with 'dderrick@timepath.co.uk' on input[ng-reflect-name='labelEmail']
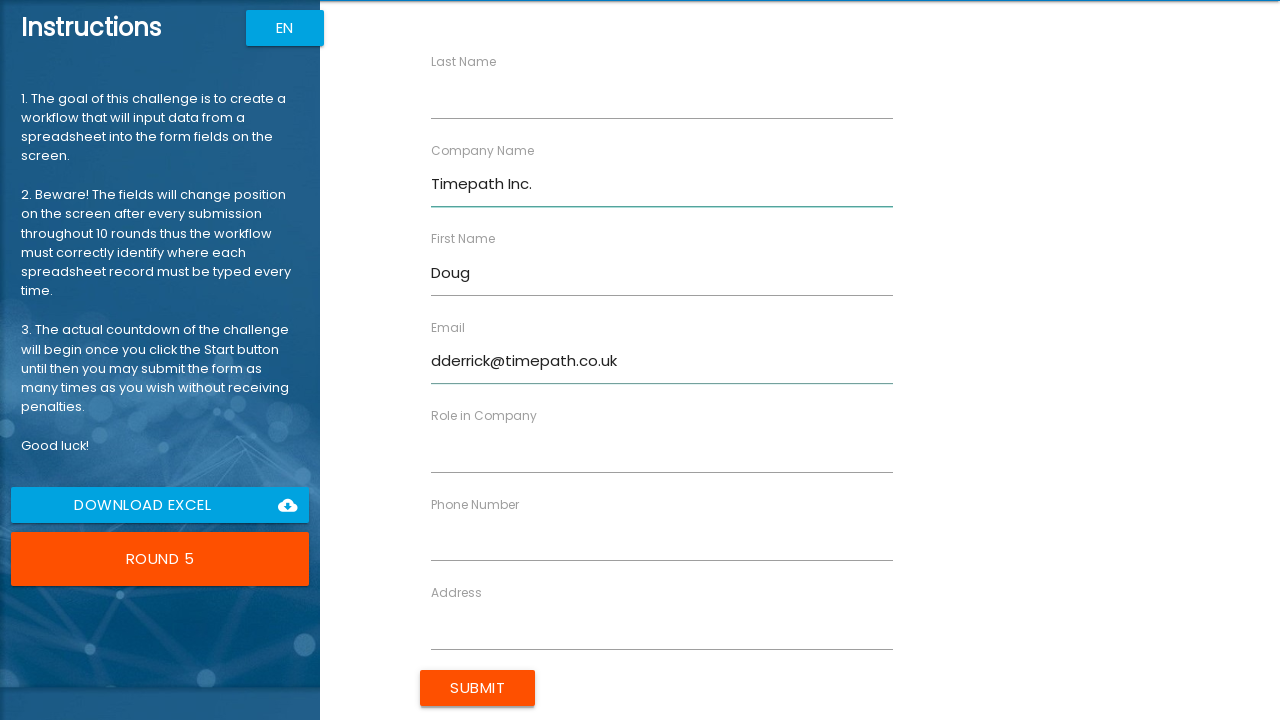

Filled phone field with '40799885412' on input[ng-reflect-name='labelPhone']
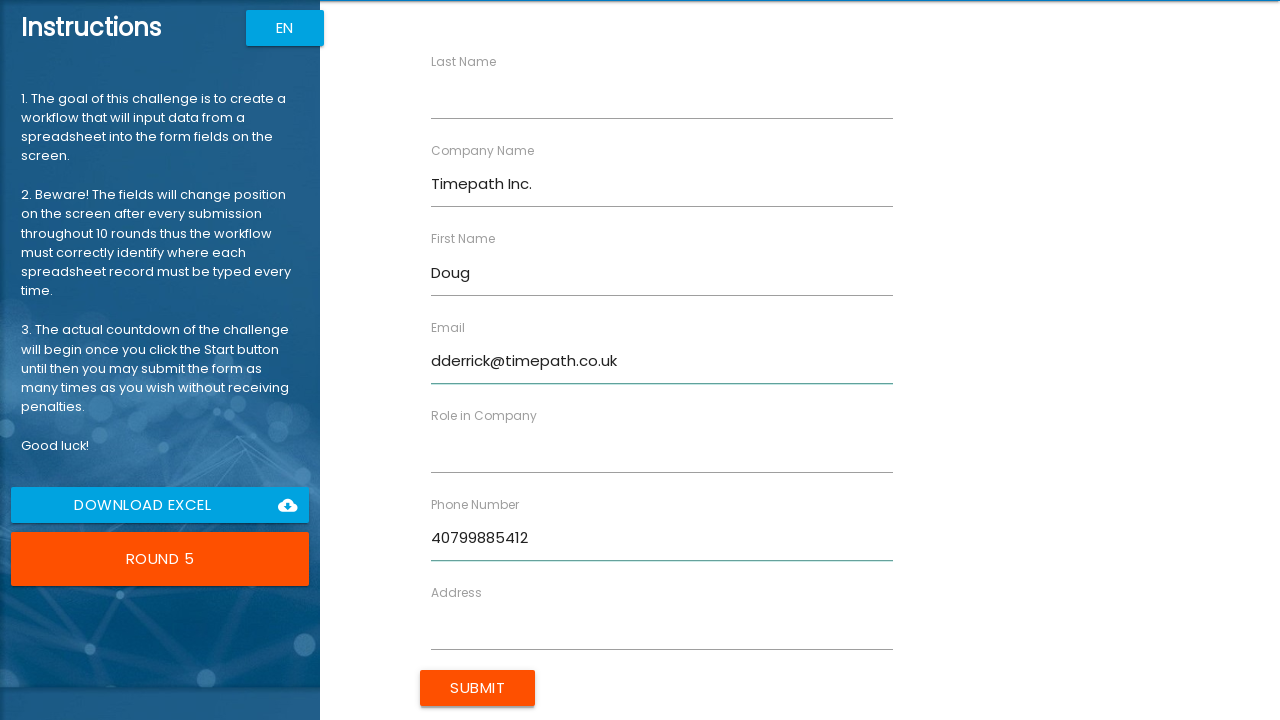

Filled address field with '99 Shire Oak Road' on input[ng-reflect-name='labelAddress']
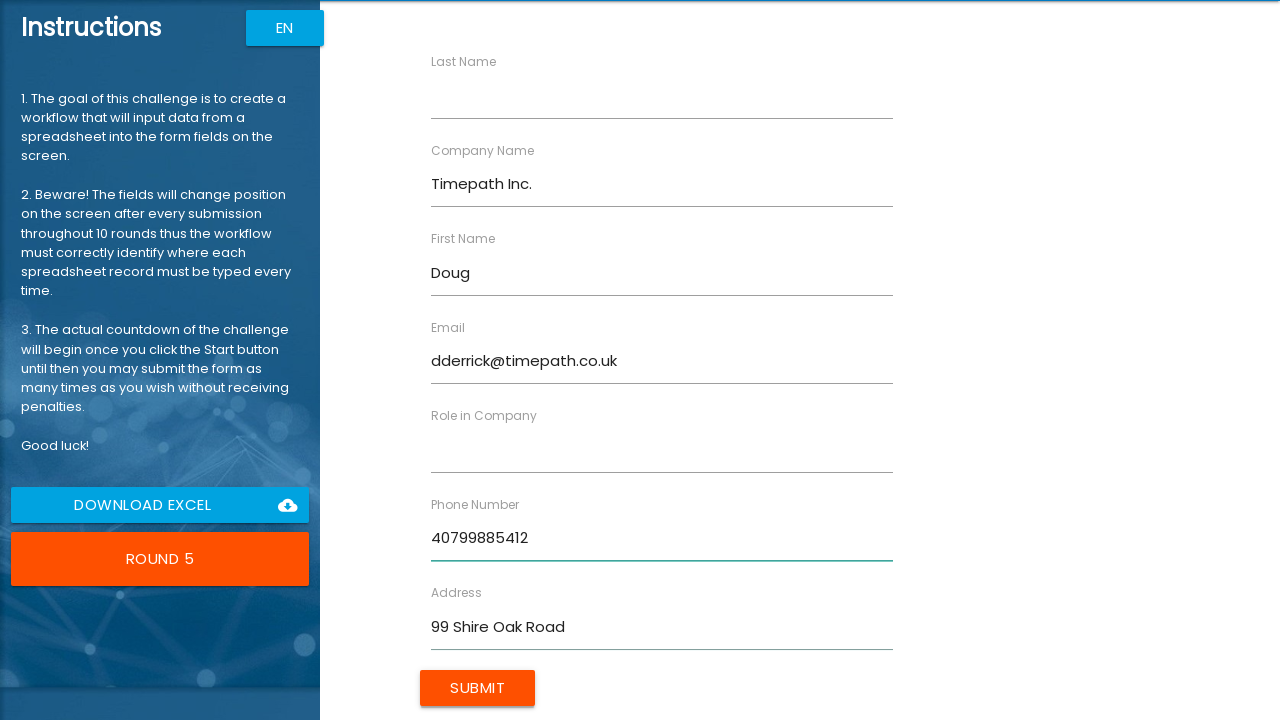

Filled last name field with 'Derrick' on input[ng-reflect-name='labelLastName']
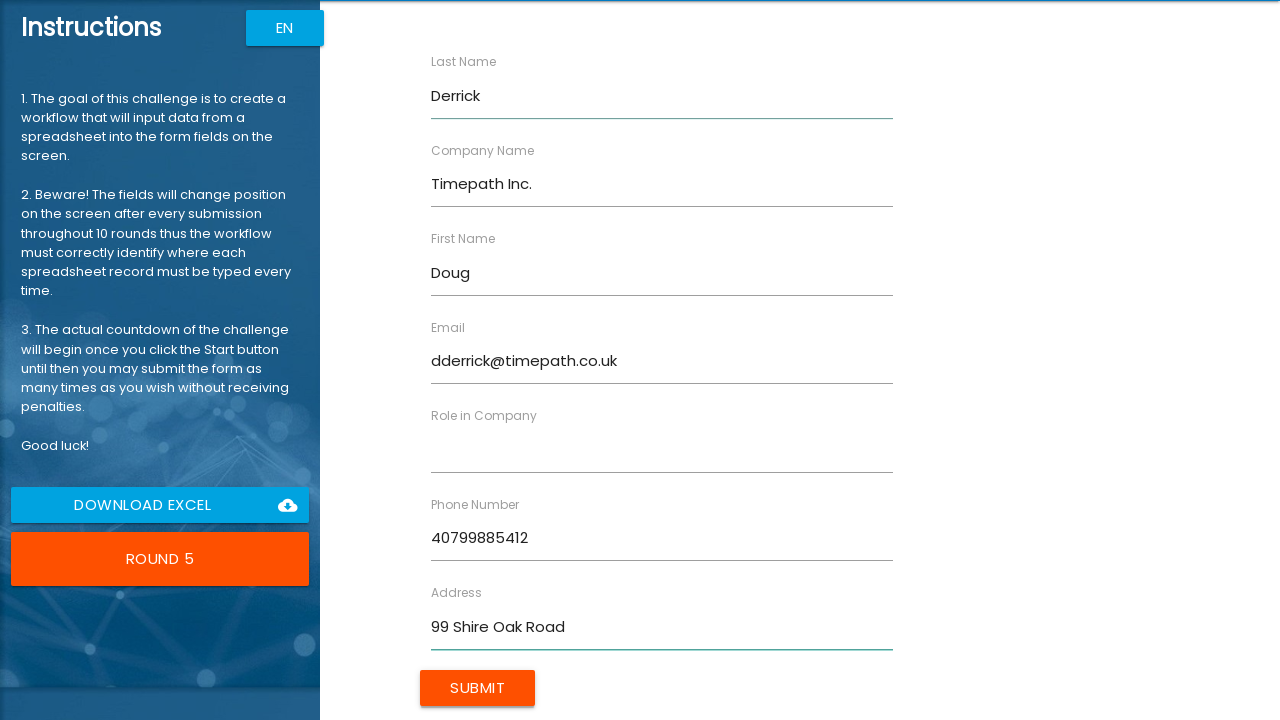

Filled role field with 'Analyst' on input[ng-reflect-name='labelRole']
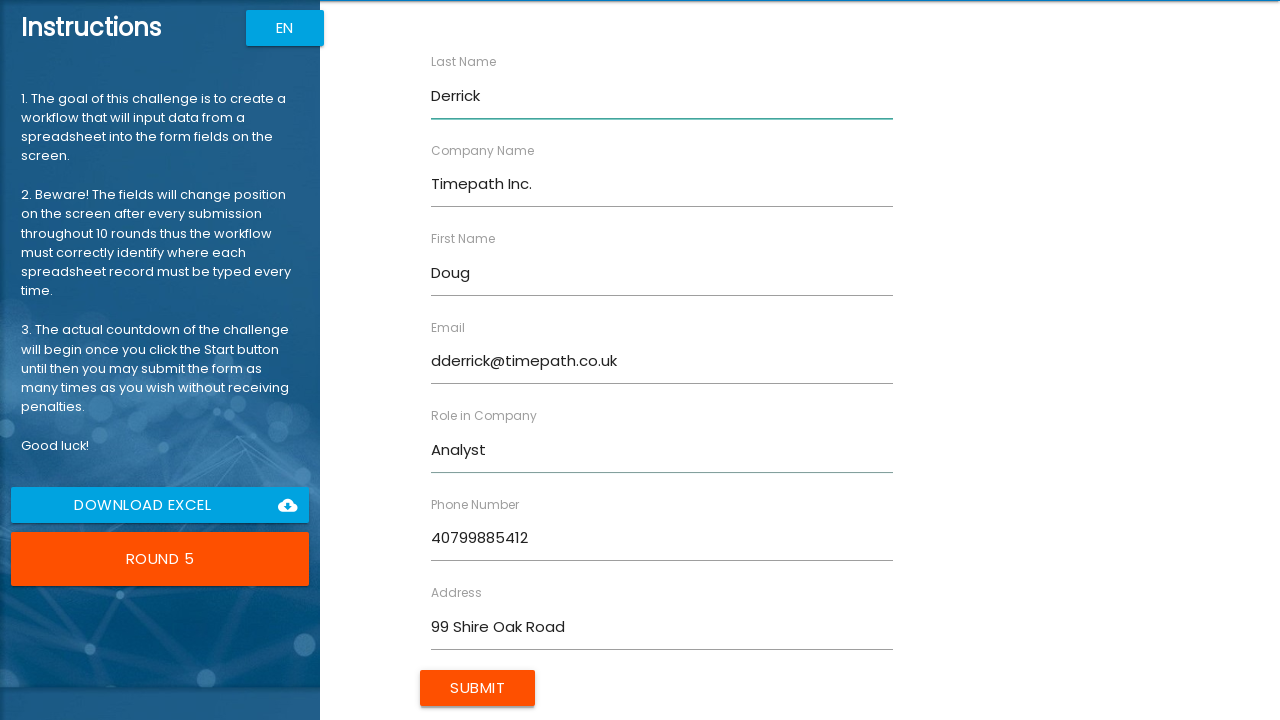

Clicked submit button to submit form 5/10 at (478, 688) on input[type='submit']
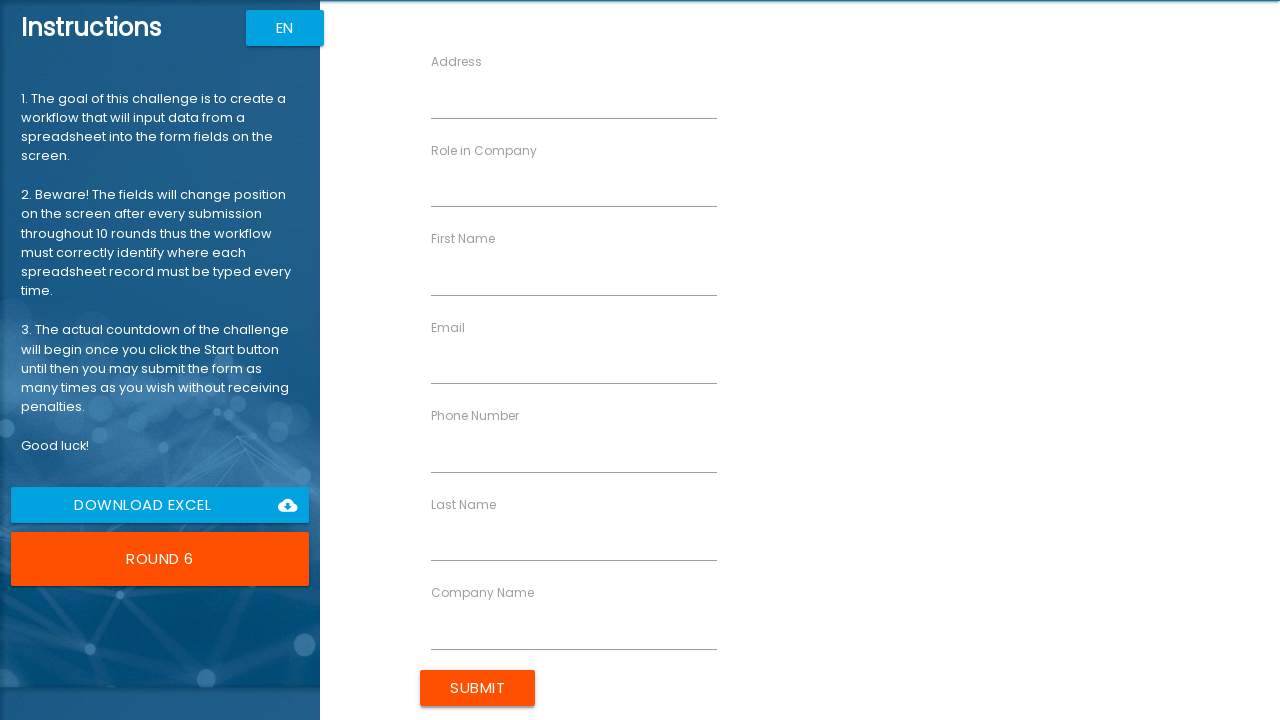

Filled first name field with 'Jessie' (employee 6/10) on input[ng-reflect-name='labelFirstName']
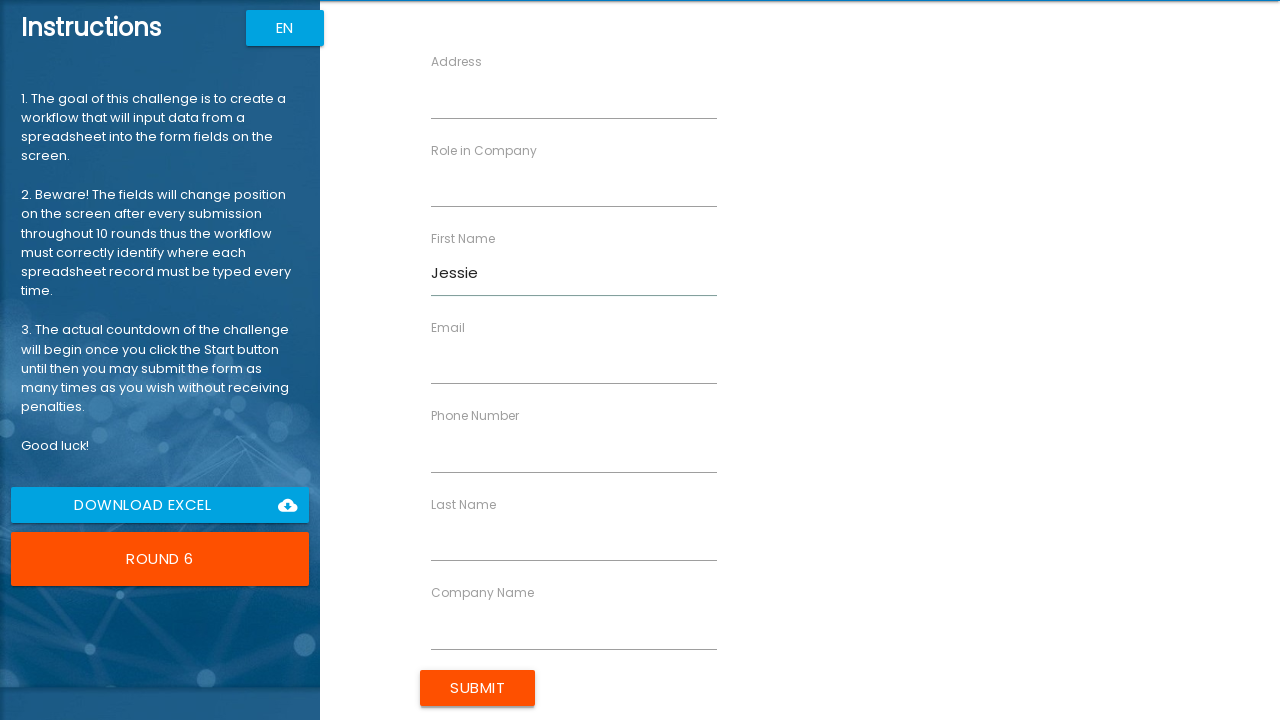

Filled company name field with 'Aperture Inc.' on input[ng-reflect-name='labelCompanyName']
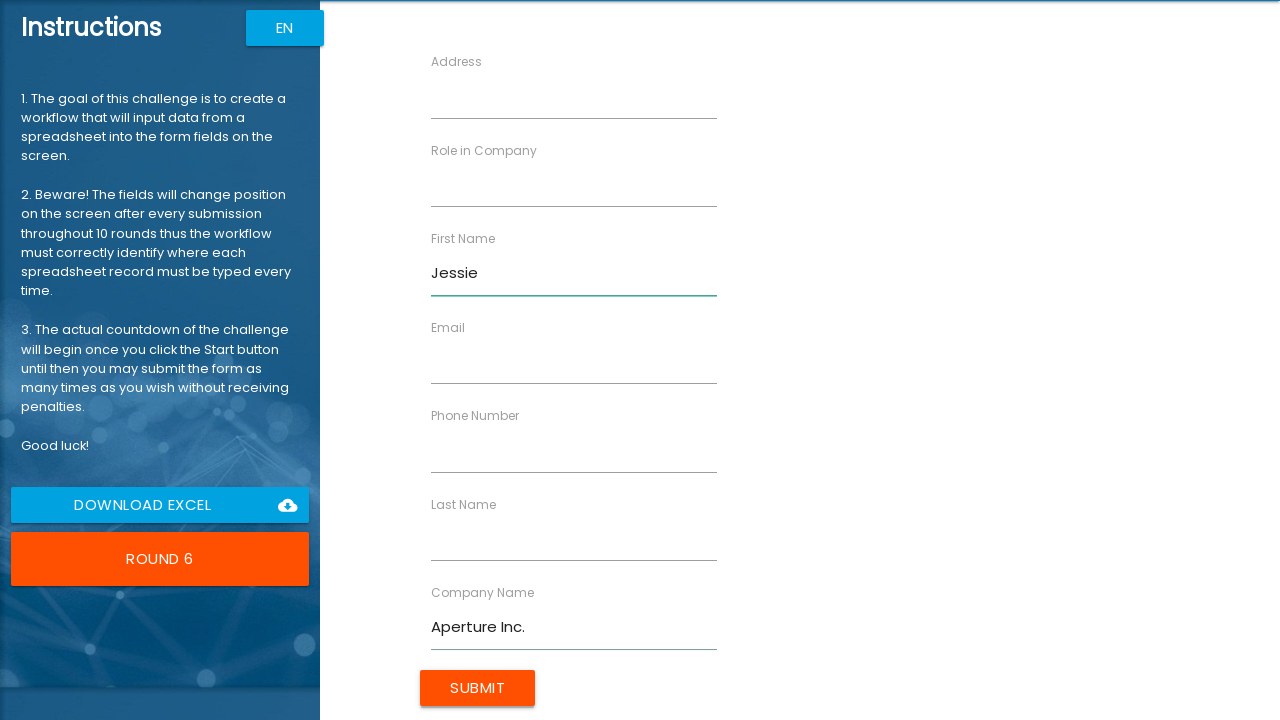

Filled email field with 'jmarlowe@aperture.us' on input[ng-reflect-name='labelEmail']
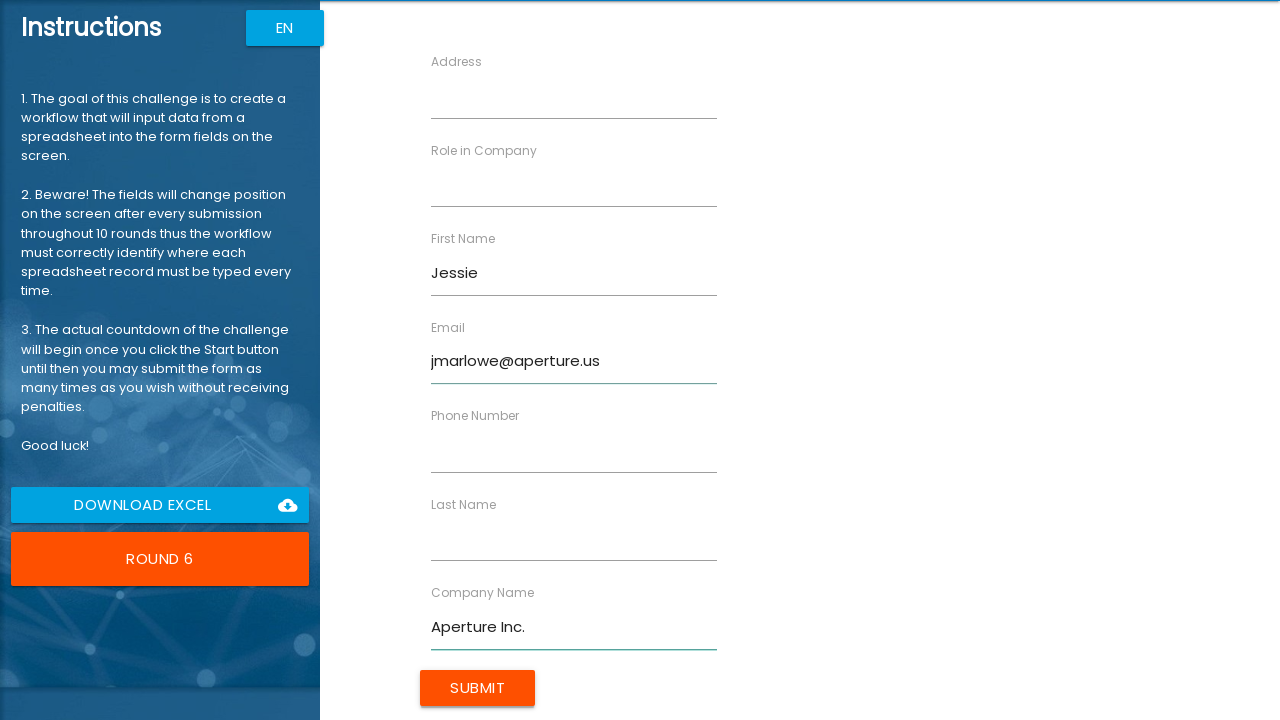

Filled phone field with '40733154268' on input[ng-reflect-name='labelPhone']
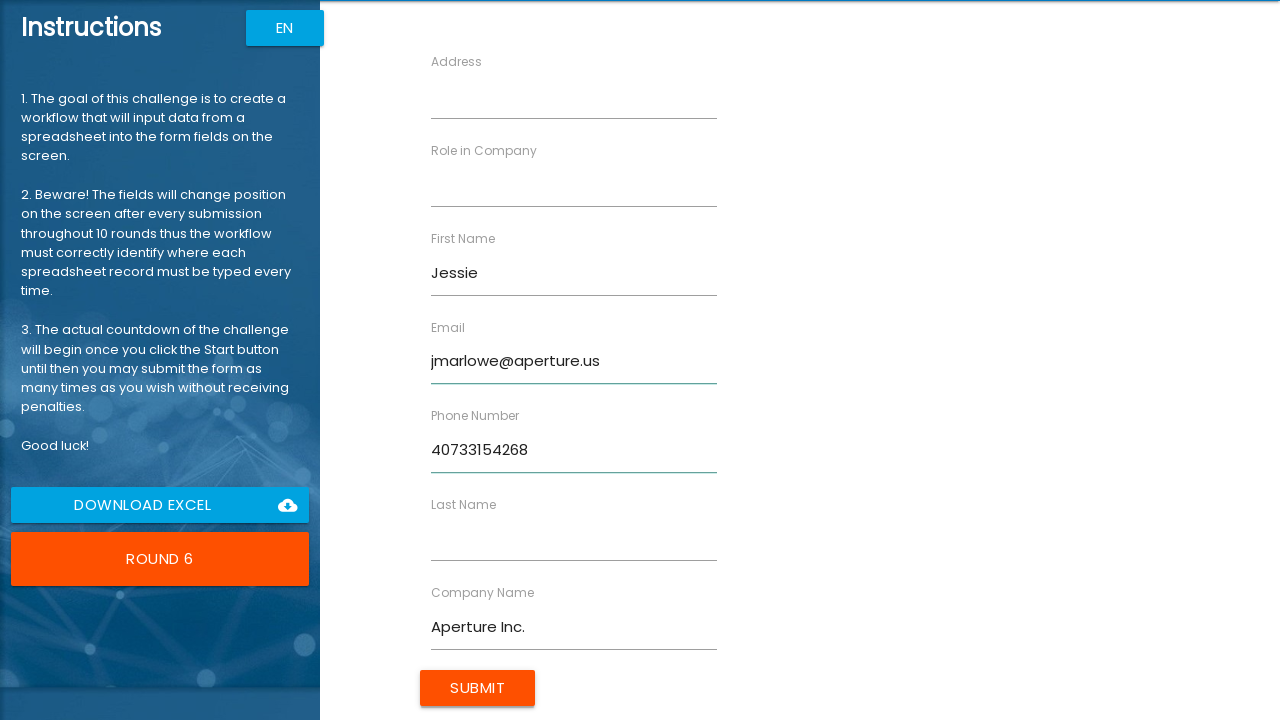

Filled address field with '27 Cheshire Street' on input[ng-reflect-name='labelAddress']
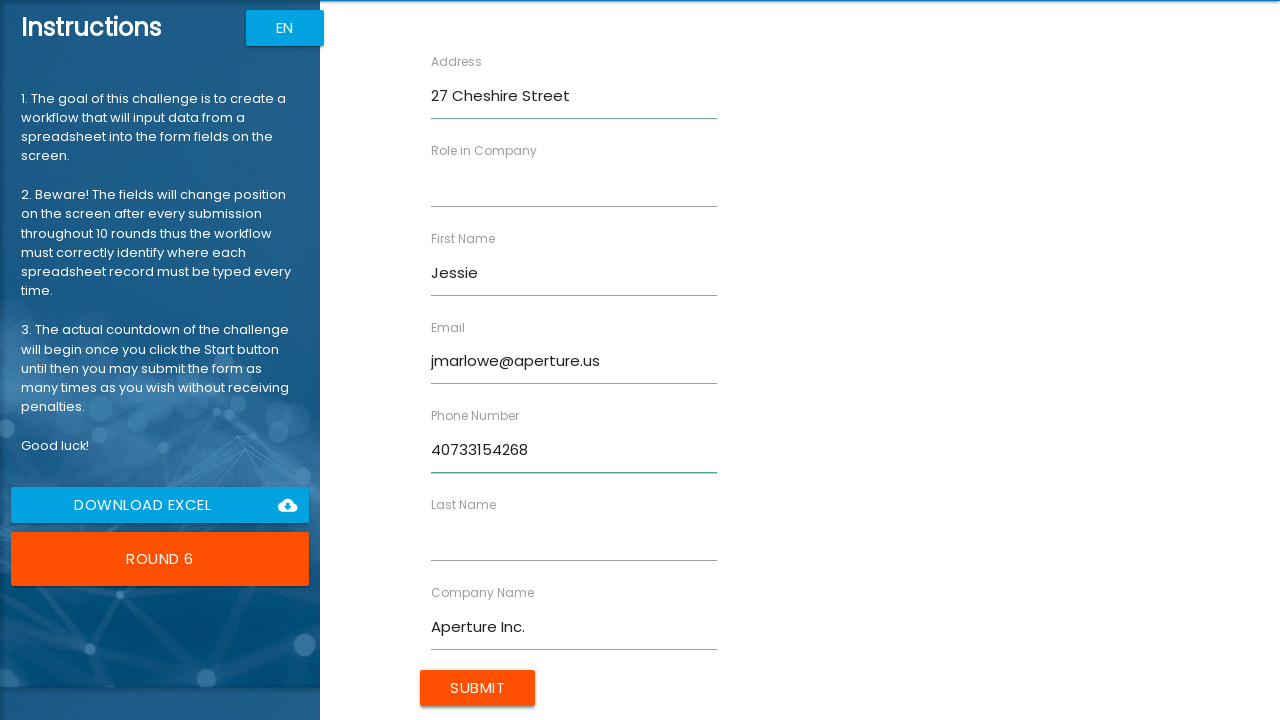

Filled last name field with 'Marlowe' on input[ng-reflect-name='labelLastName']
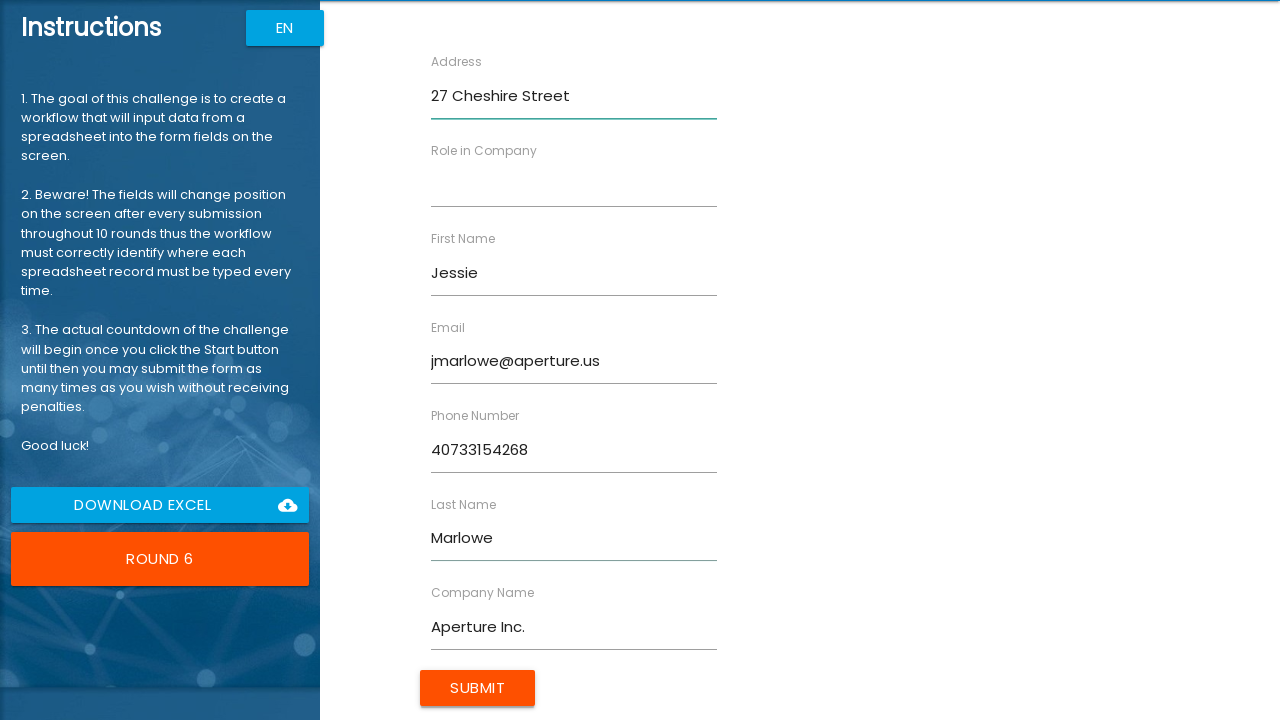

Filled role field with 'Scientist' on input[ng-reflect-name='labelRole']
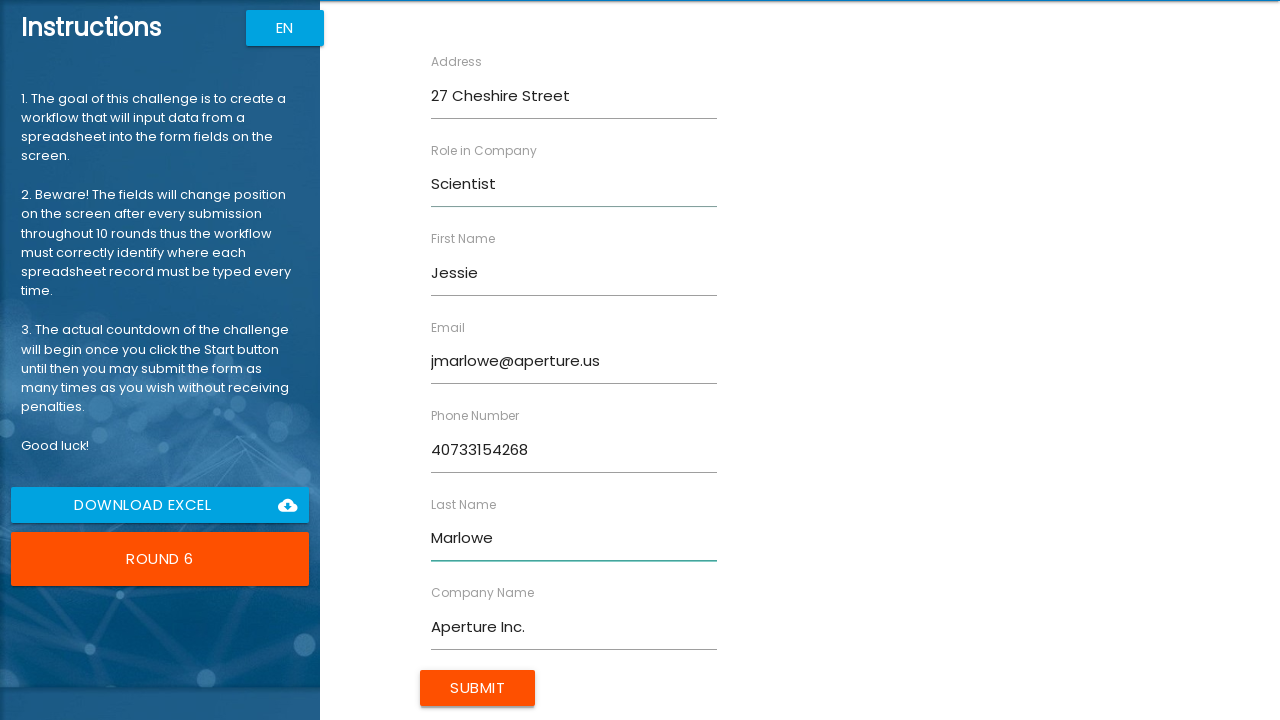

Clicked submit button to submit form 6/10 at (478, 688) on input[type='submit']
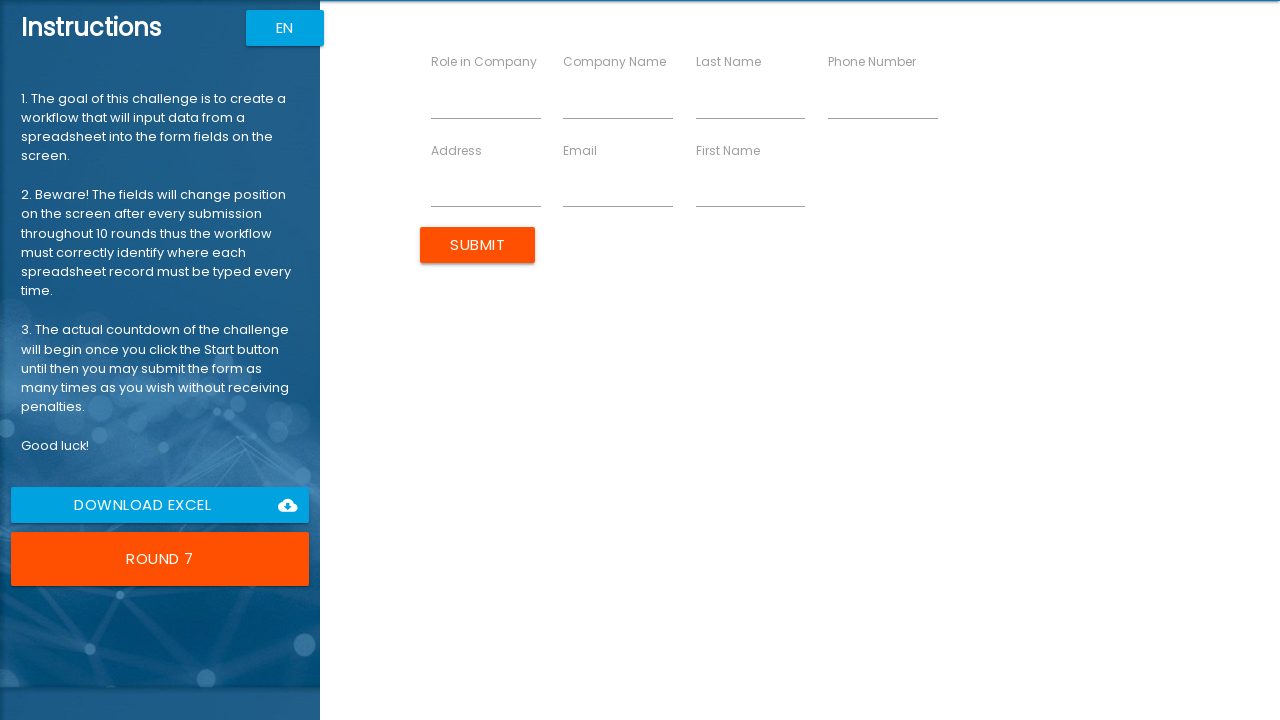

Filled first name field with 'Stan' (employee 7/10) on input[ng-reflect-name='labelFirstName']
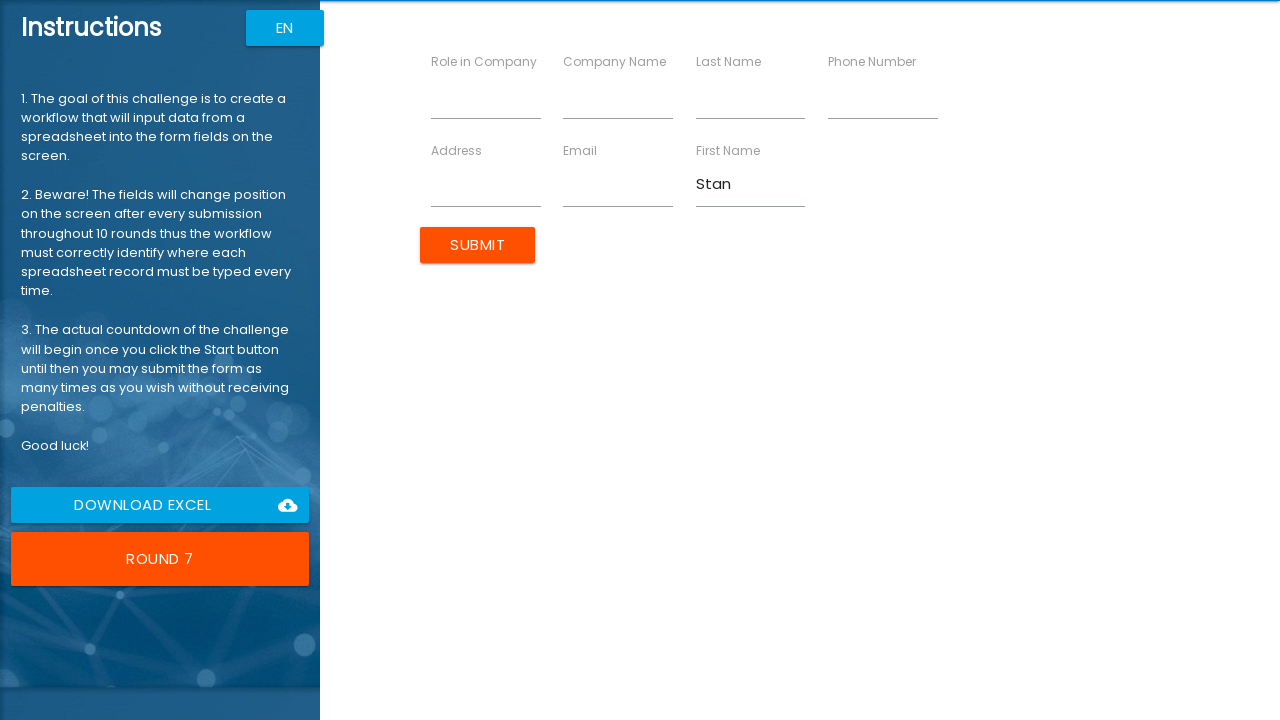

Filled company name field with 'Sugarwell' on input[ng-reflect-name='labelCompanyName']
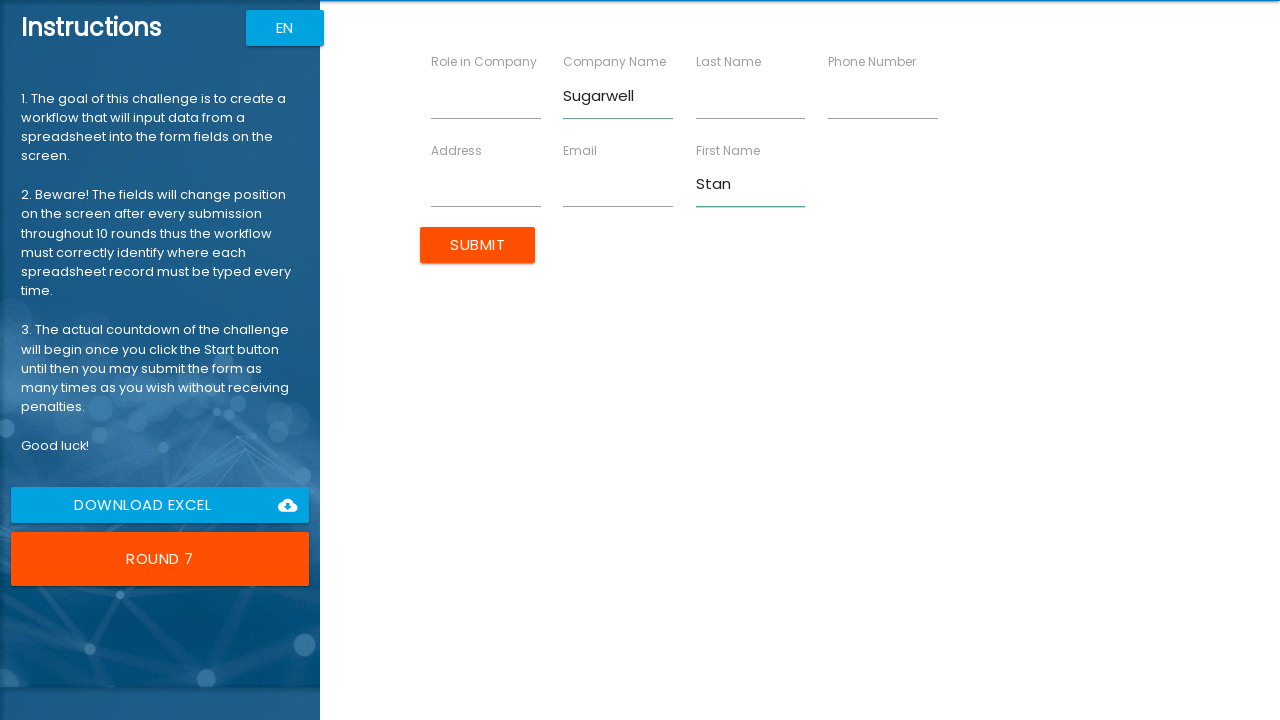

Filled email field with 'shamm@sugarwell.org' on input[ng-reflect-name='labelEmail']
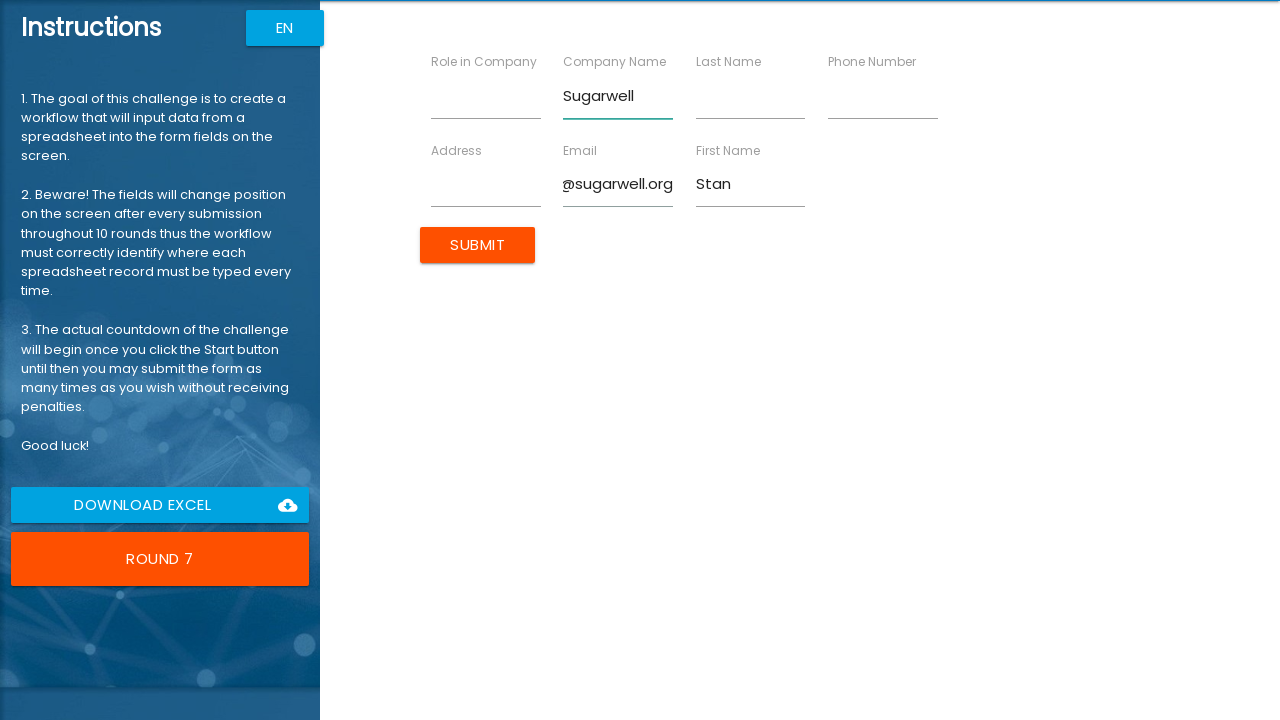

Filled phone field with '40712462257' on input[ng-reflect-name='labelPhone']
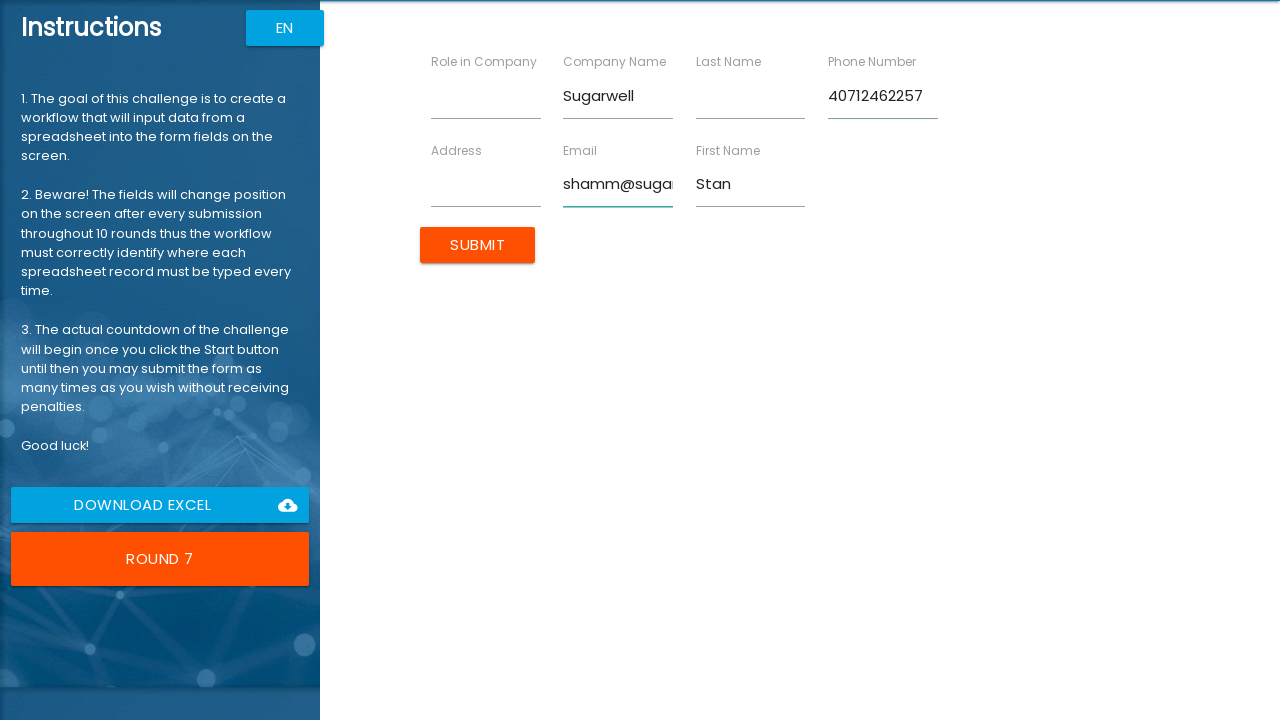

Filled address field with '10 Dam Road' on input[ng-reflect-name='labelAddress']
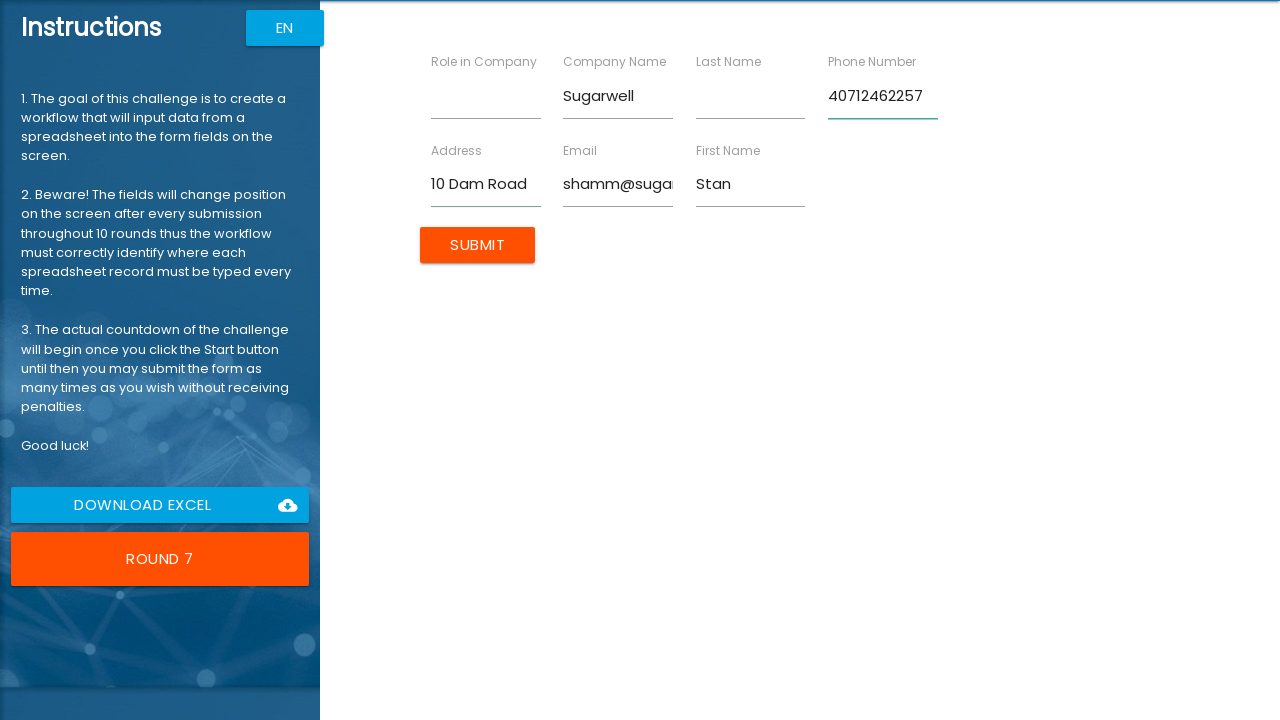

Filled last name field with 'Hamm' on input[ng-reflect-name='labelLastName']
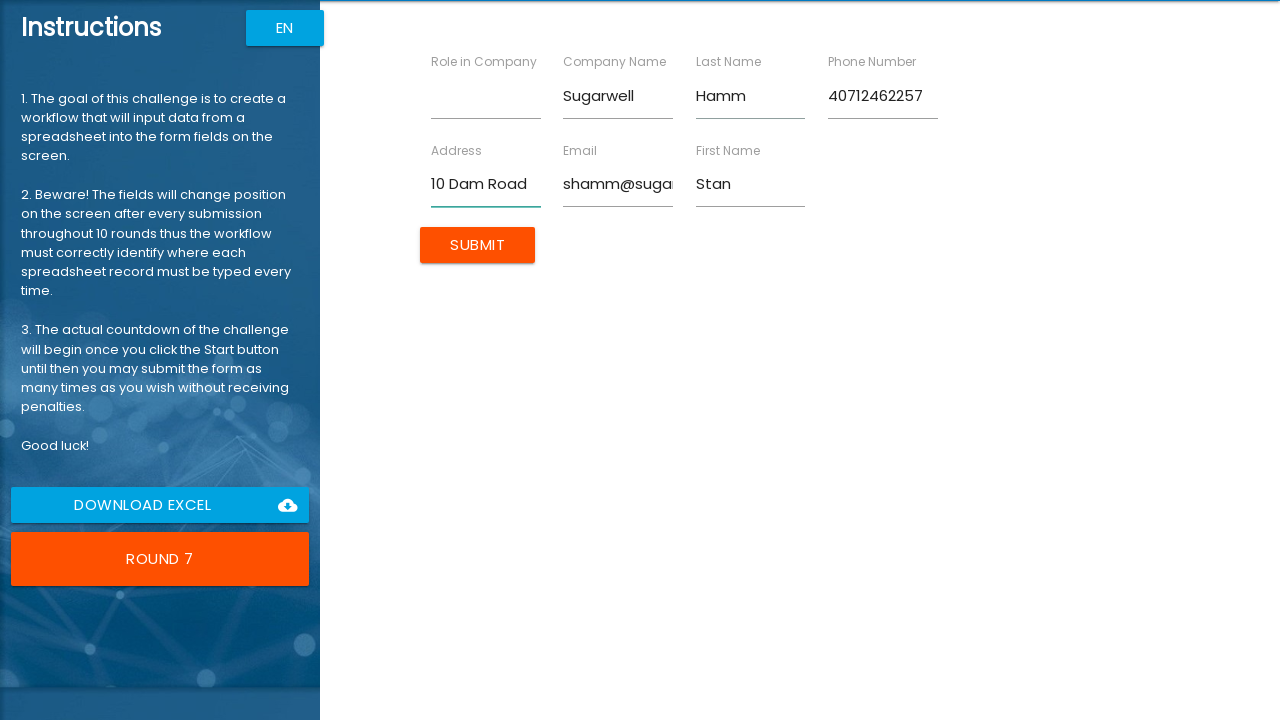

Filled role field with 'Advisor' on input[ng-reflect-name='labelRole']
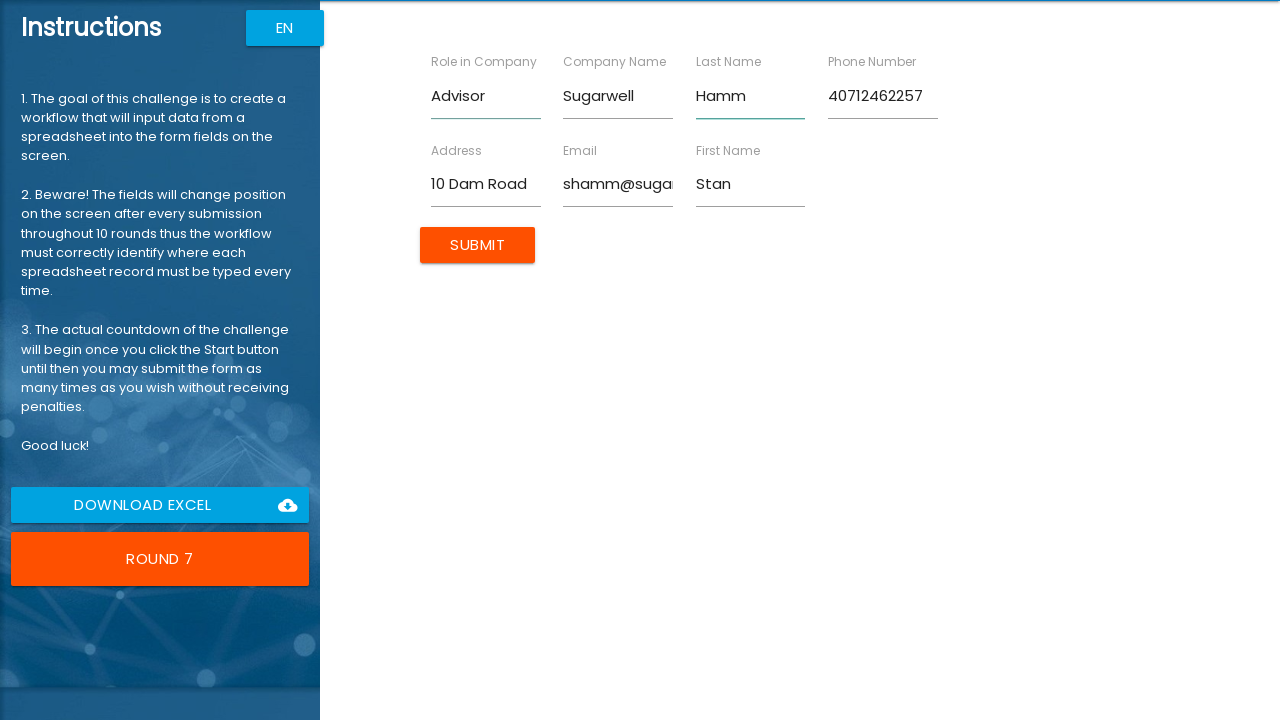

Clicked submit button to submit form 7/10 at (478, 245) on input[type='submit']
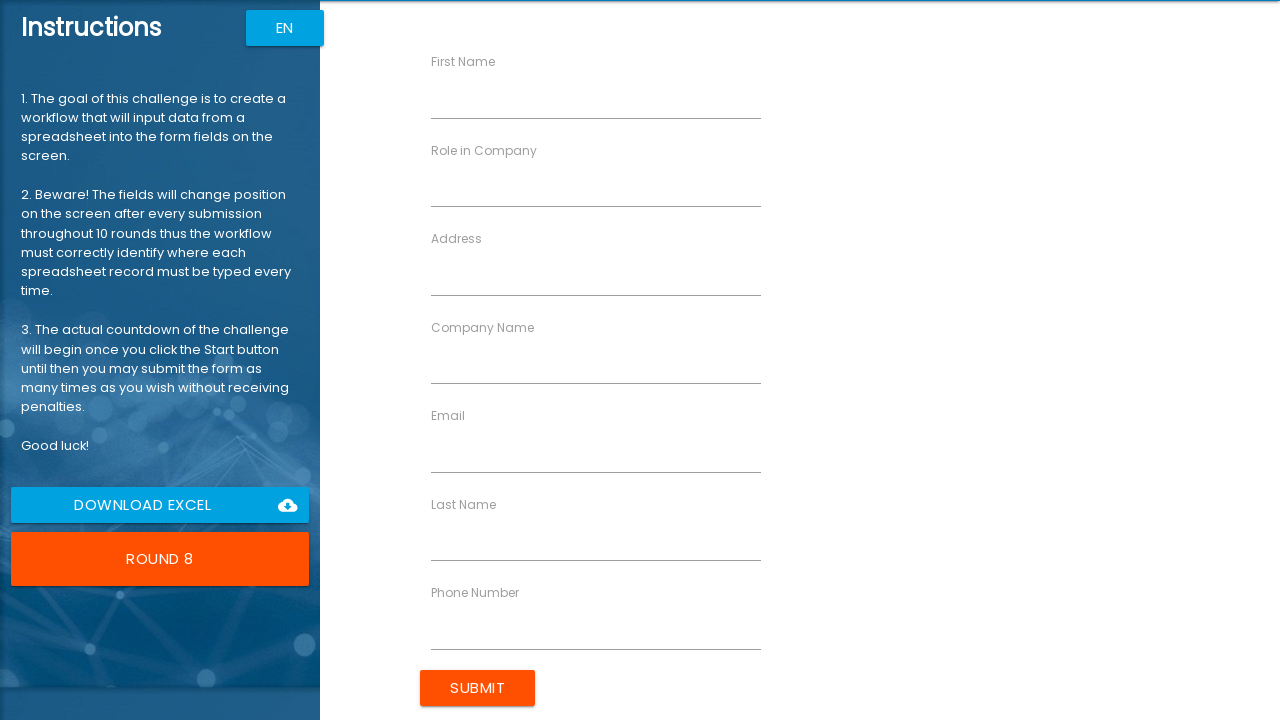

Filled first name field with 'Michelle' (employee 8/10) on input[ng-reflect-name='labelFirstName']
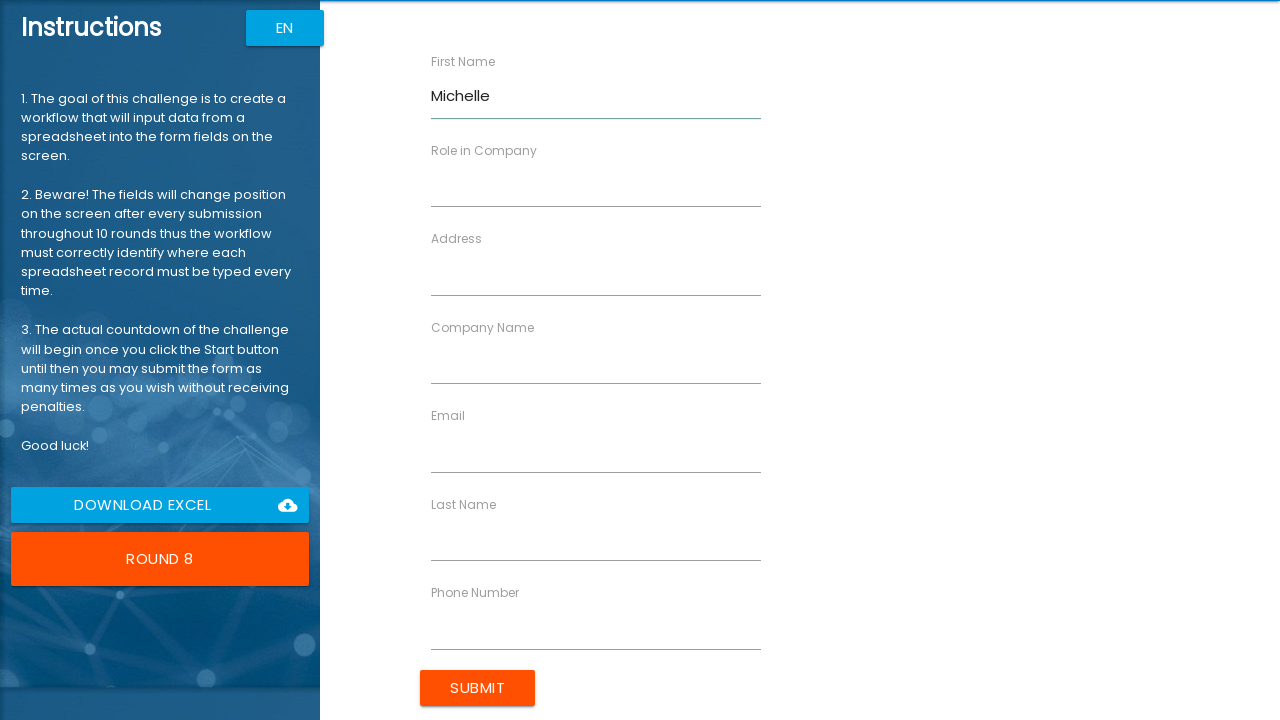

Filled company name field with 'Aperture Inc.' on input[ng-reflect-name='labelCompanyName']
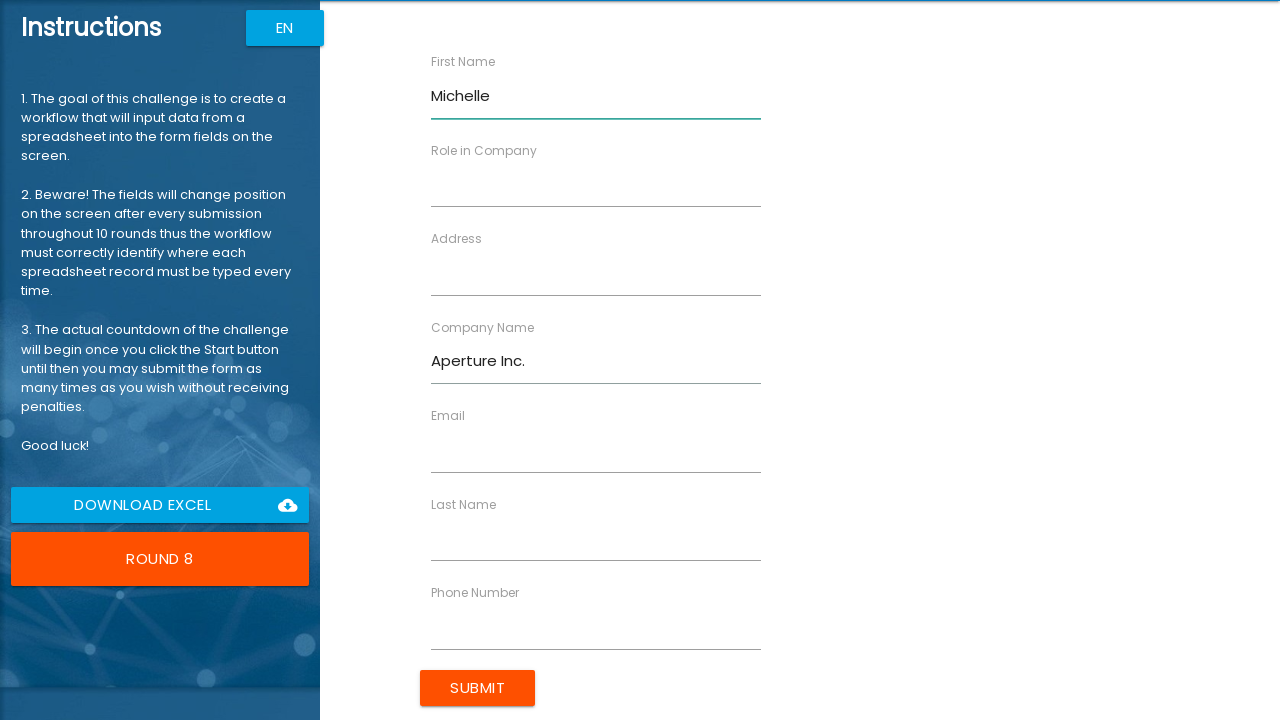

Filled email field with 'mnorton@aperture.us' on input[ng-reflect-name='labelEmail']
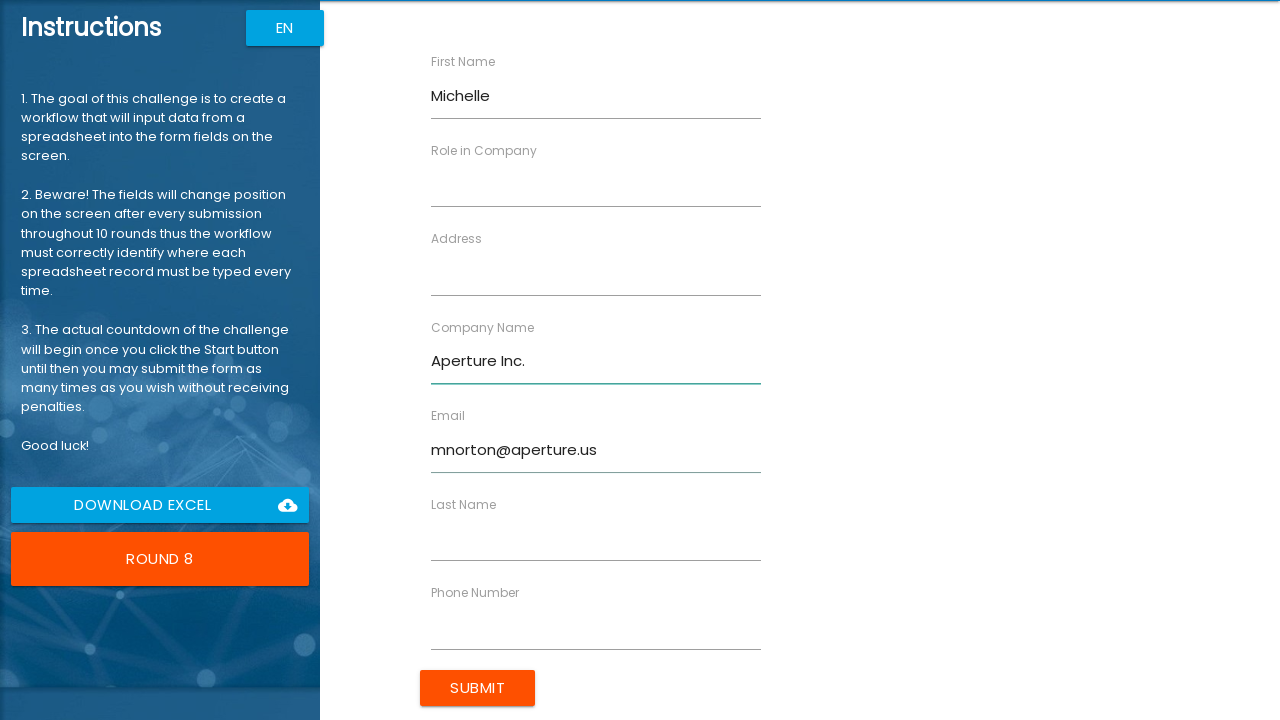

Filled phone field with '40731254562' on input[ng-reflect-name='labelPhone']
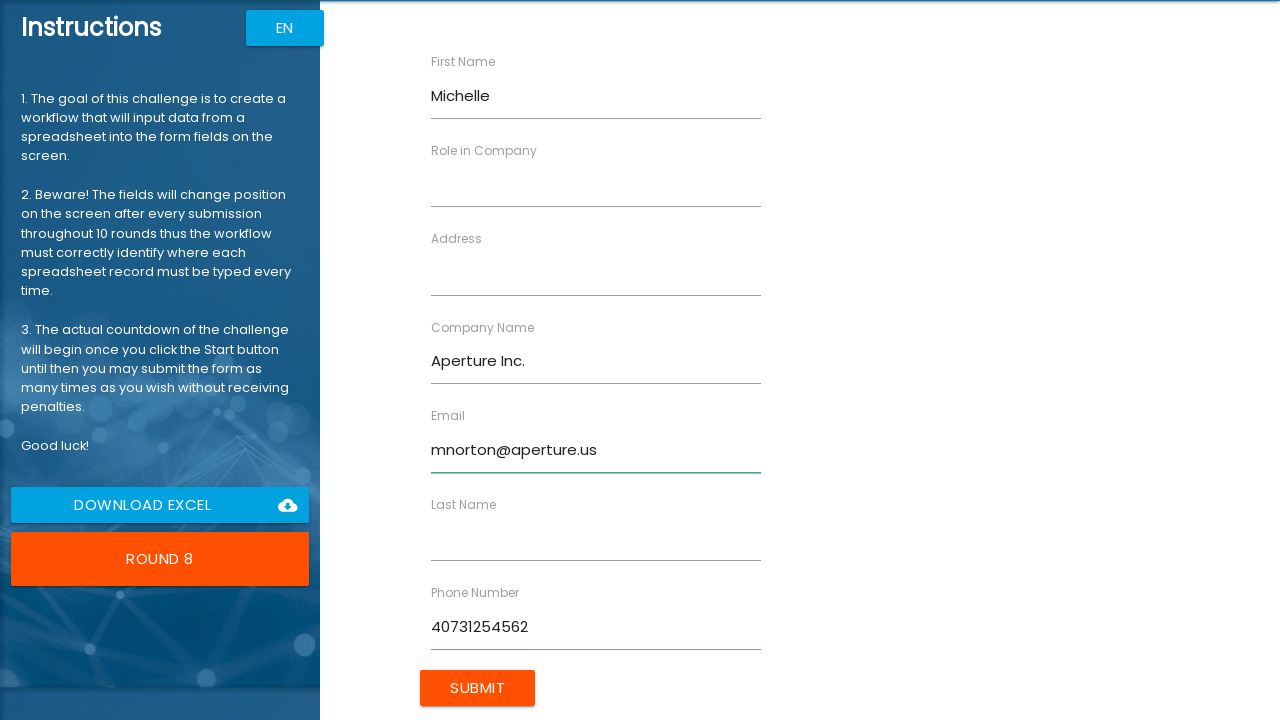

Filled address field with '13 White Rabbit Street' on input[ng-reflect-name='labelAddress']
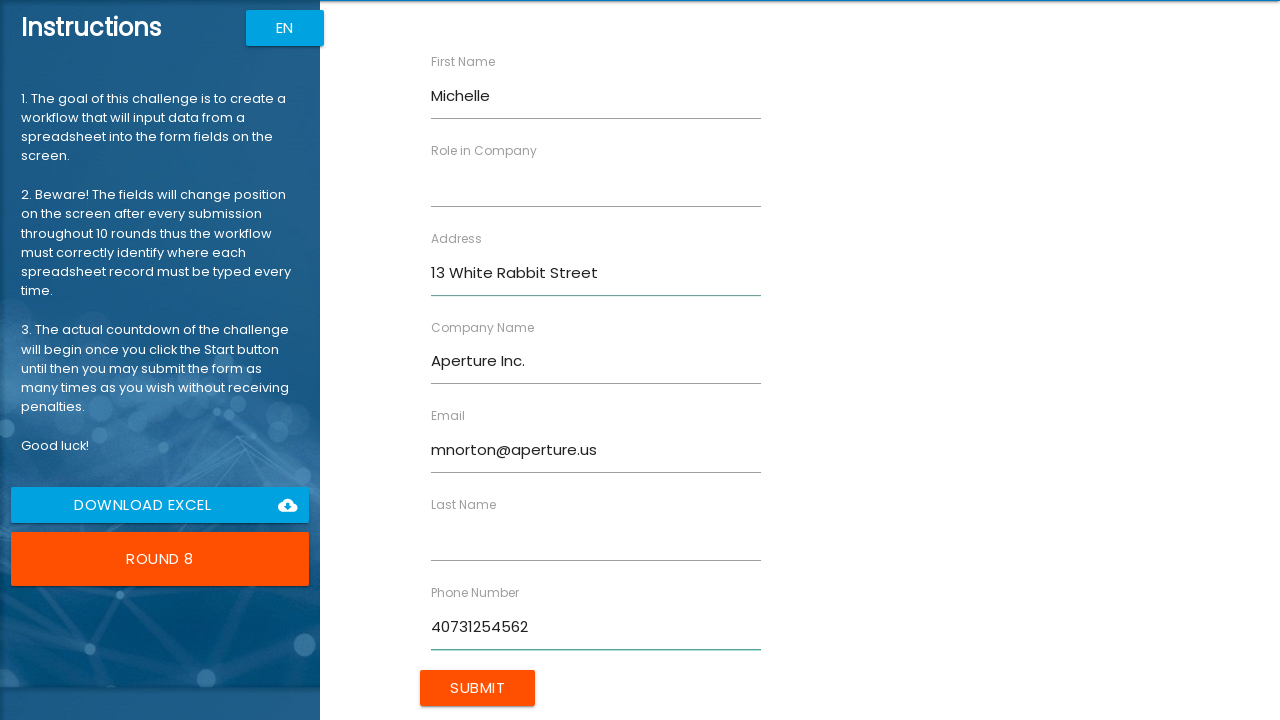

Filled last name field with 'Norton' on input[ng-reflect-name='labelLastName']
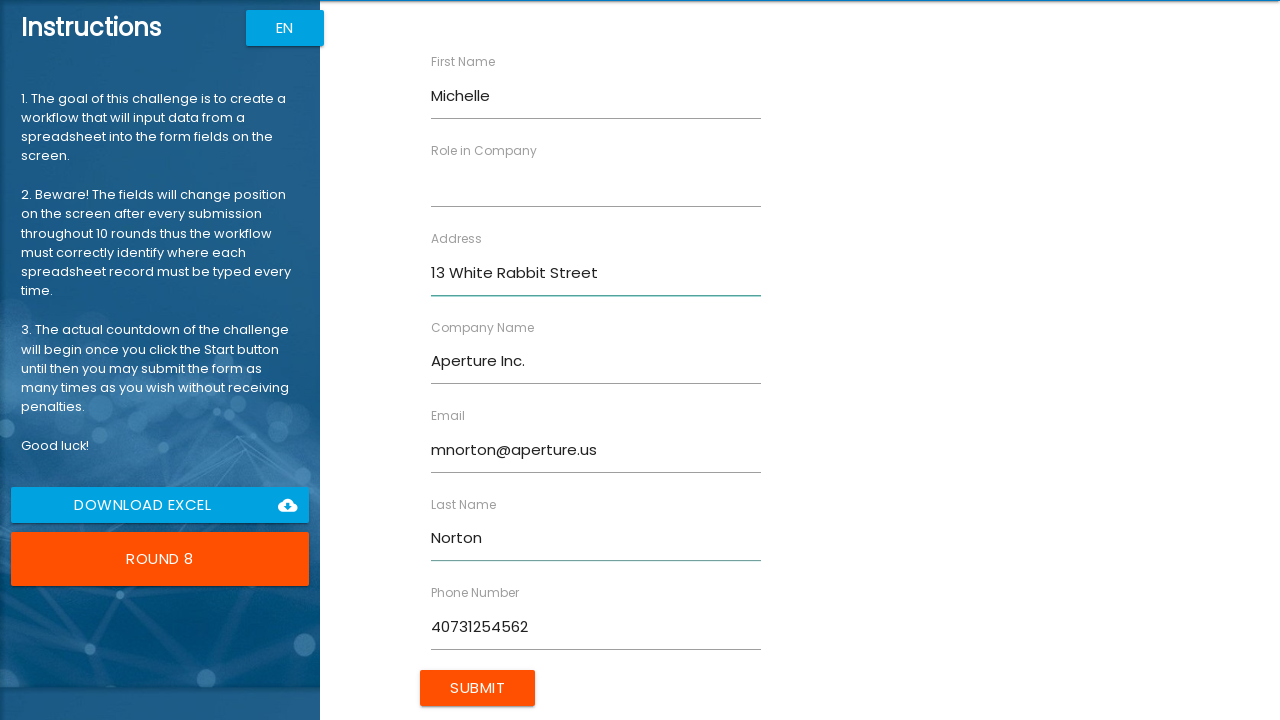

Filled role field with 'Scientist' on input[ng-reflect-name='labelRole']
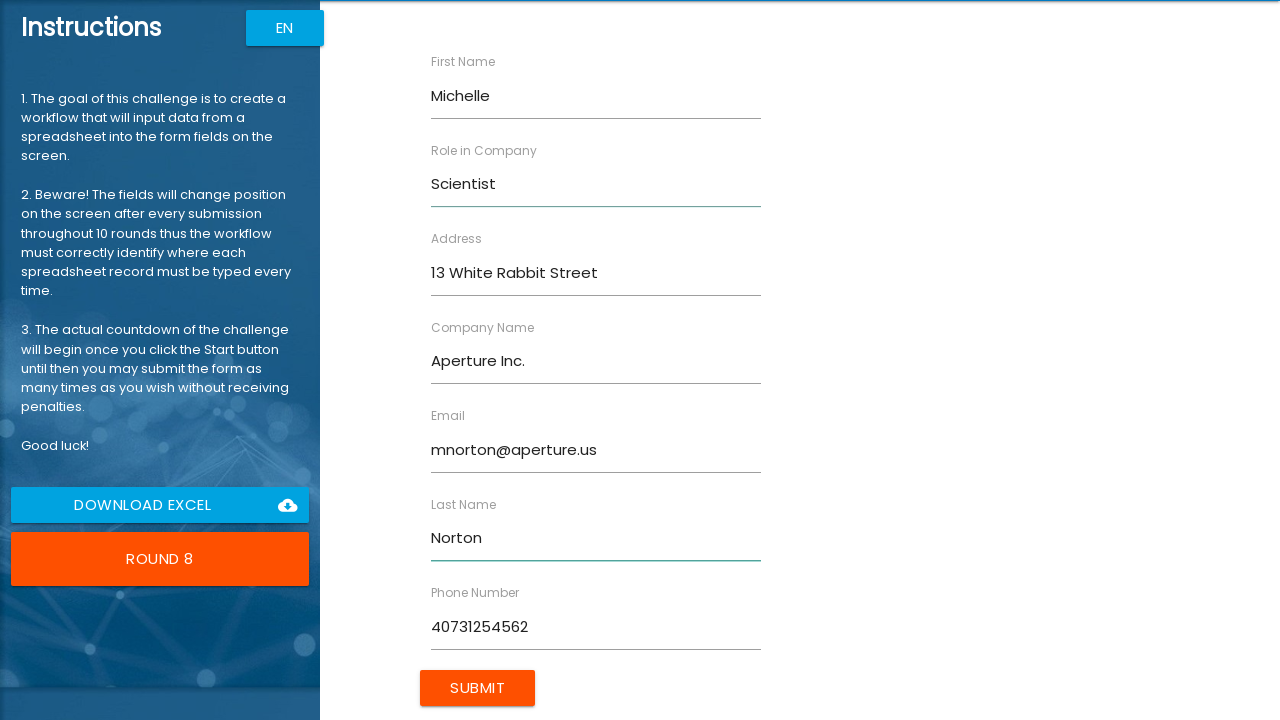

Clicked submit button to submit form 8/10 at (478, 688) on input[type='submit']
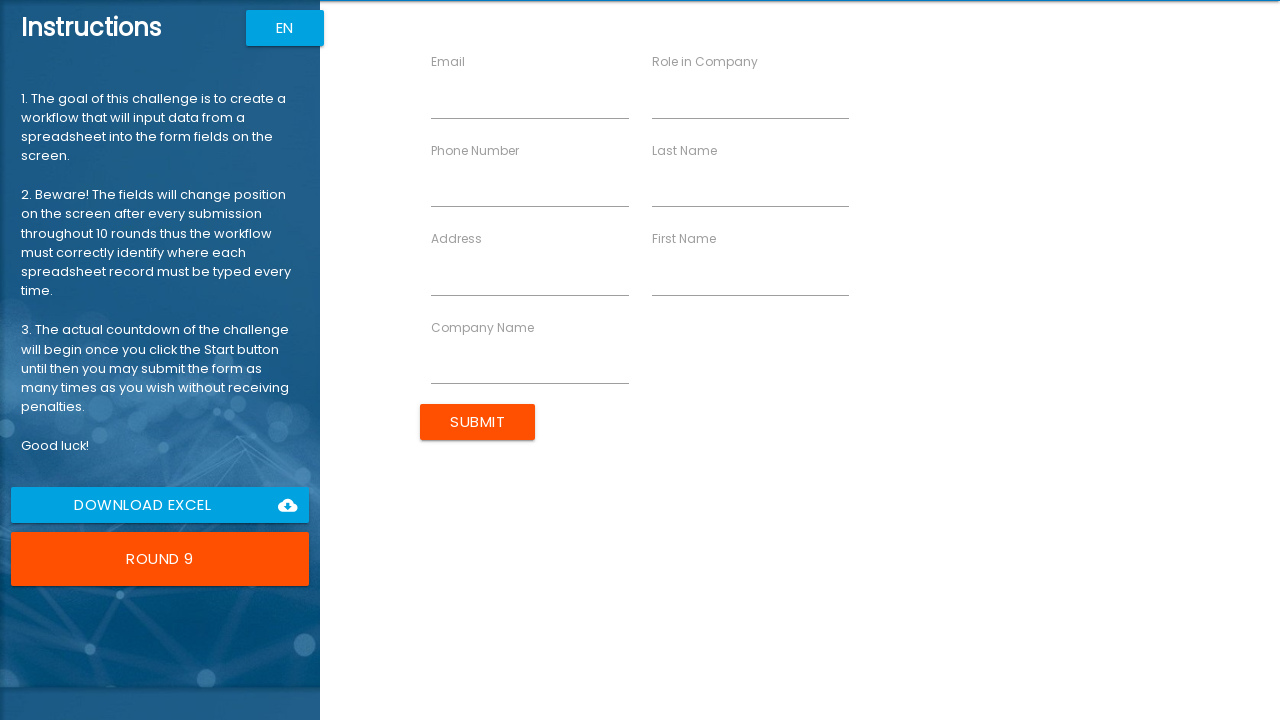

Filled first name field with 'Stacy' (employee 9/10) on input[ng-reflect-name='labelFirstName']
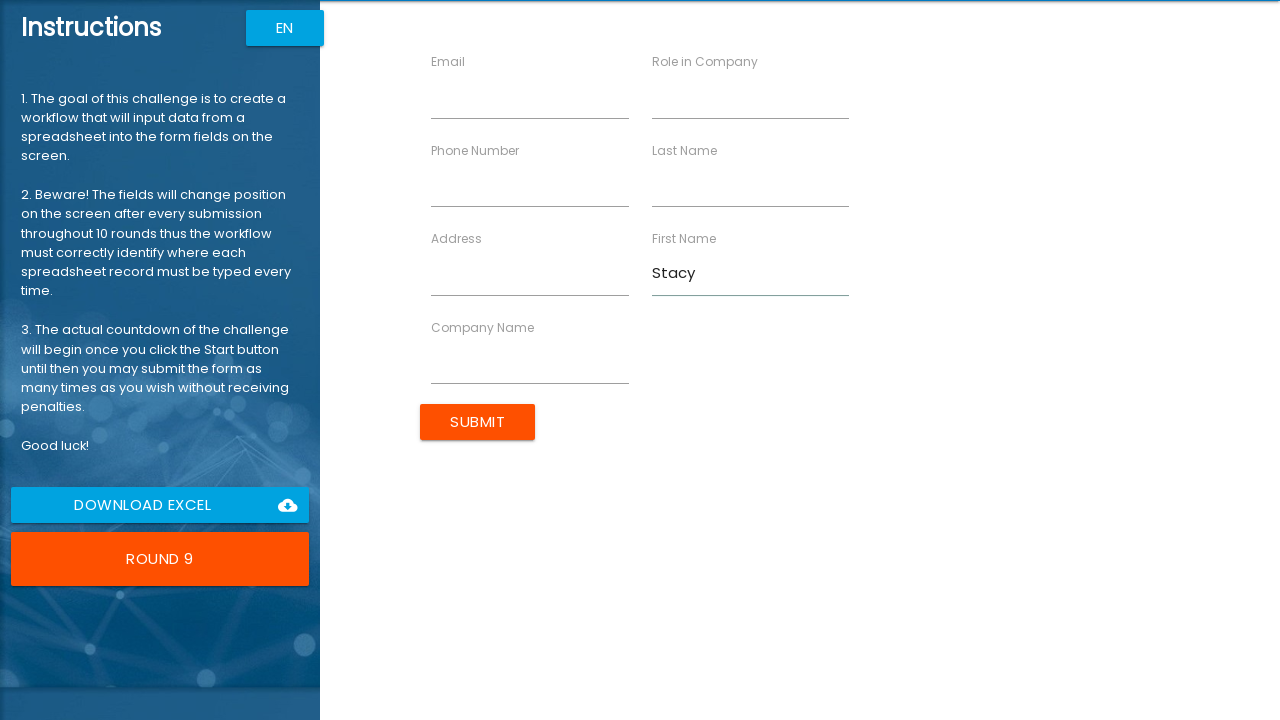

Filled company name field with 'TechDev' on input[ng-reflect-name='labelCompanyName']
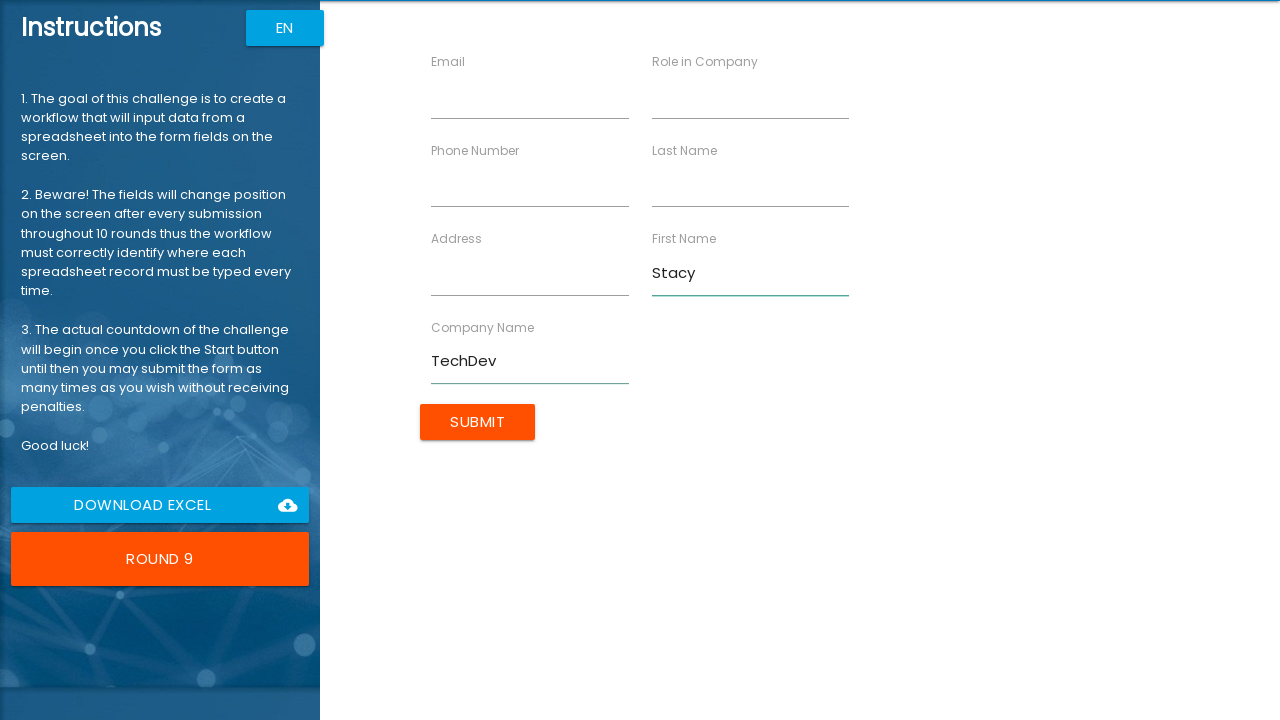

Filled email field with 'sshelby@techdev.com' on input[ng-reflect-name='labelEmail']
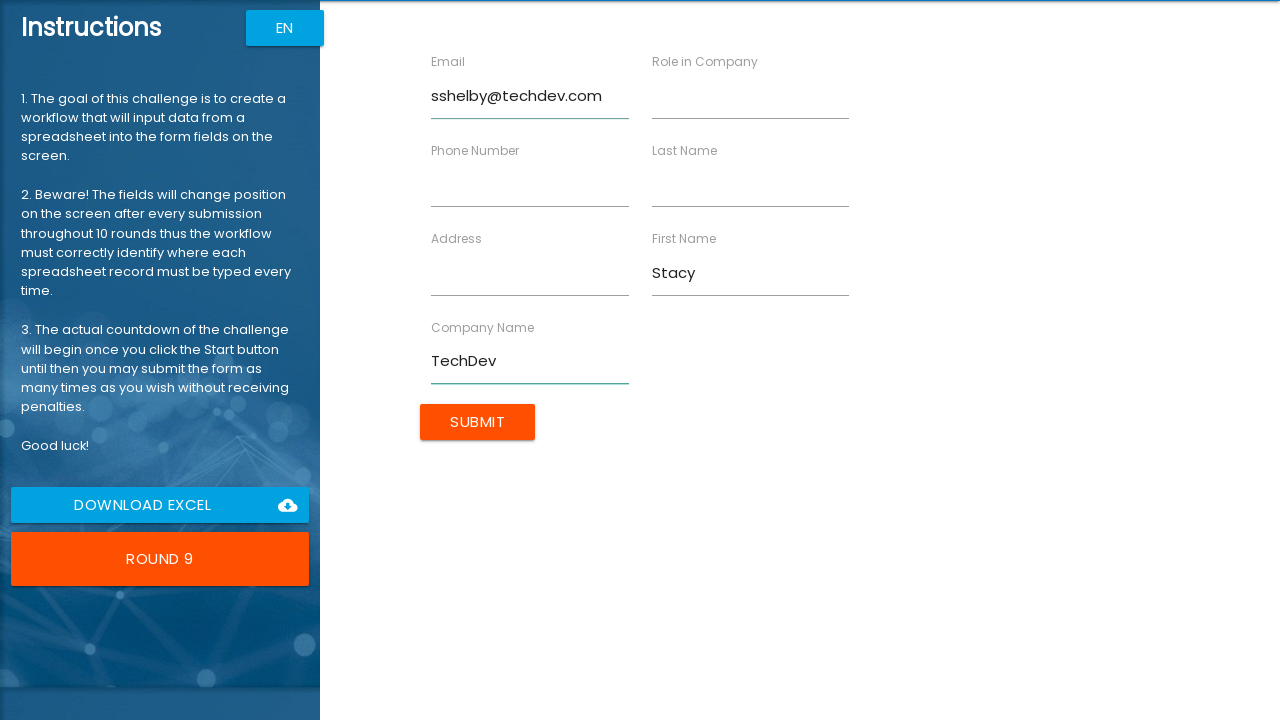

Filled phone field with '40741785214' on input[ng-reflect-name='labelPhone']
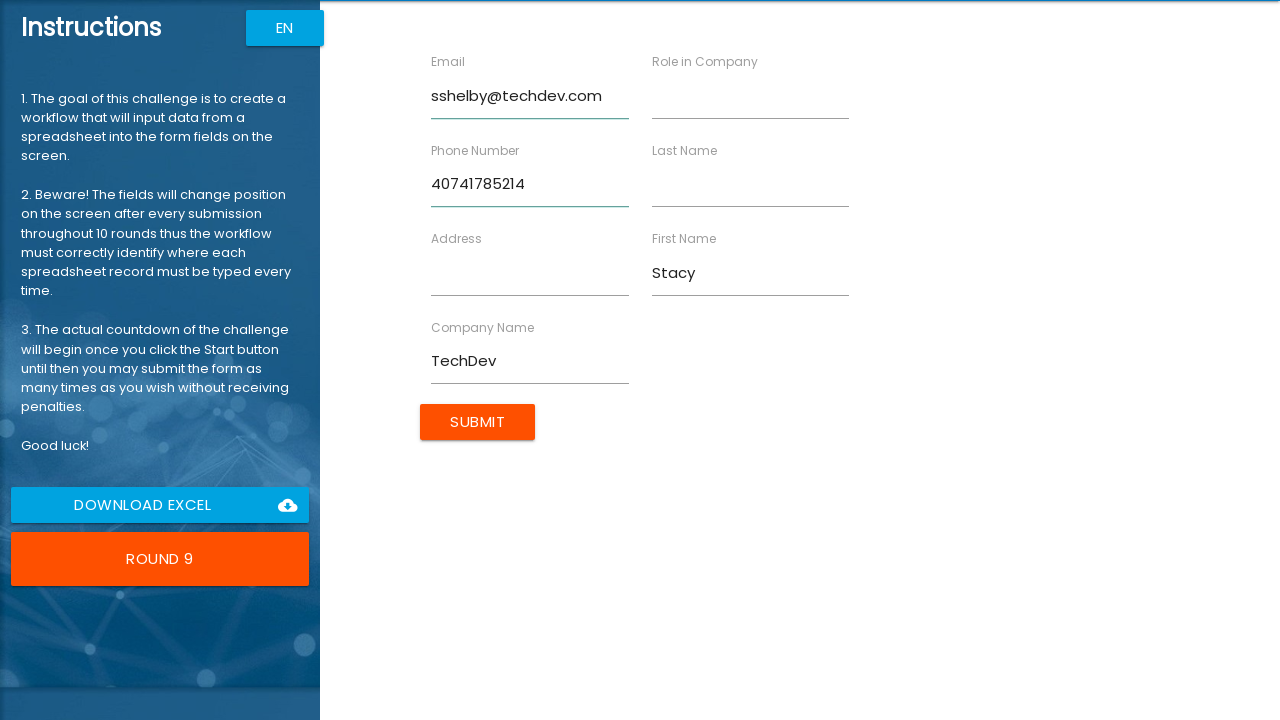

Filled address field with '19 Pineapple Boulevard' on input[ng-reflect-name='labelAddress']
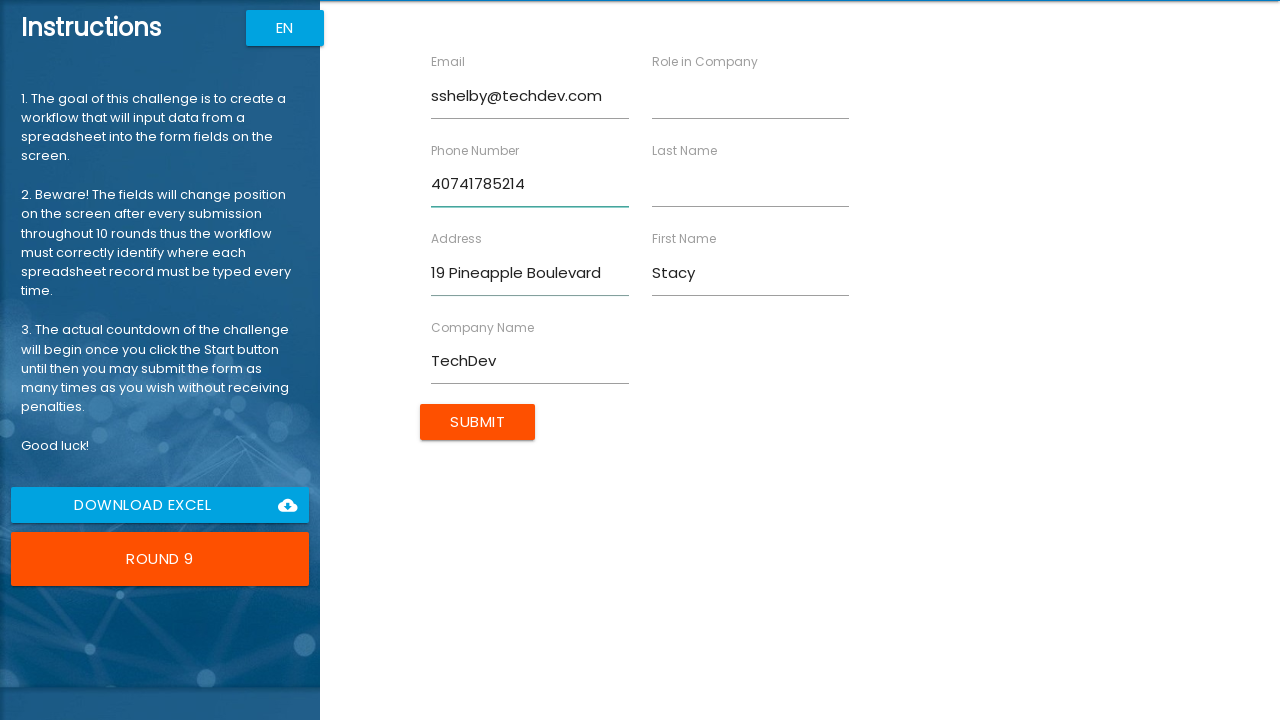

Filled last name field with 'Shelby' on input[ng-reflect-name='labelLastName']
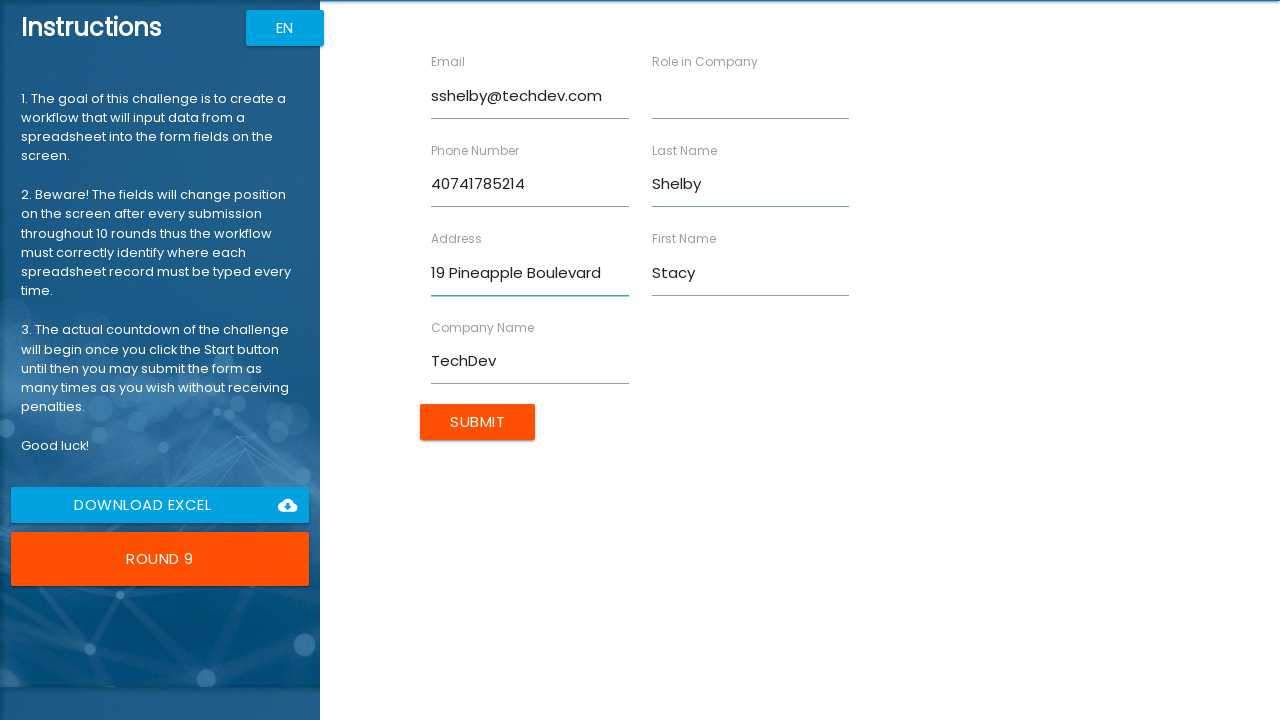

Filled role field with 'HR Manager' on input[ng-reflect-name='labelRole']
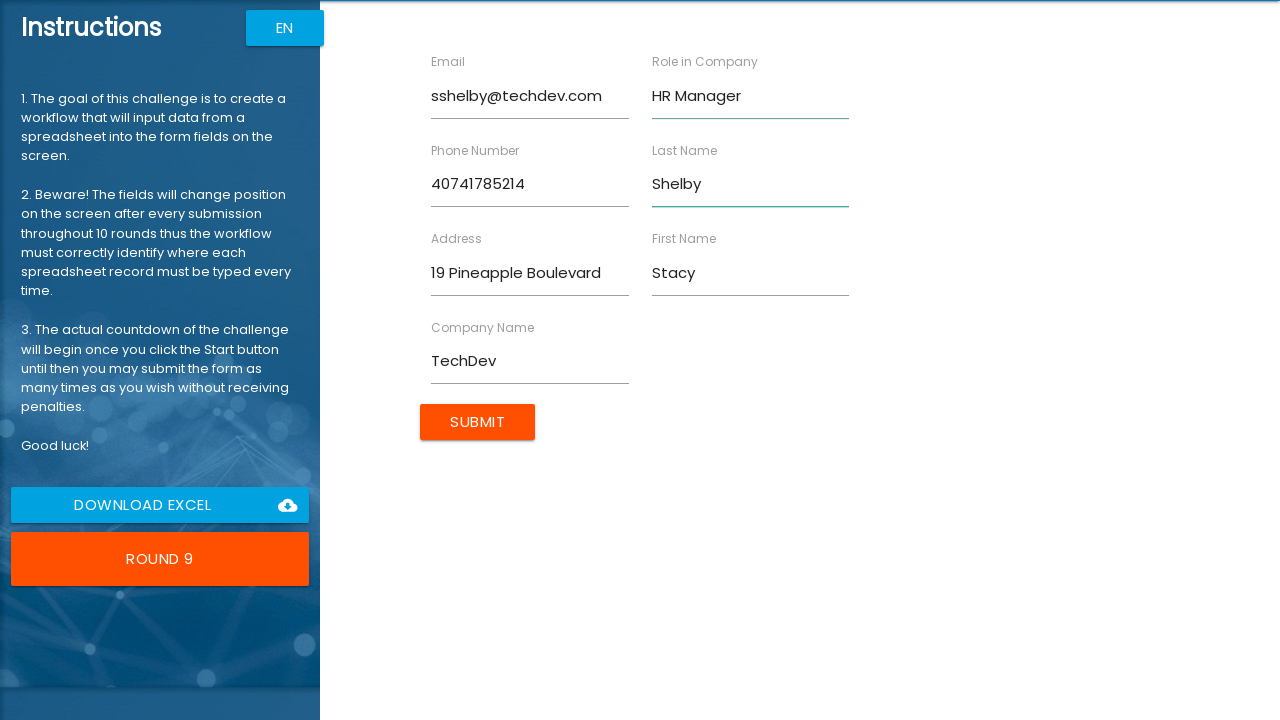

Clicked submit button to submit form 9/10 at (478, 422) on input[type='submit']
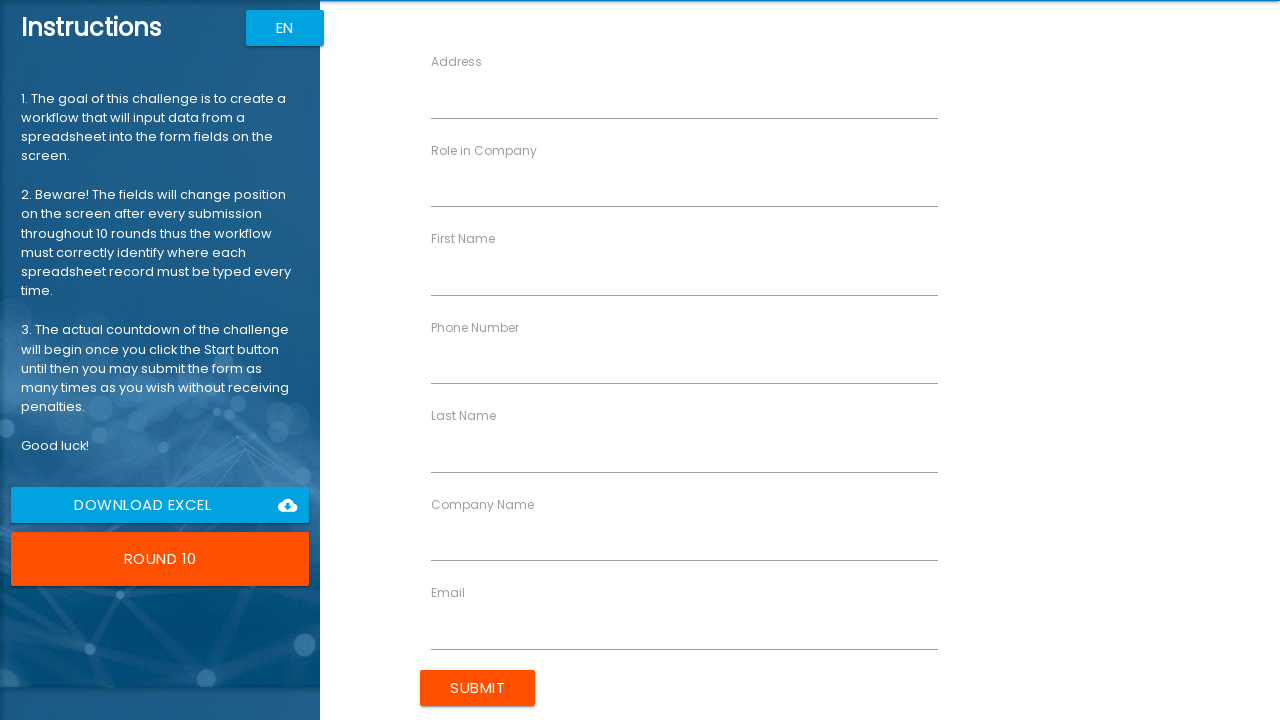

Filled first name field with 'Lara' (employee 10/10) on input[ng-reflect-name='labelFirstName']
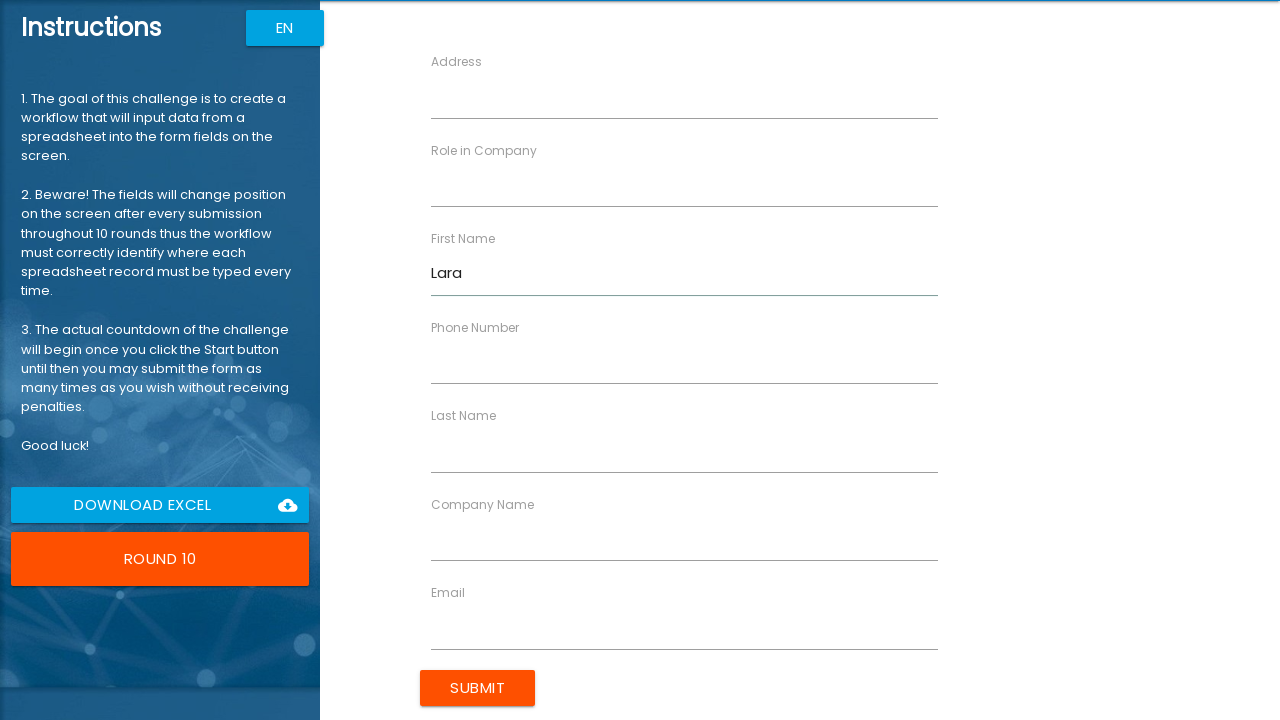

Filled company name field with 'Timepath Inc.' on input[ng-reflect-name='labelCompanyName']
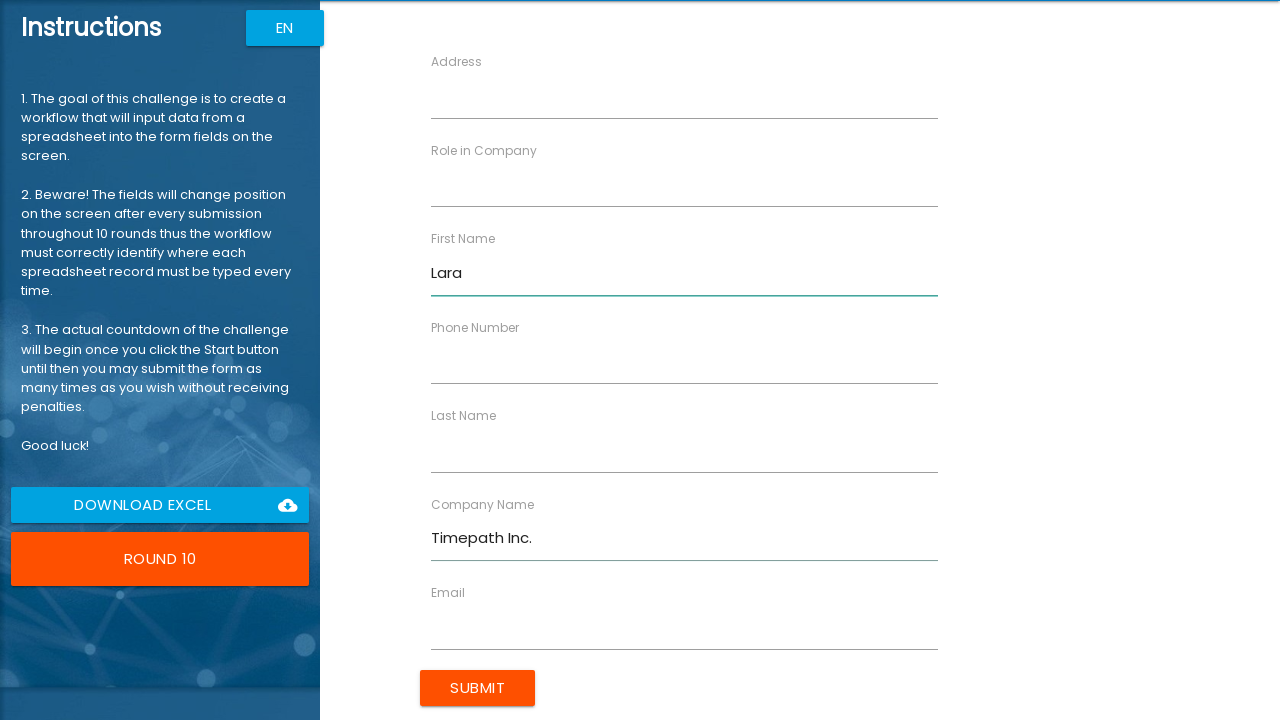

Filled email field with 'lpalmer@timepath.co.uk' on input[ng-reflect-name='labelEmail']
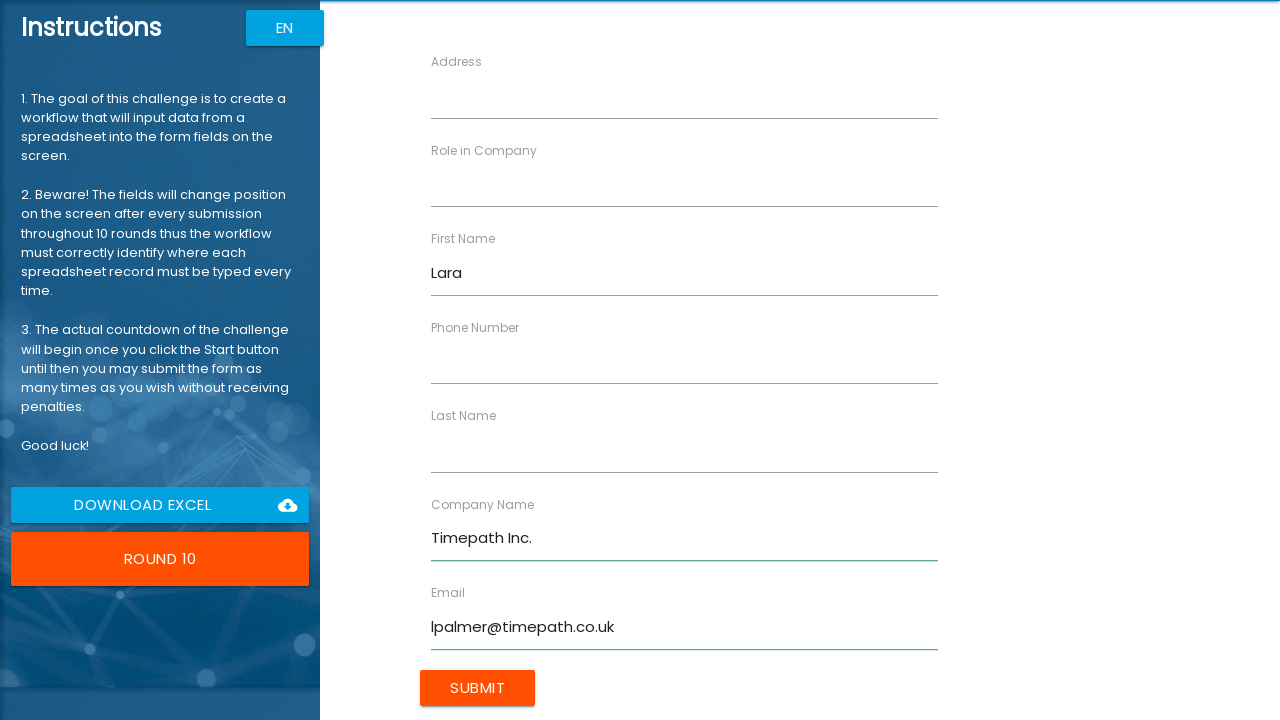

Filled phone field with '40731653845' on input[ng-reflect-name='labelPhone']
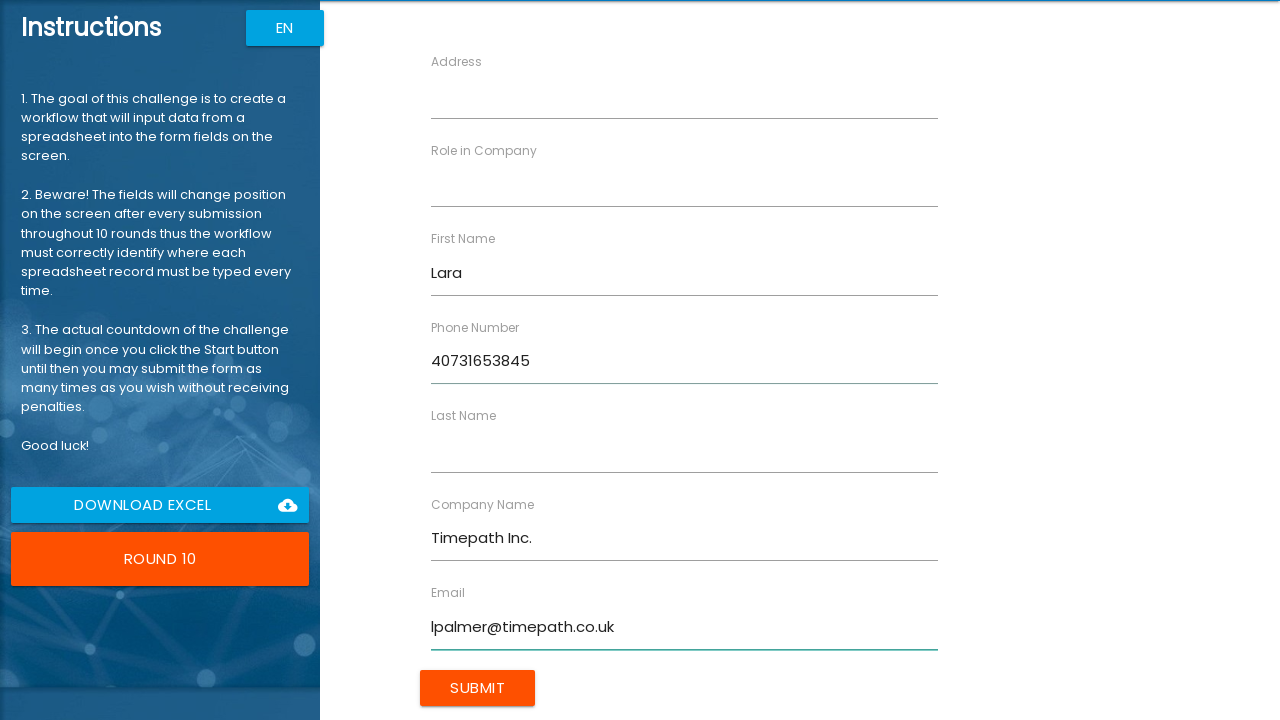

Filled address field with '87 Orange Street' on input[ng-reflect-name='labelAddress']
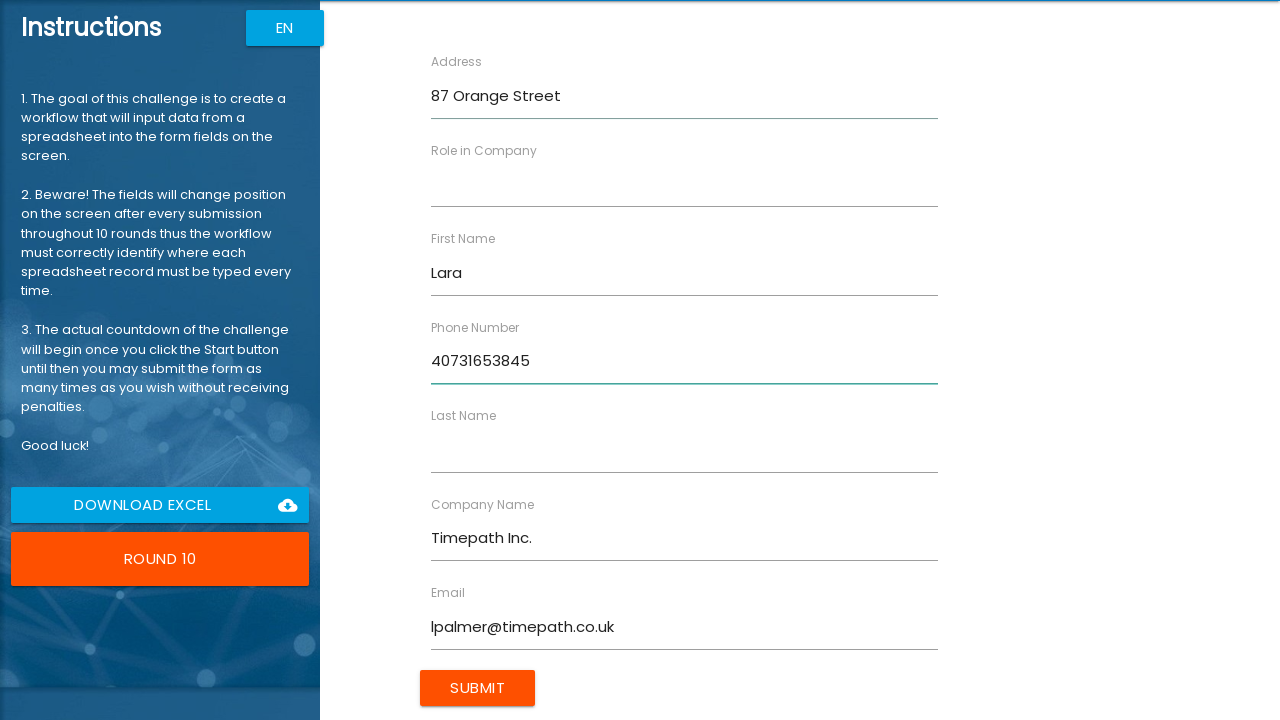

Filled last name field with 'Palmer' on input[ng-reflect-name='labelLastName']
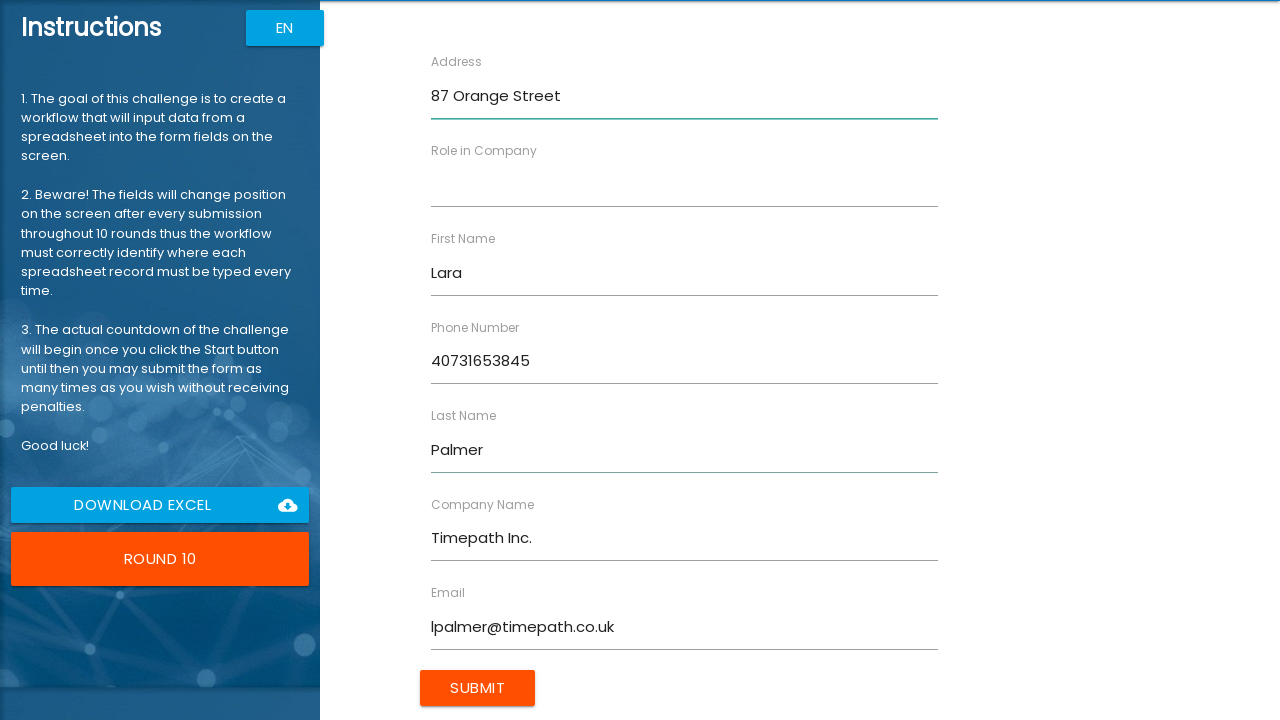

Filled role field with 'Programmer' on input[ng-reflect-name='labelRole']
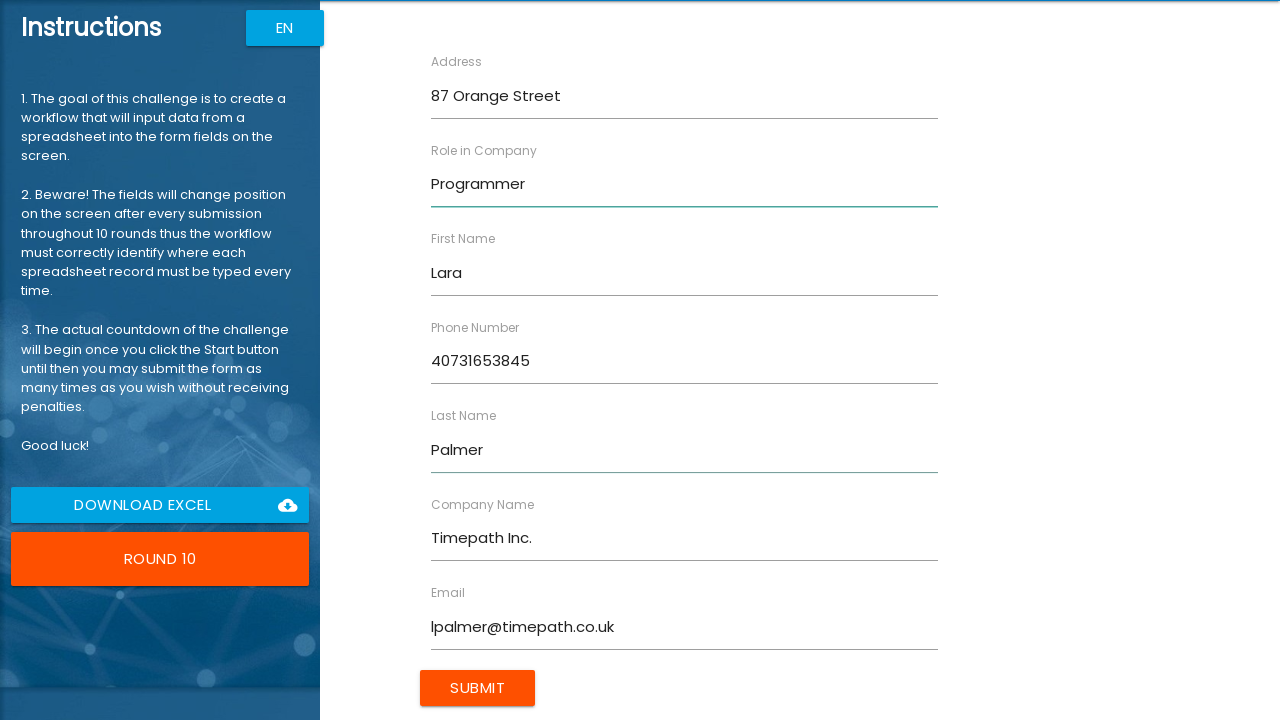

Clicked submit button to submit form 10/10 at (478, 688) on input[type='submit']
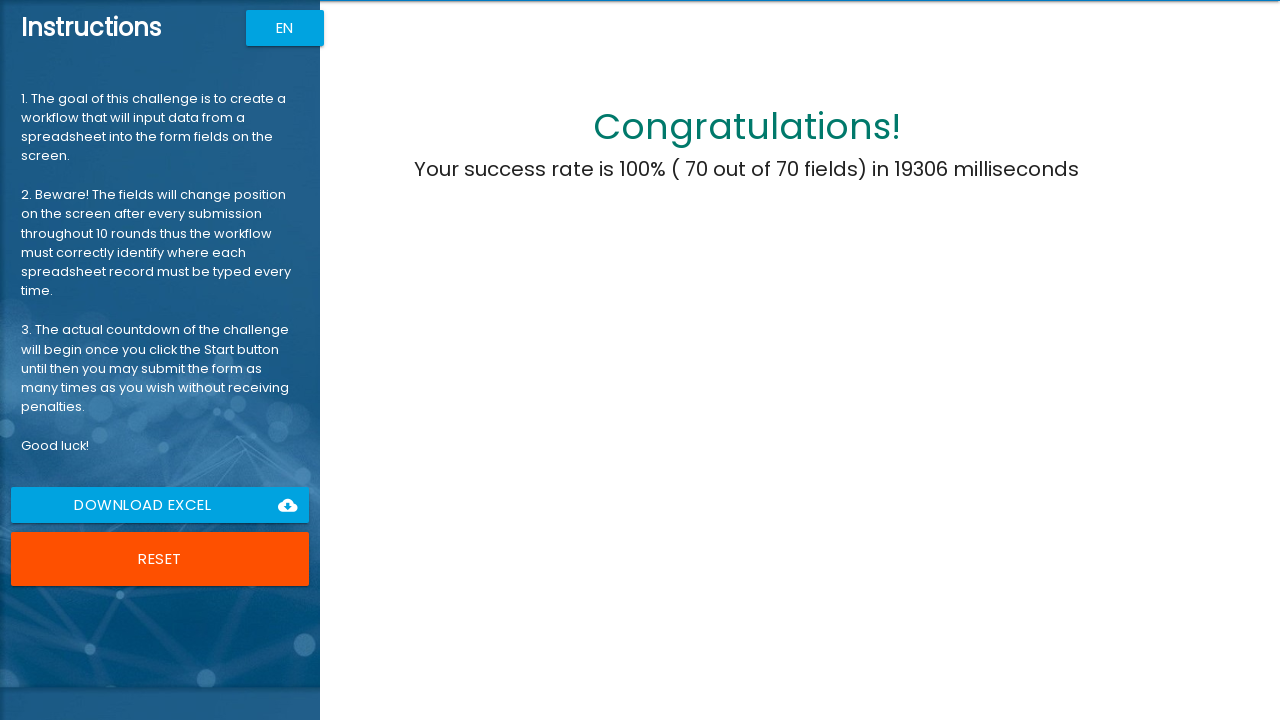

RPA Challenge completion message appeared
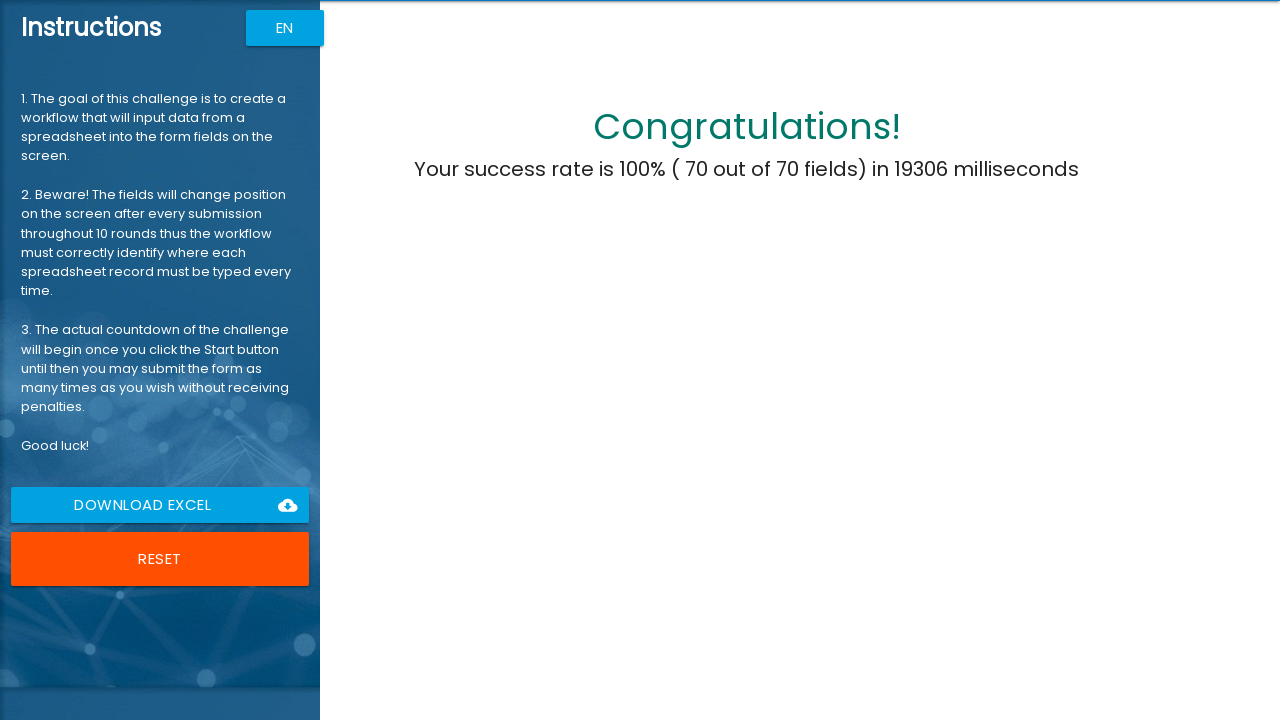

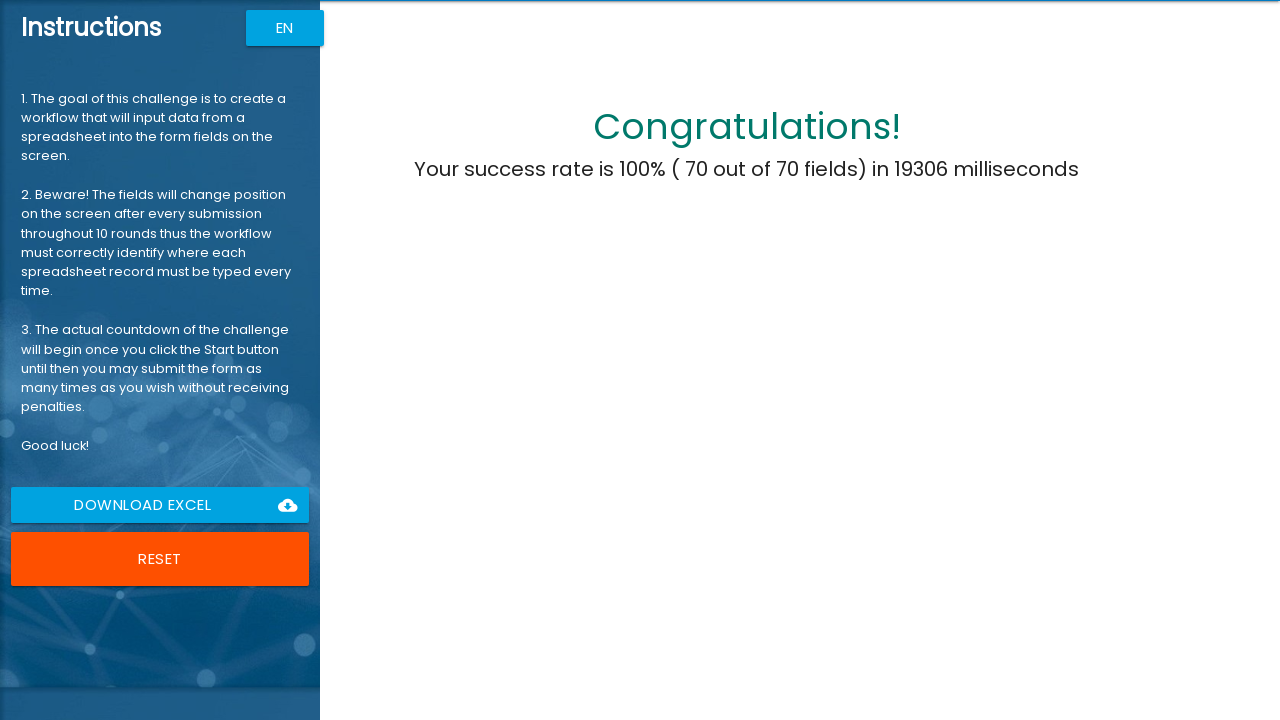